Tests filling out a large form by entering text into all input fields and submitting the form

Starting URL: http://suninjuly.github.io/huge_form.html

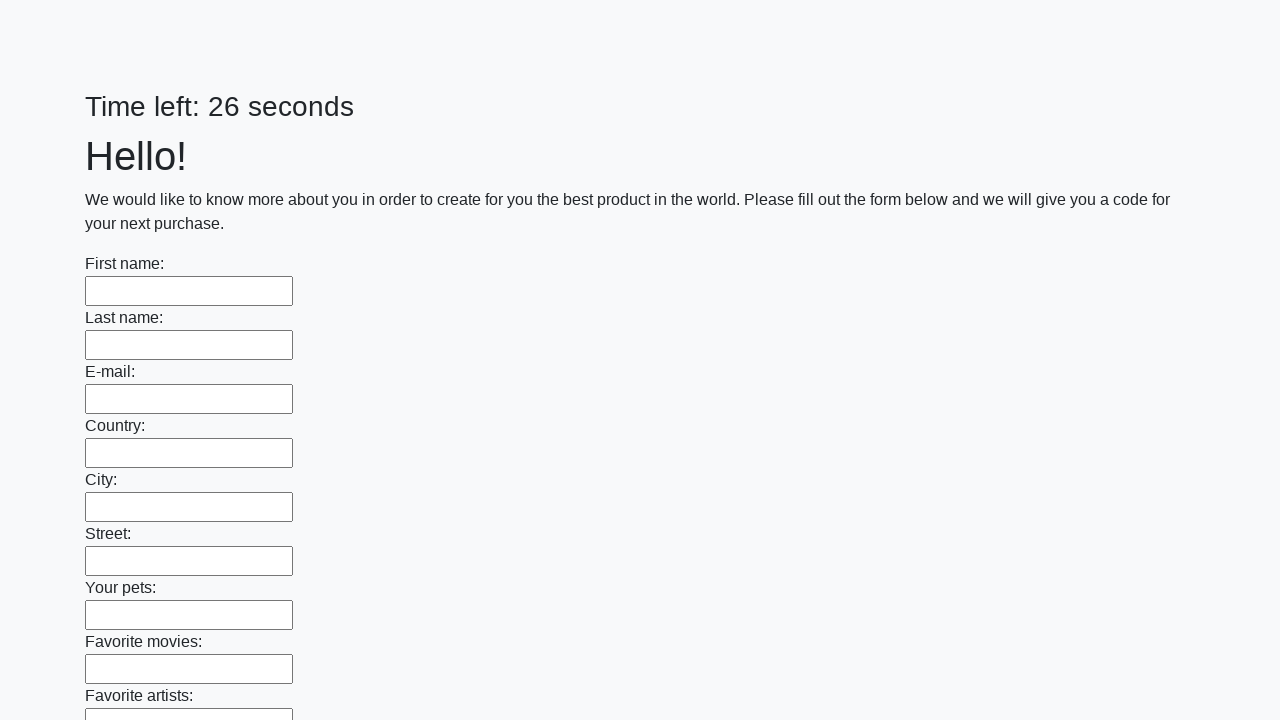

Navigated to huge form page
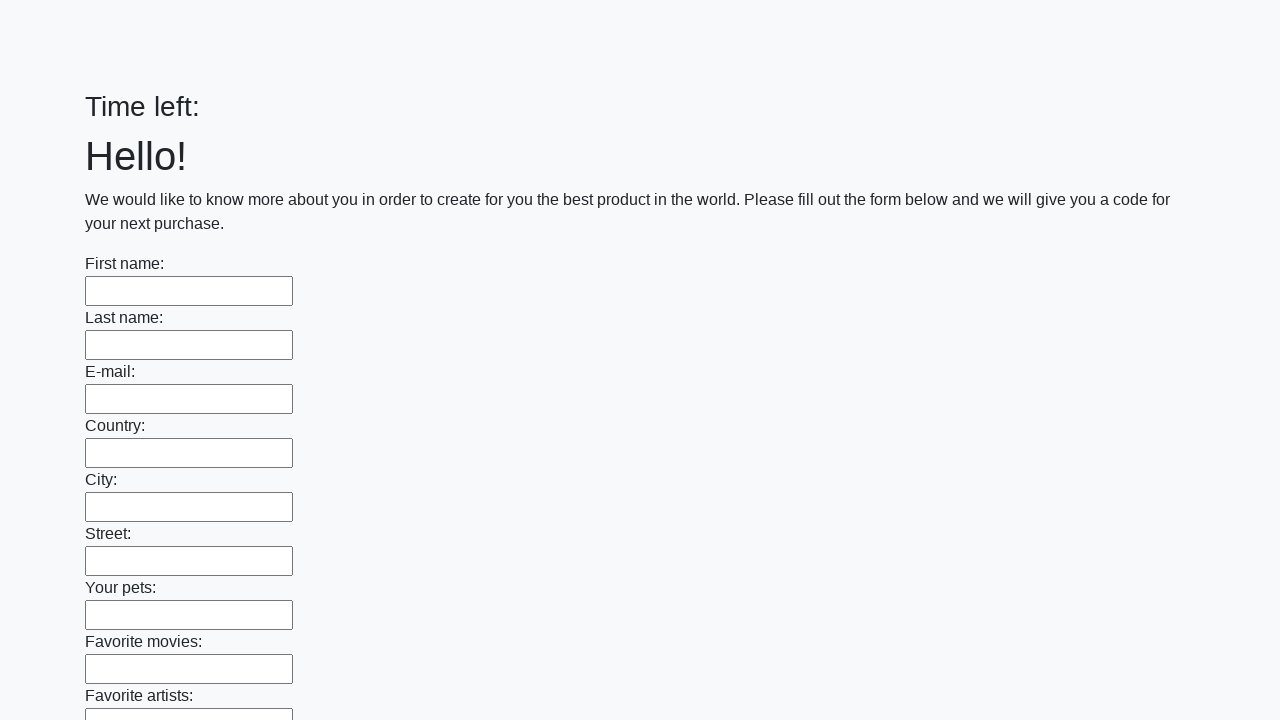

Filled an input field with 'Test Answer' on input >> nth=0
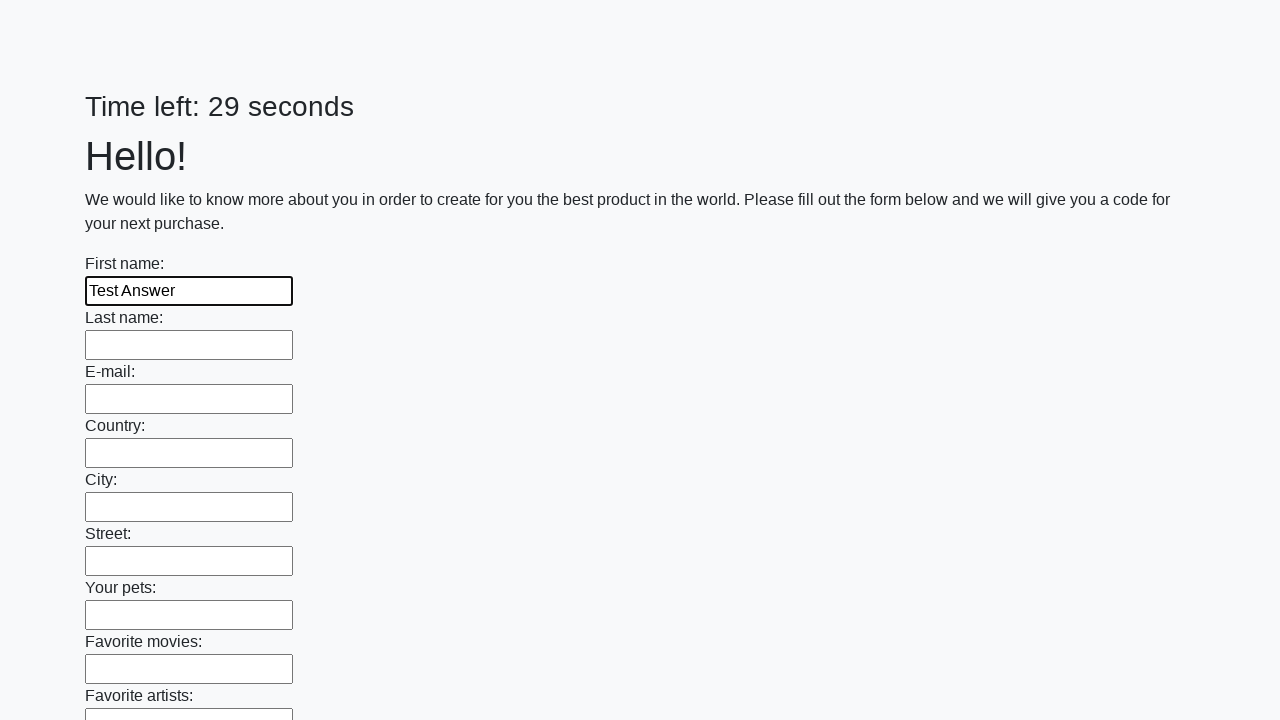

Filled an input field with 'Test Answer' on input >> nth=1
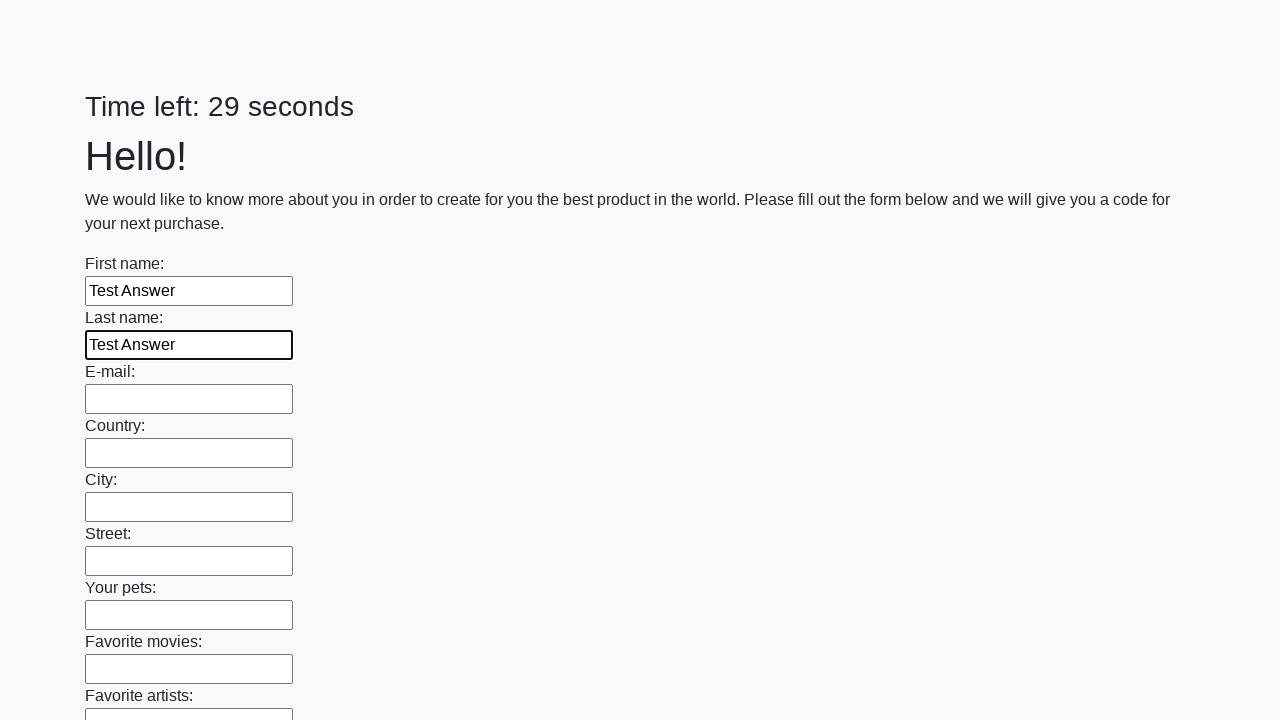

Filled an input field with 'Test Answer' on input >> nth=2
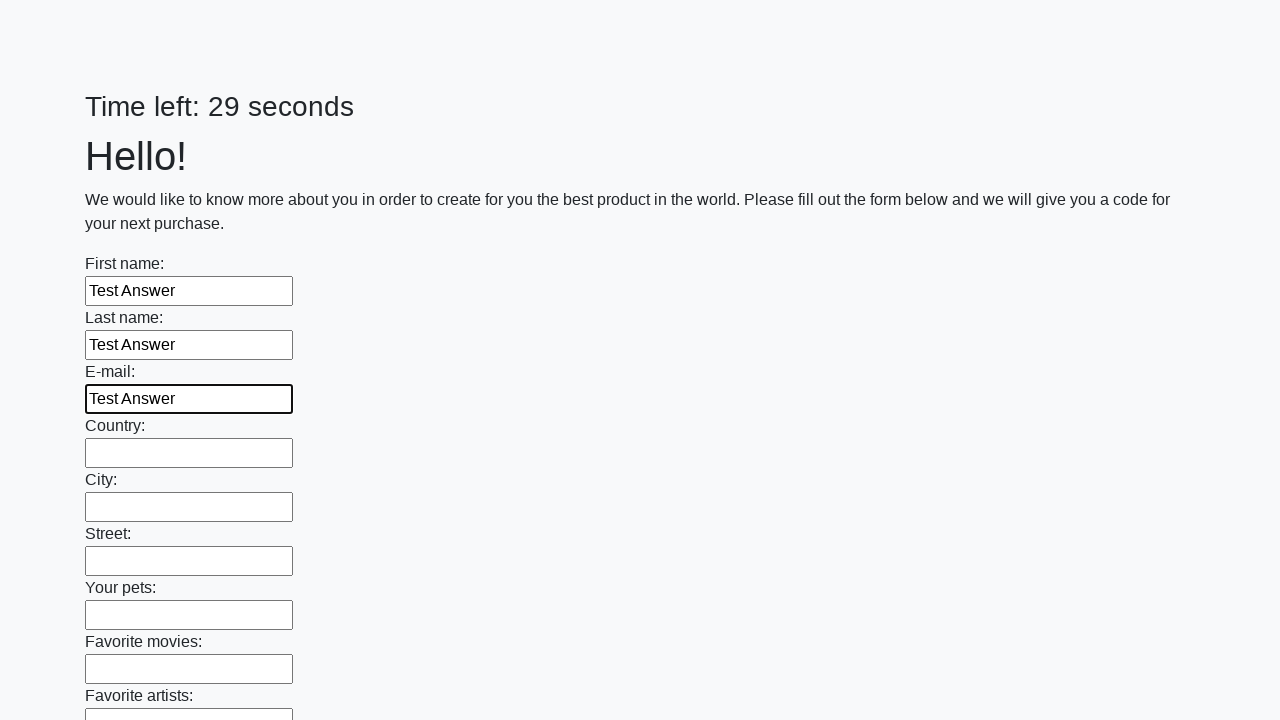

Filled an input field with 'Test Answer' on input >> nth=3
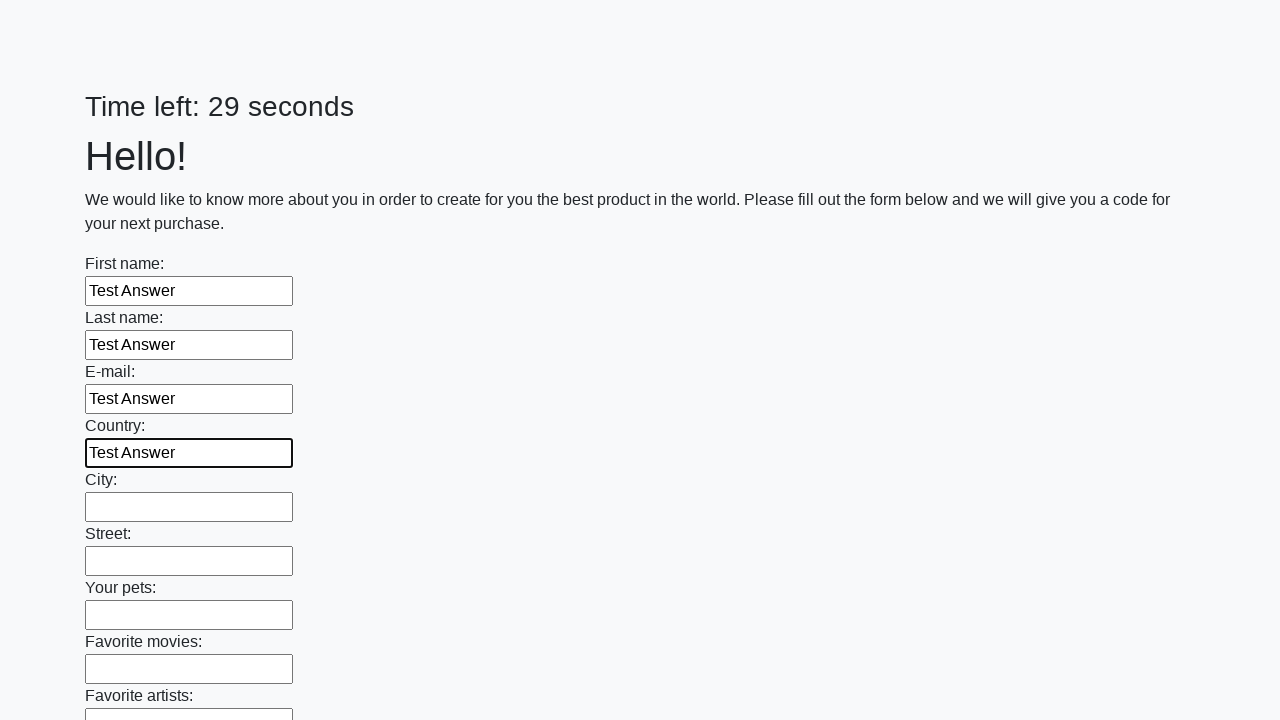

Filled an input field with 'Test Answer' on input >> nth=4
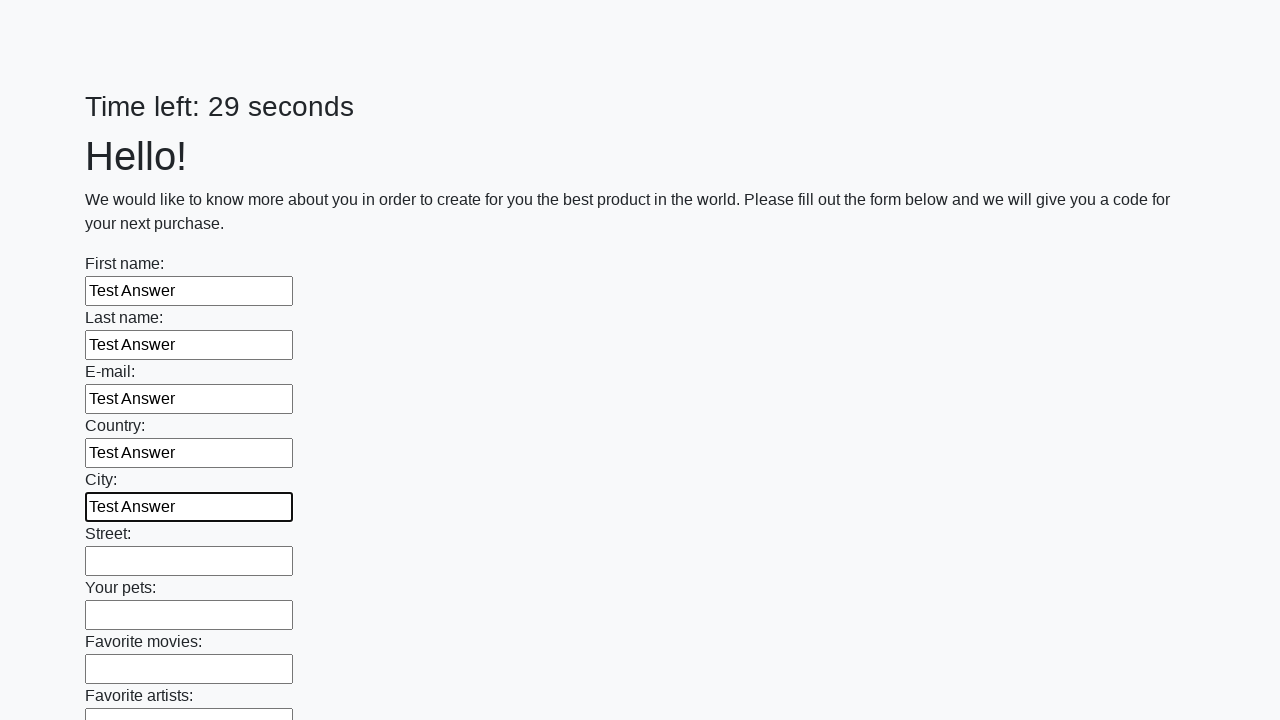

Filled an input field with 'Test Answer' on input >> nth=5
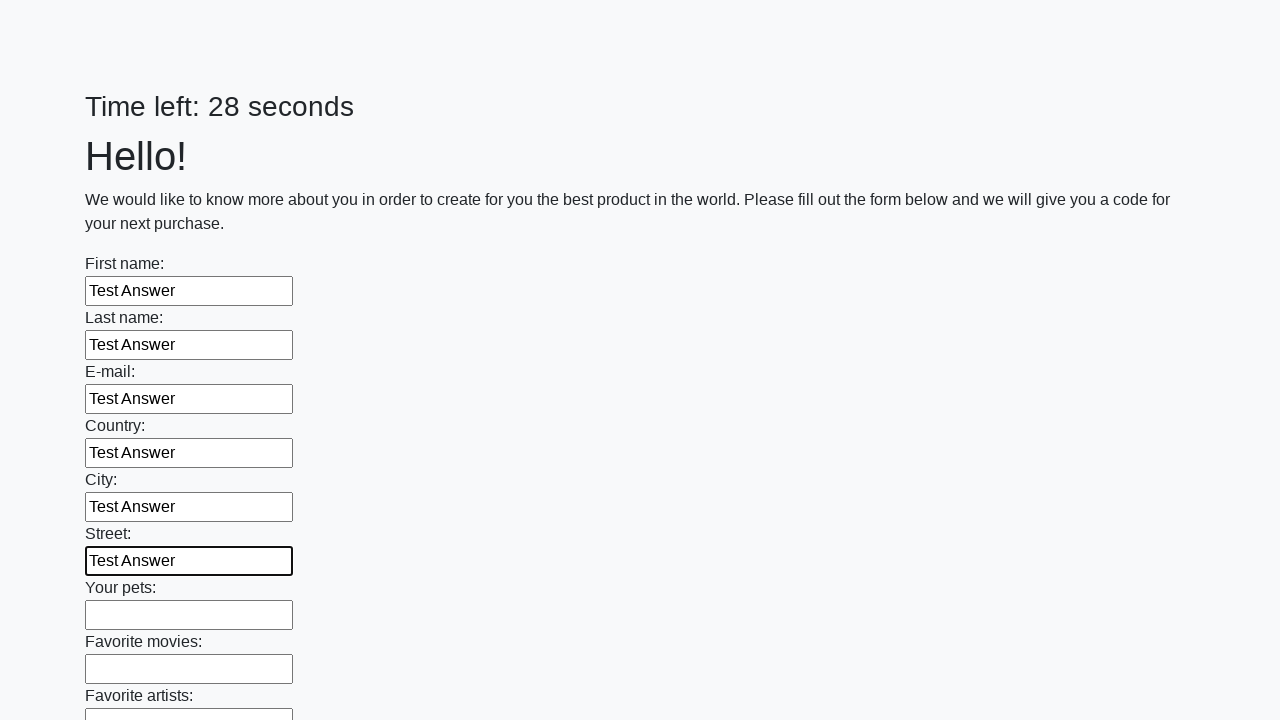

Filled an input field with 'Test Answer' on input >> nth=6
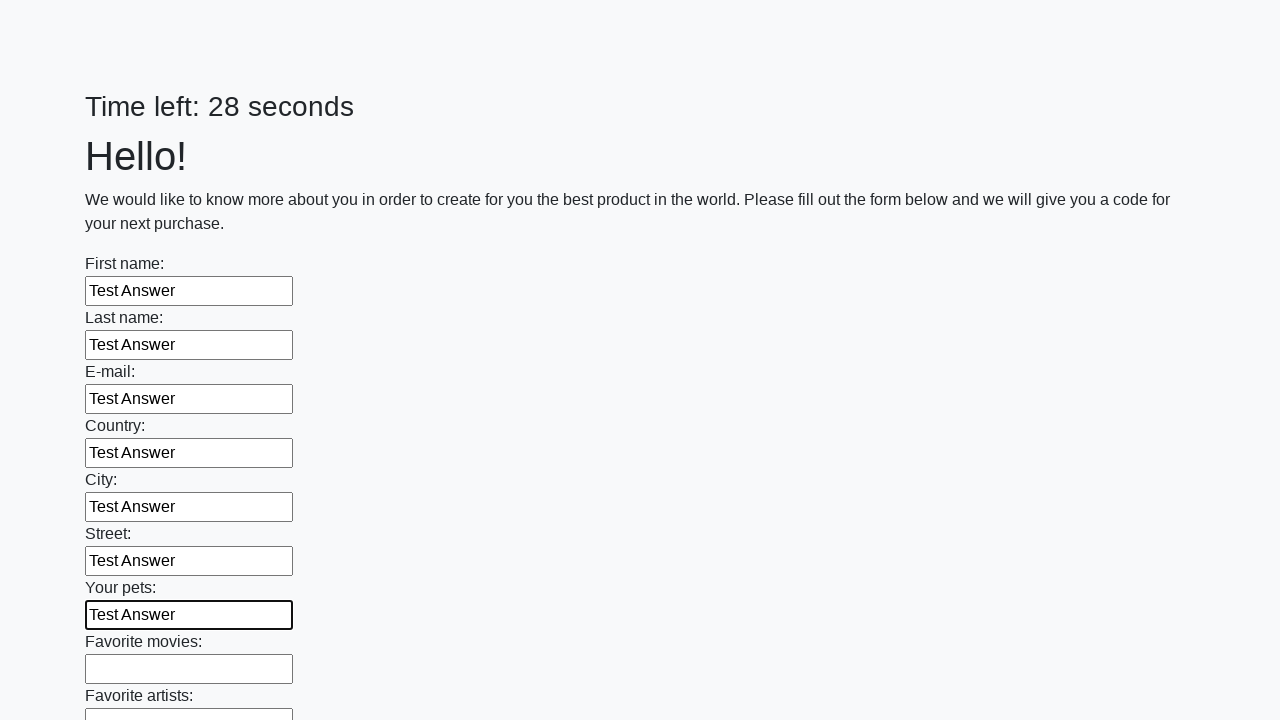

Filled an input field with 'Test Answer' on input >> nth=7
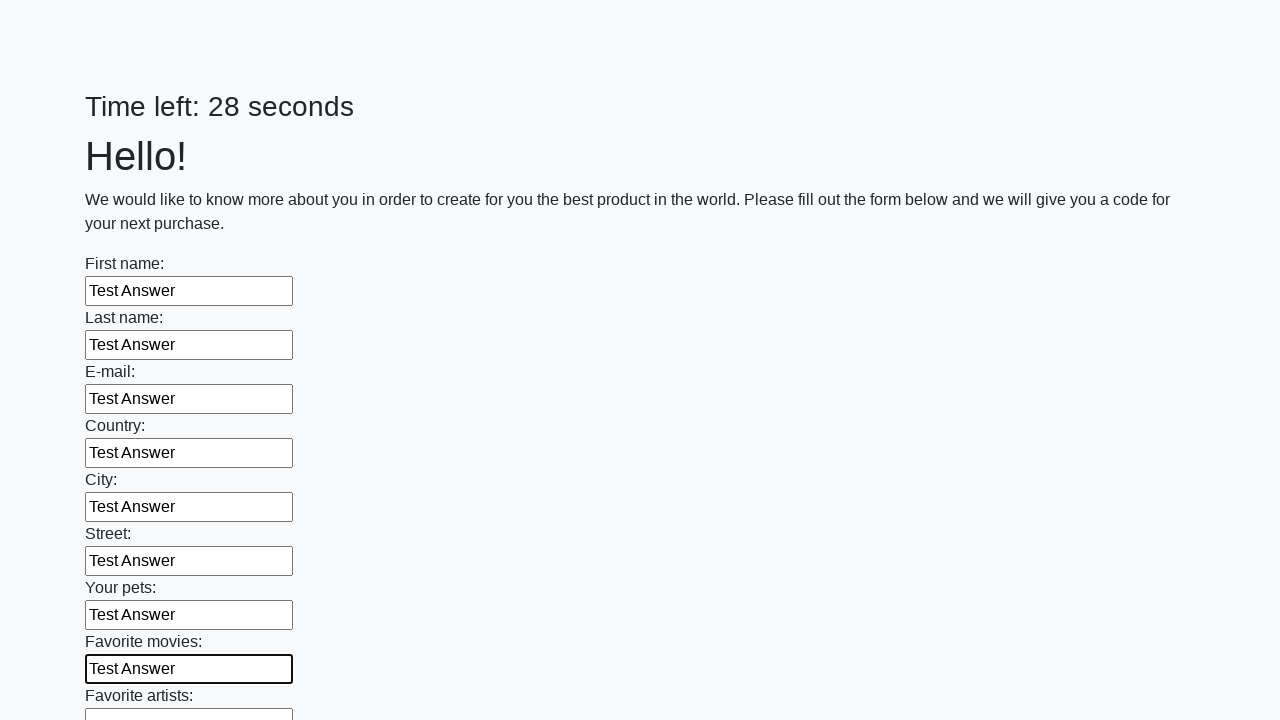

Filled an input field with 'Test Answer' on input >> nth=8
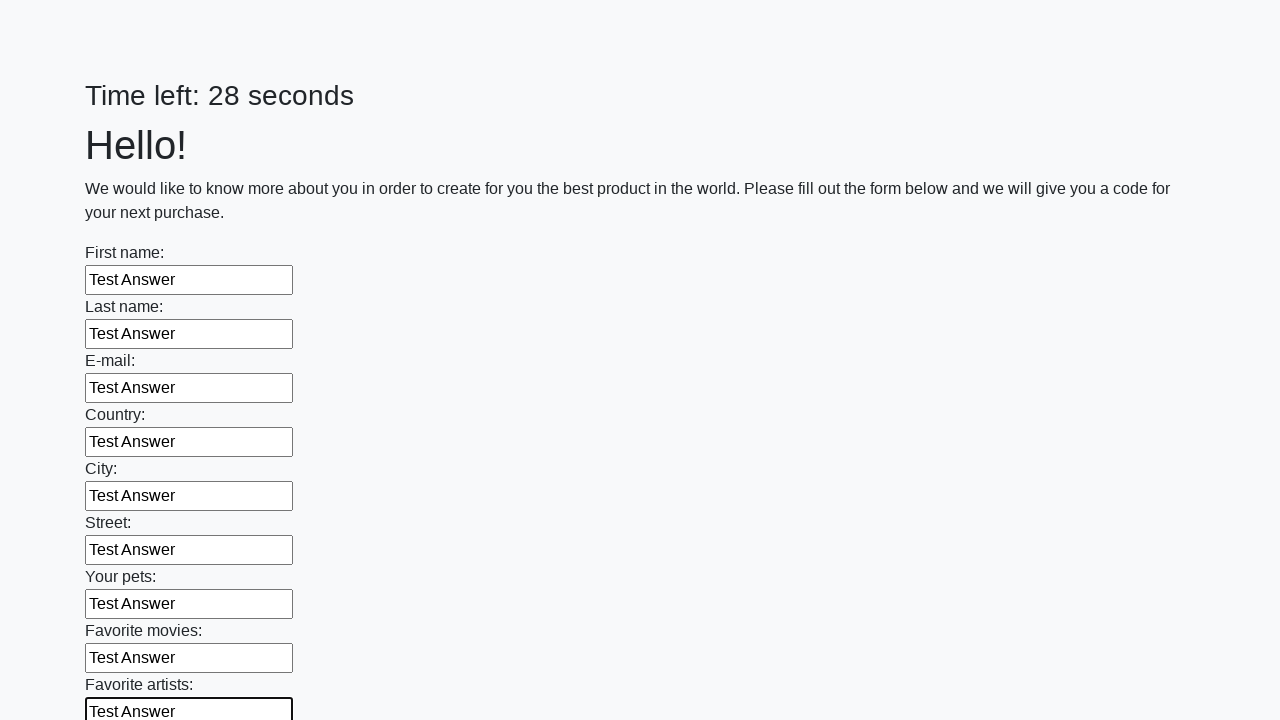

Filled an input field with 'Test Answer' on input >> nth=9
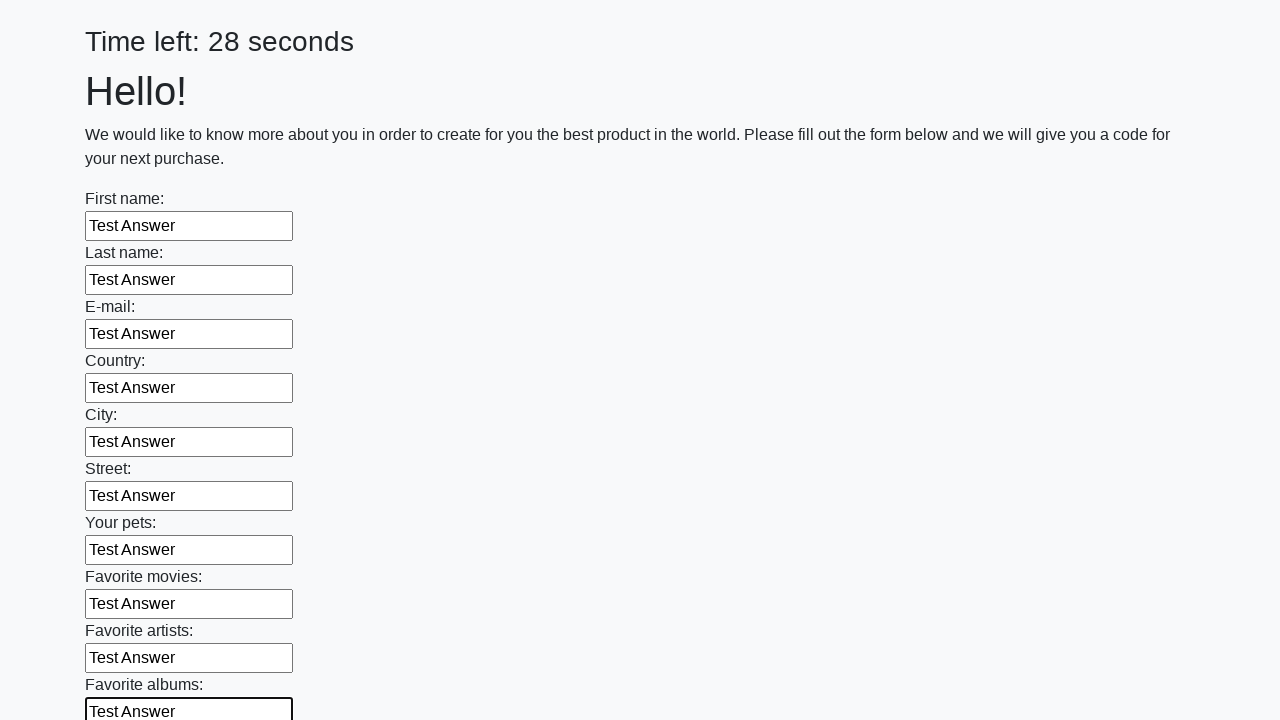

Filled an input field with 'Test Answer' on input >> nth=10
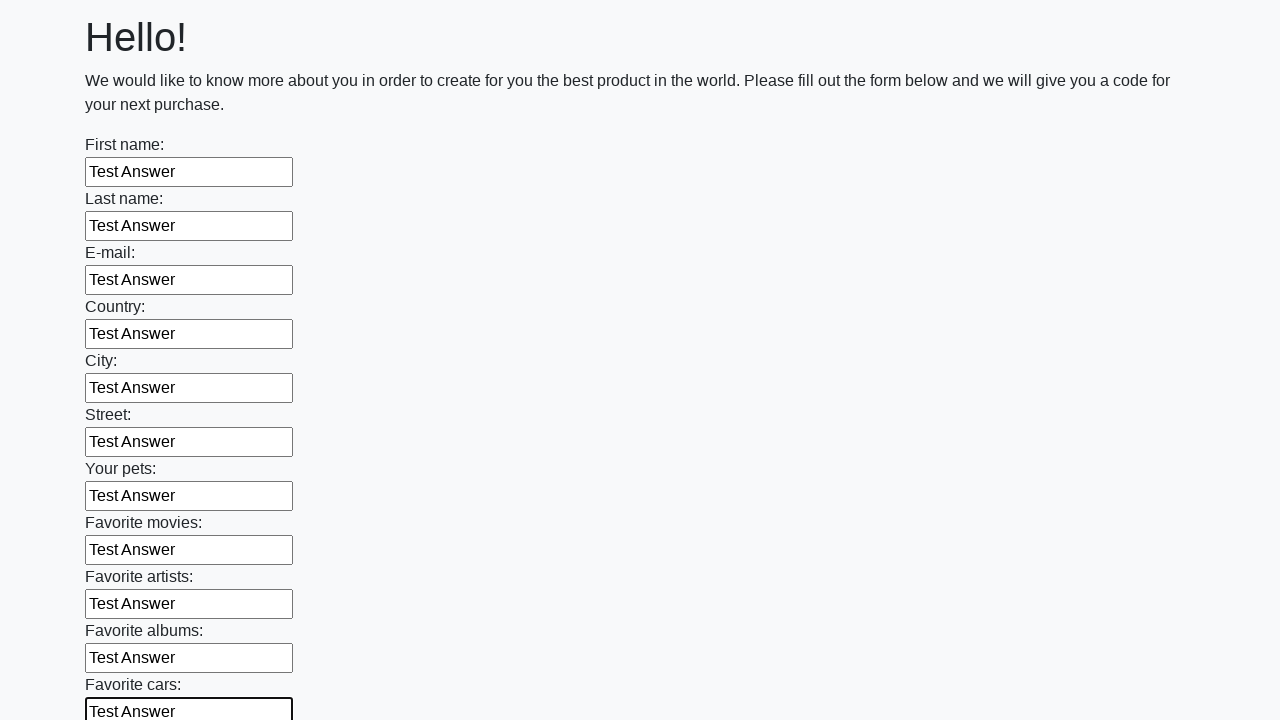

Filled an input field with 'Test Answer' on input >> nth=11
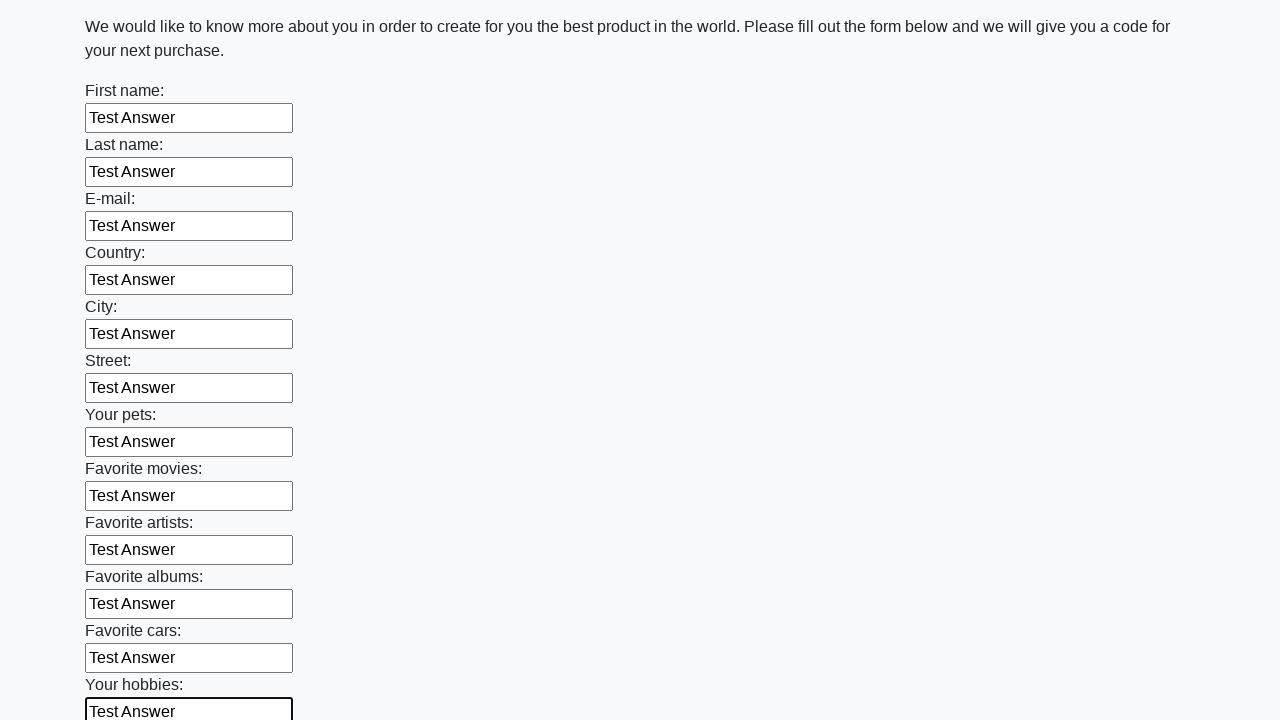

Filled an input field with 'Test Answer' on input >> nth=12
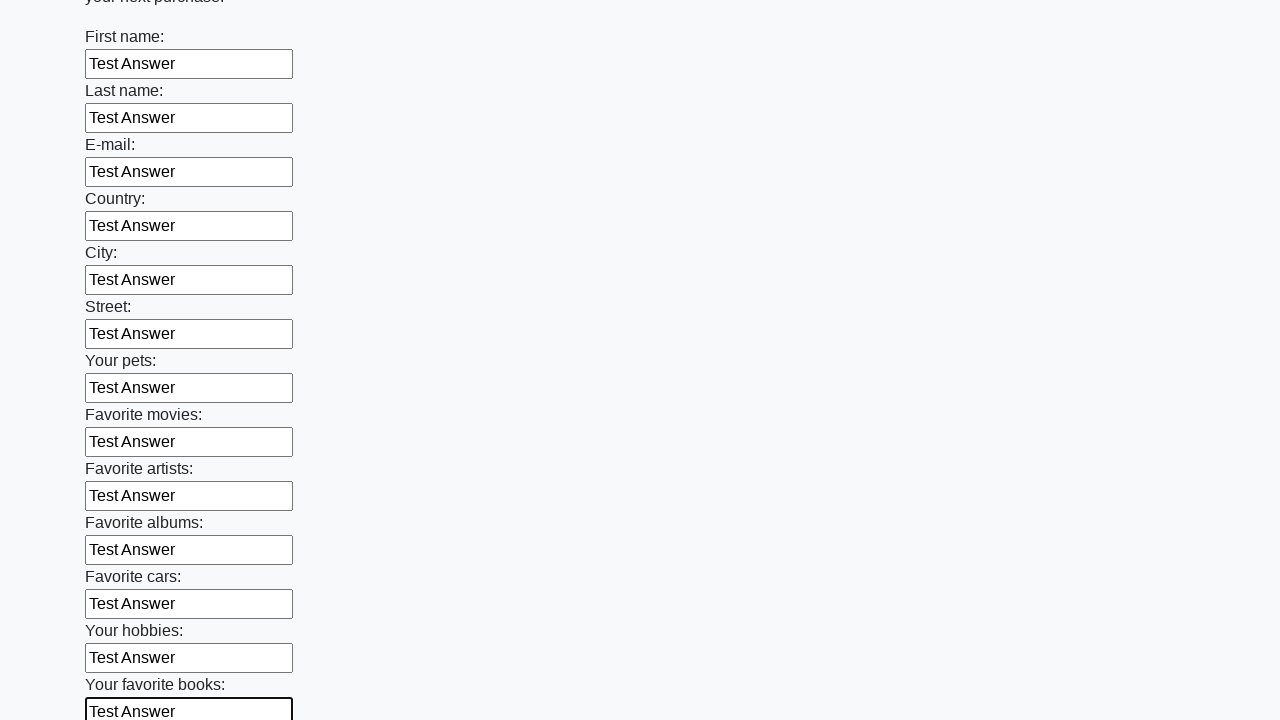

Filled an input field with 'Test Answer' on input >> nth=13
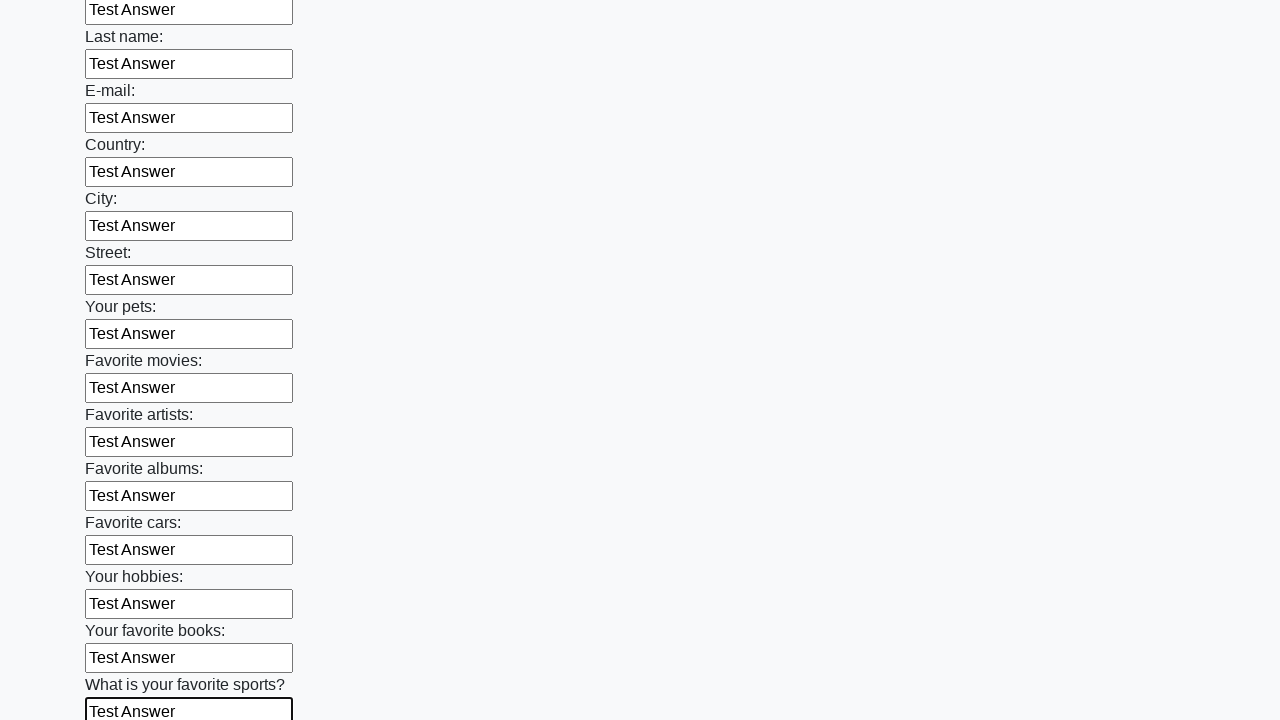

Filled an input field with 'Test Answer' on input >> nth=14
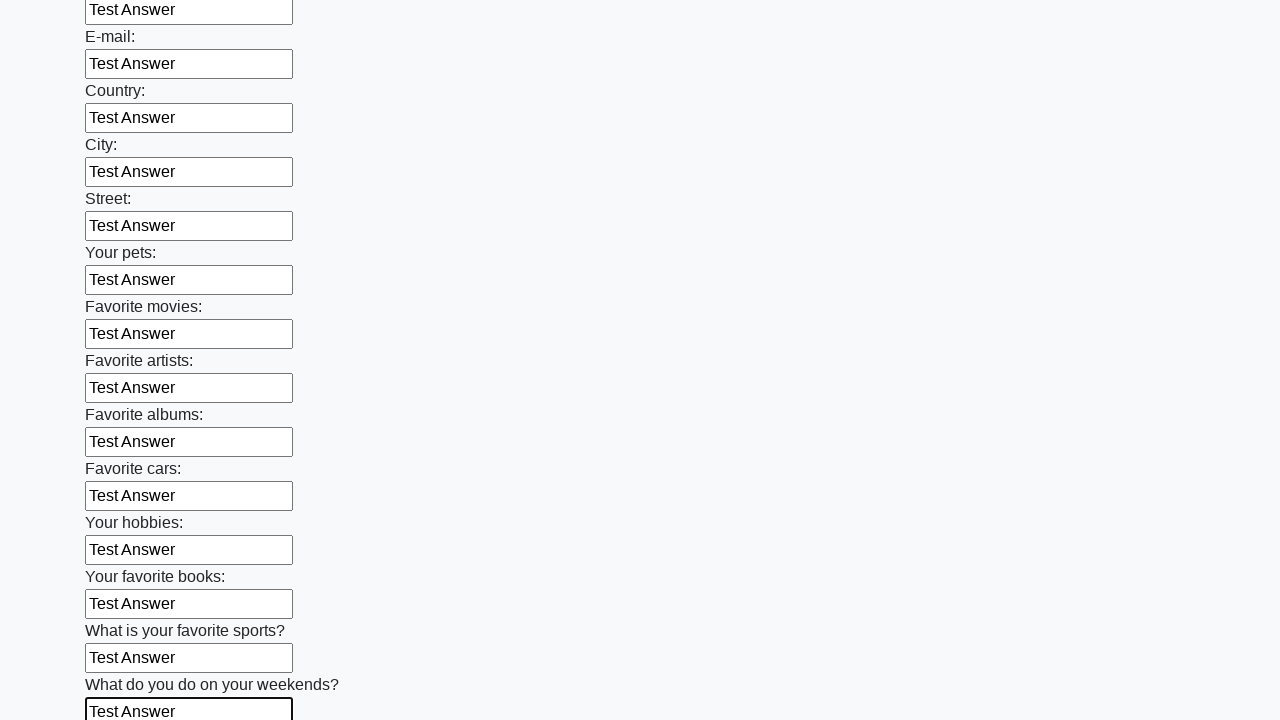

Filled an input field with 'Test Answer' on input >> nth=15
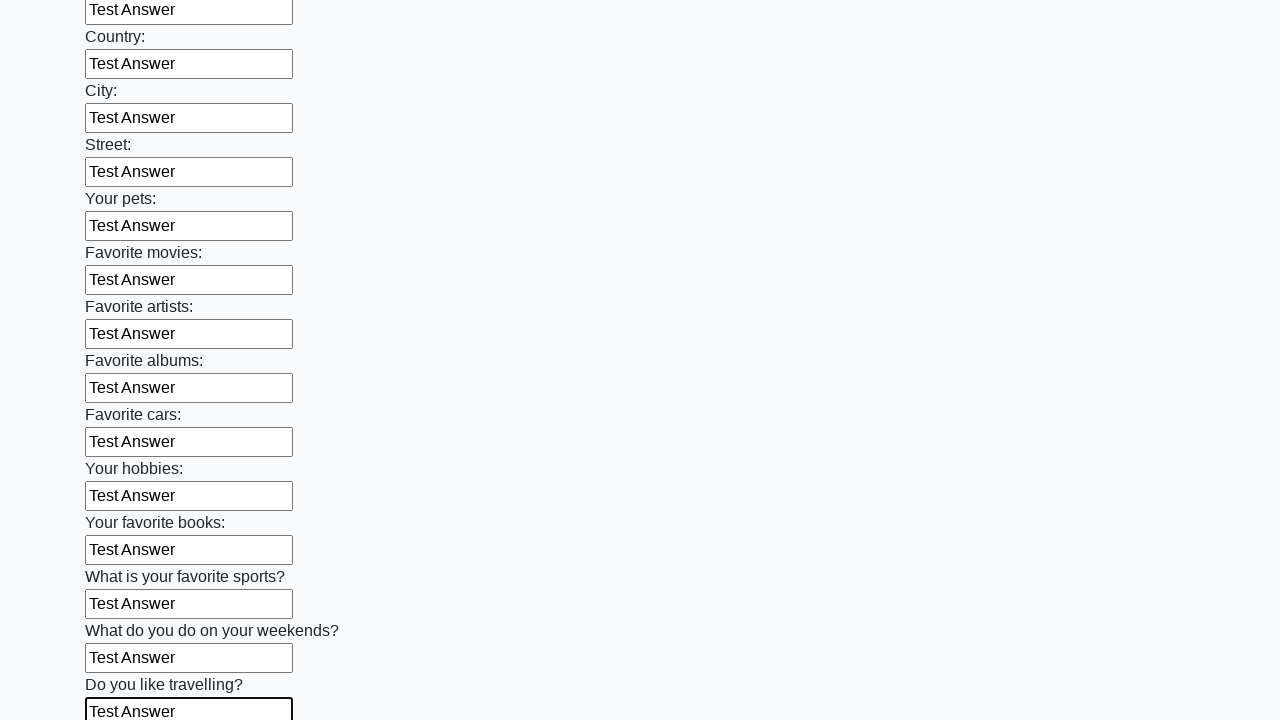

Filled an input field with 'Test Answer' on input >> nth=16
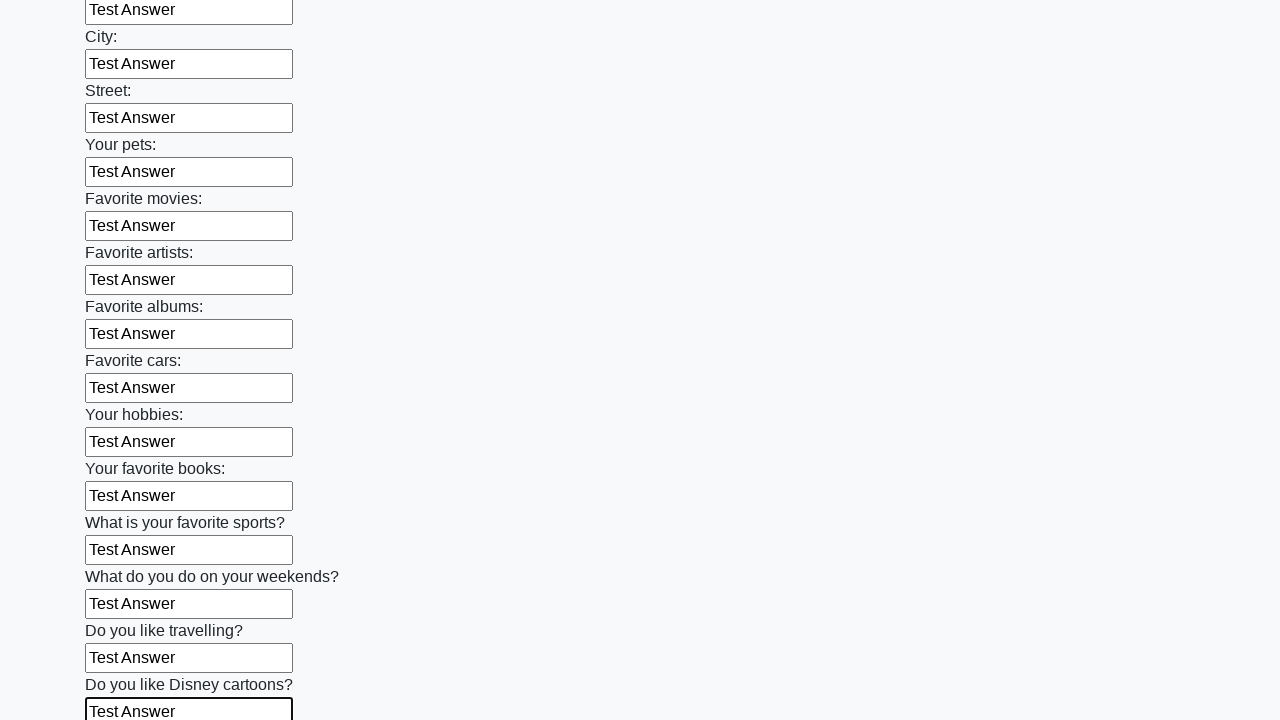

Filled an input field with 'Test Answer' on input >> nth=17
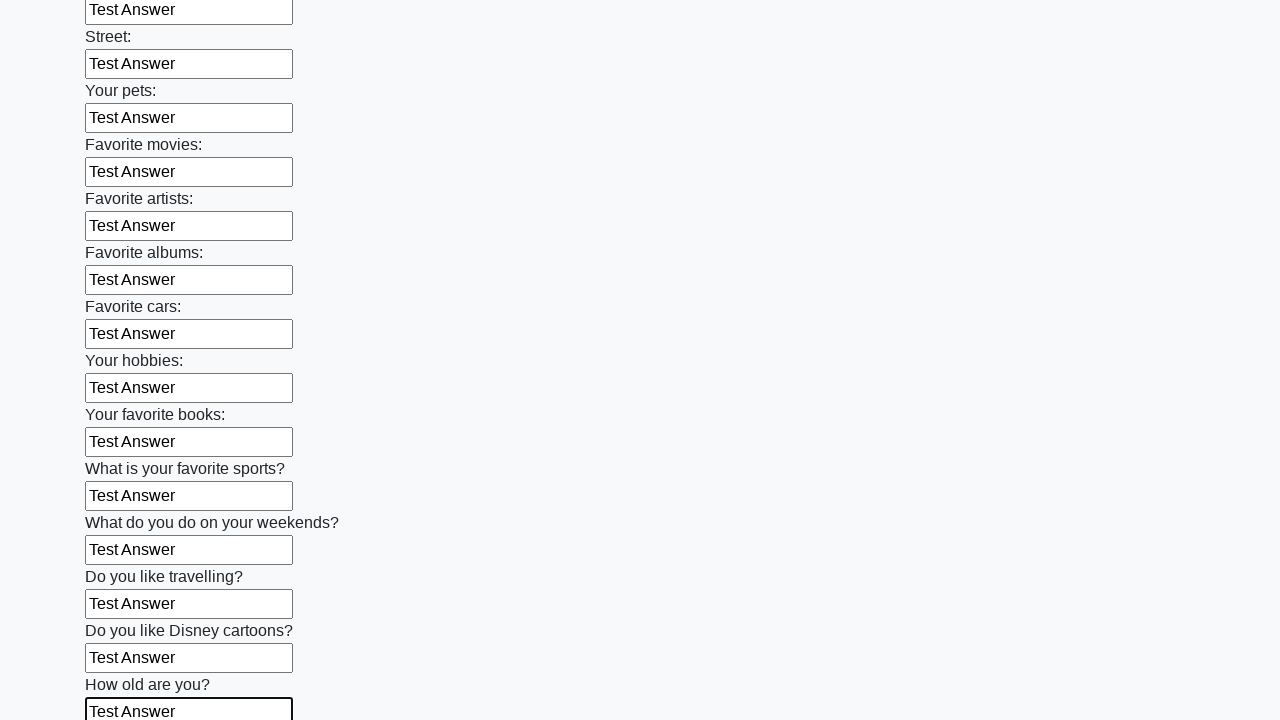

Filled an input field with 'Test Answer' on input >> nth=18
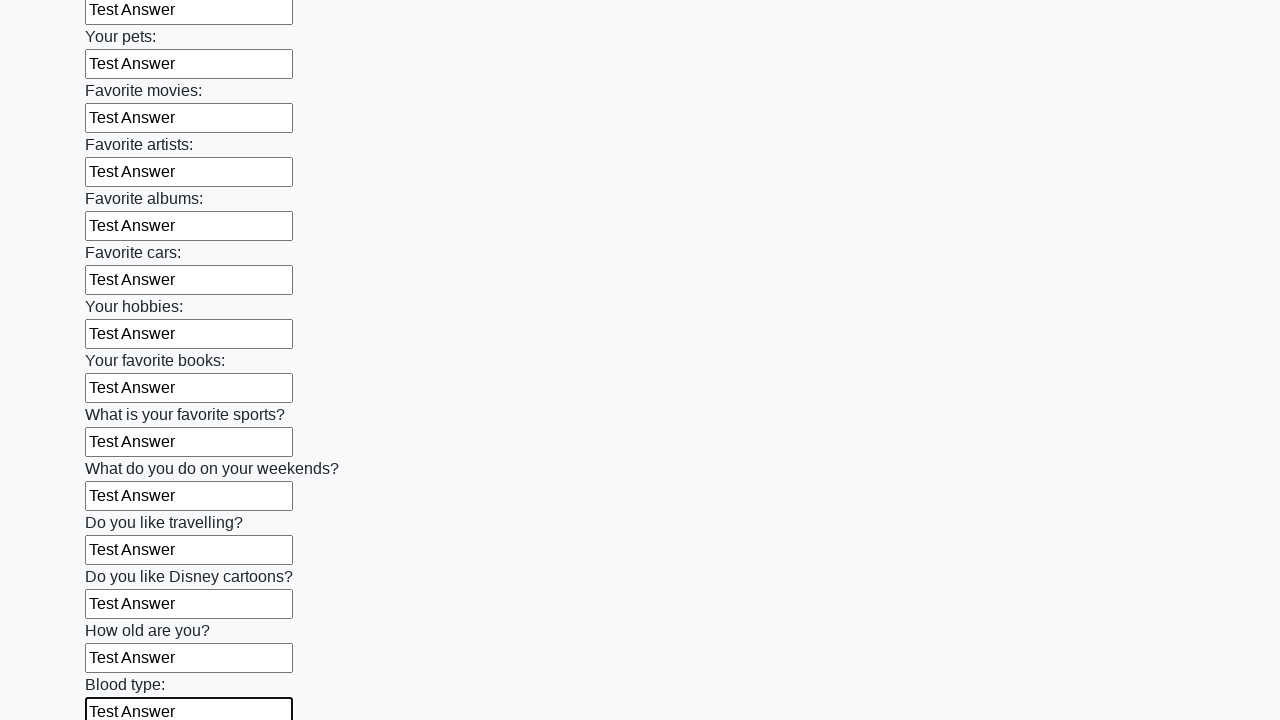

Filled an input field with 'Test Answer' on input >> nth=19
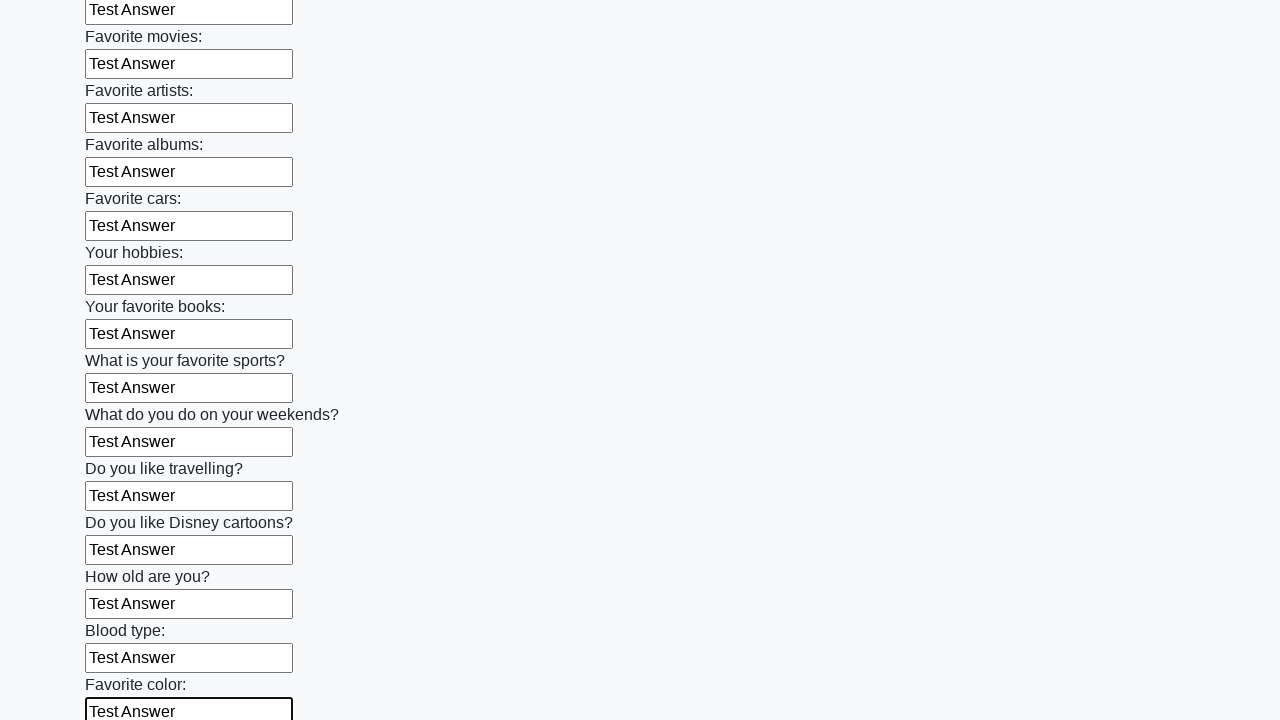

Filled an input field with 'Test Answer' on input >> nth=20
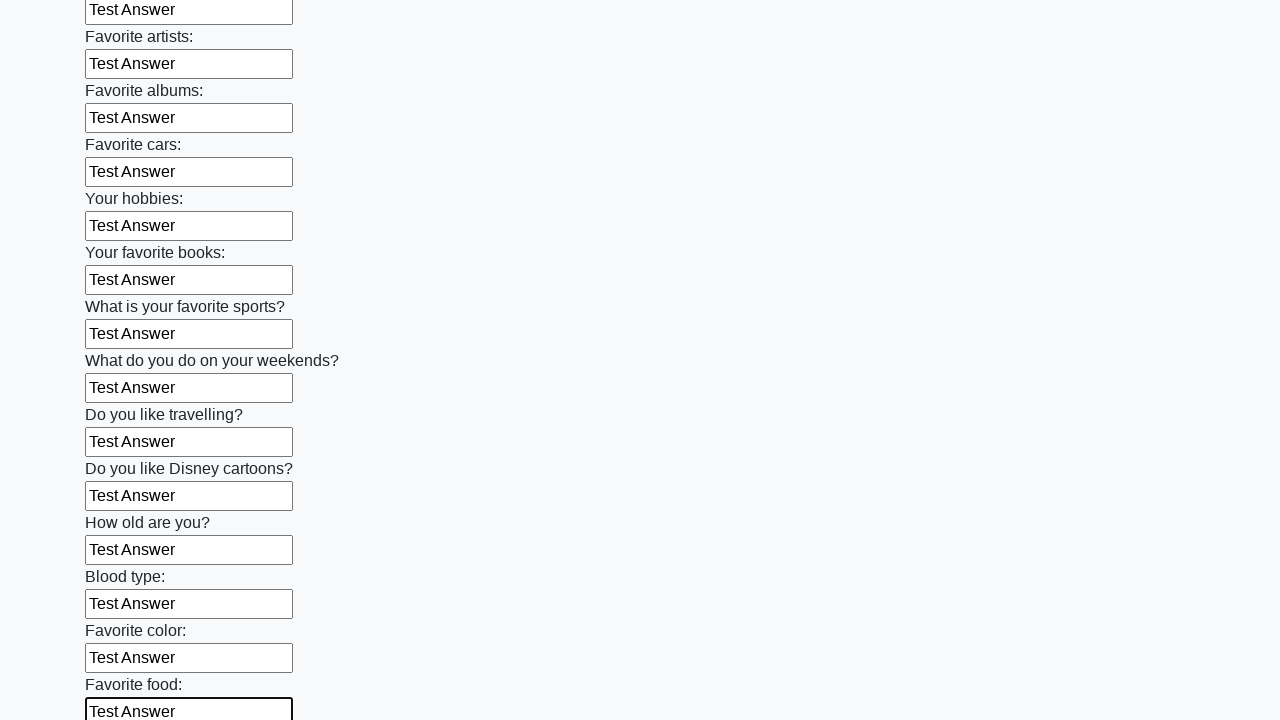

Filled an input field with 'Test Answer' on input >> nth=21
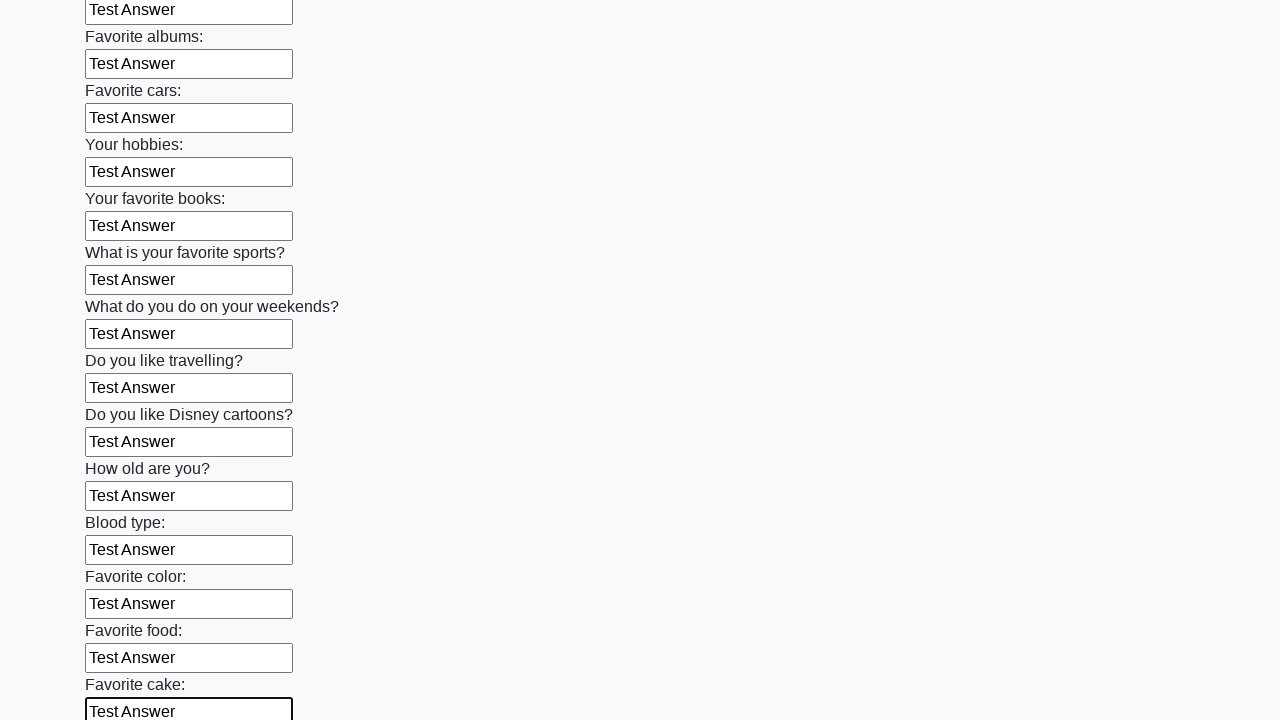

Filled an input field with 'Test Answer' on input >> nth=22
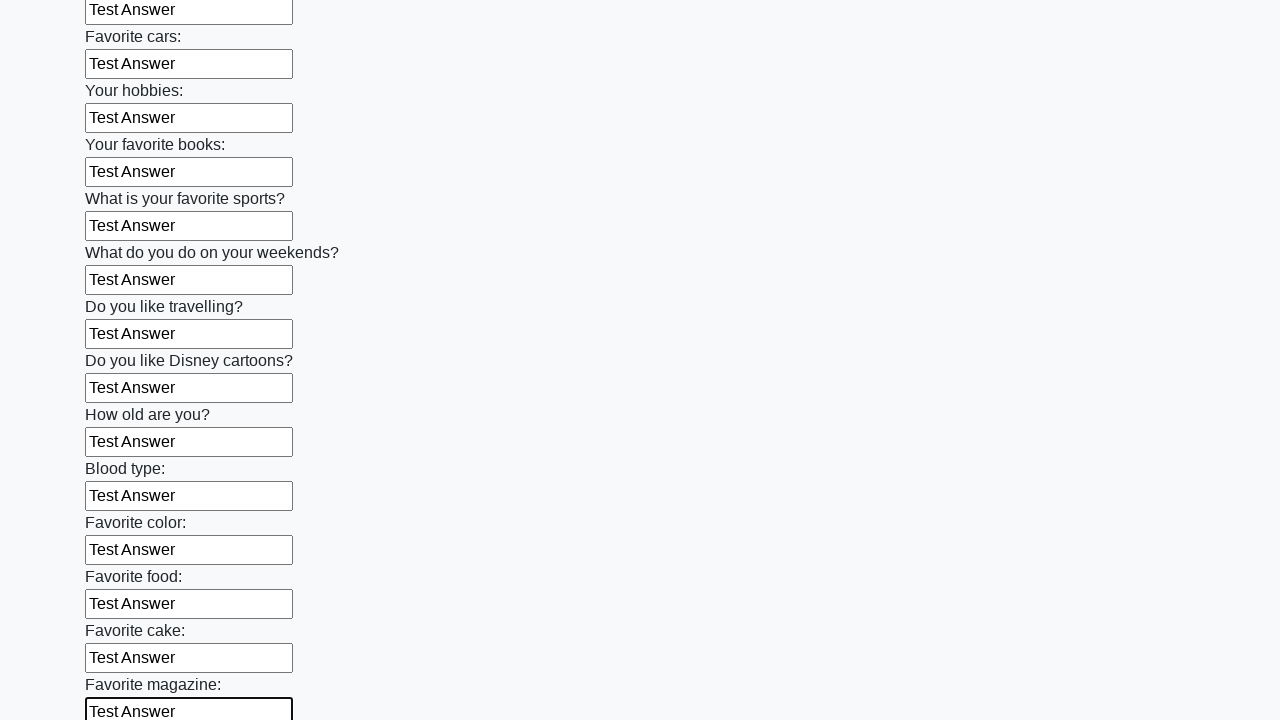

Filled an input field with 'Test Answer' on input >> nth=23
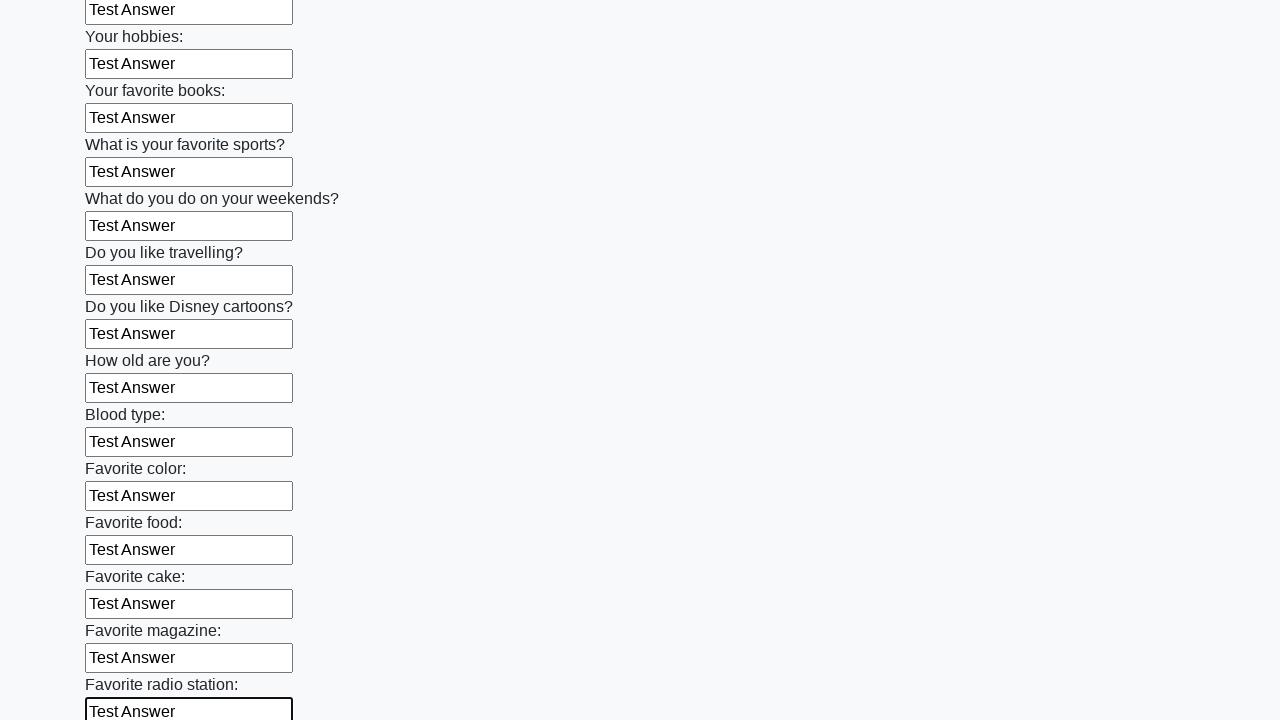

Filled an input field with 'Test Answer' on input >> nth=24
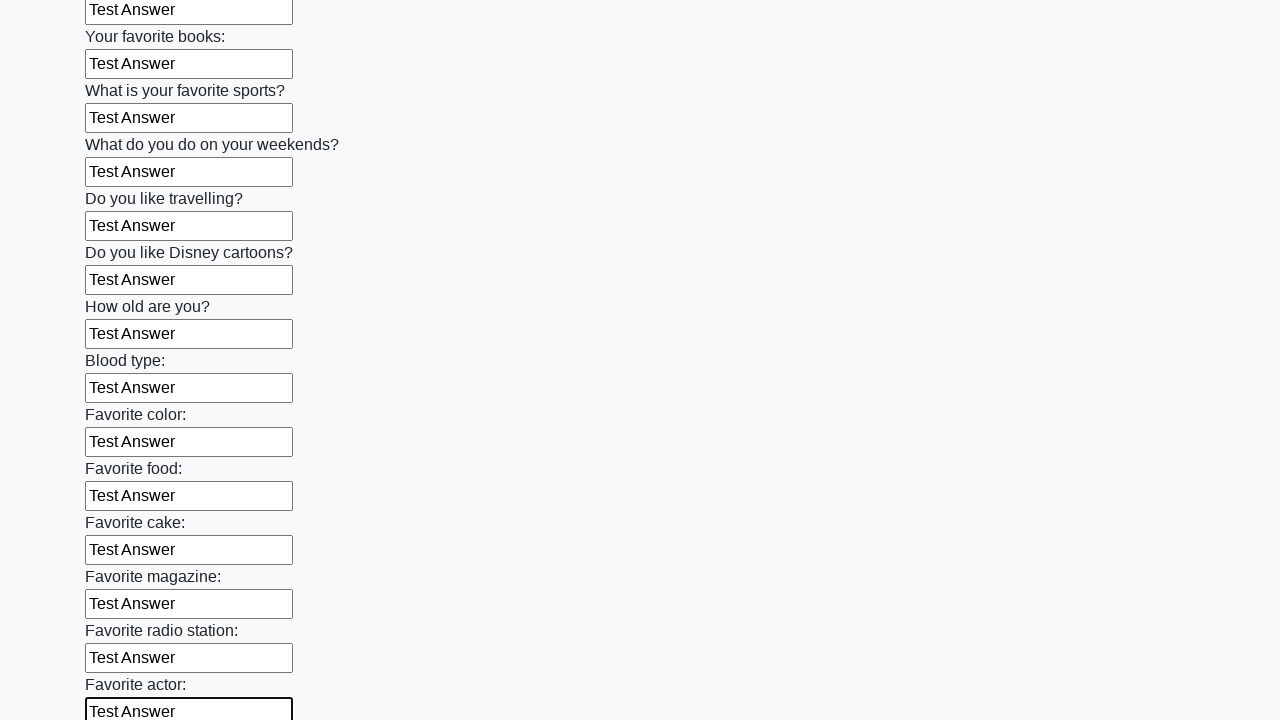

Filled an input field with 'Test Answer' on input >> nth=25
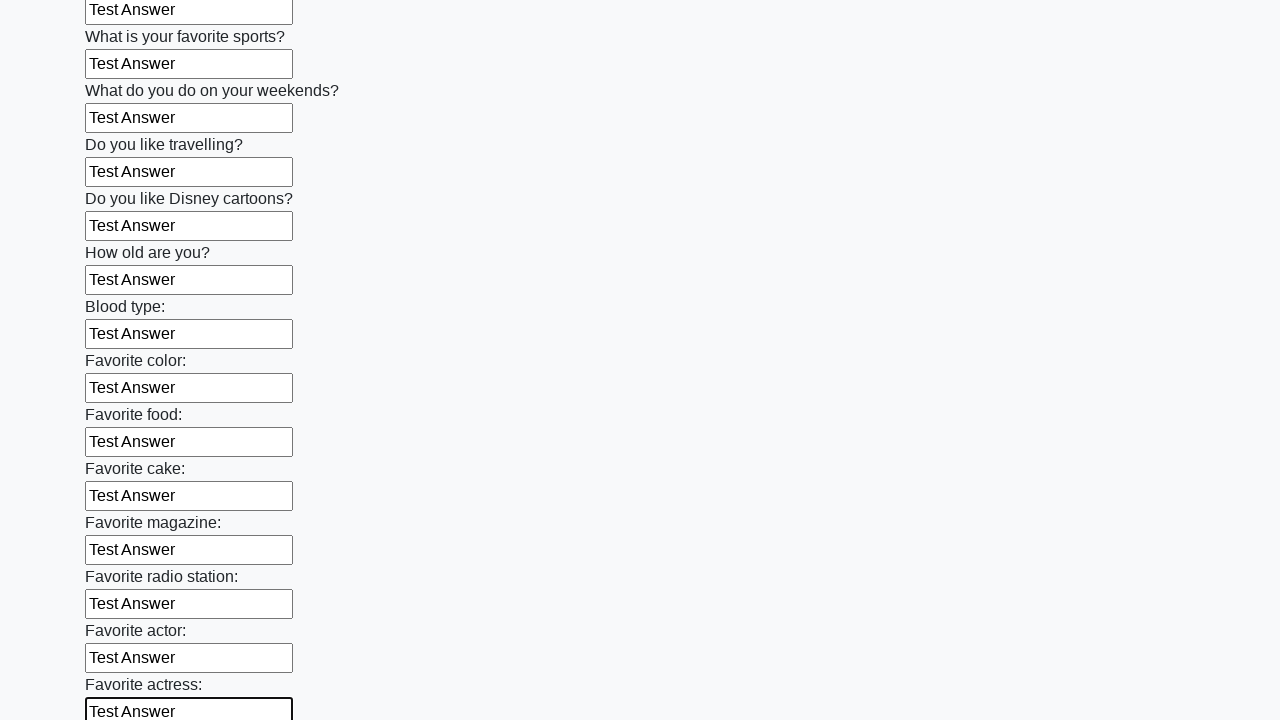

Filled an input field with 'Test Answer' on input >> nth=26
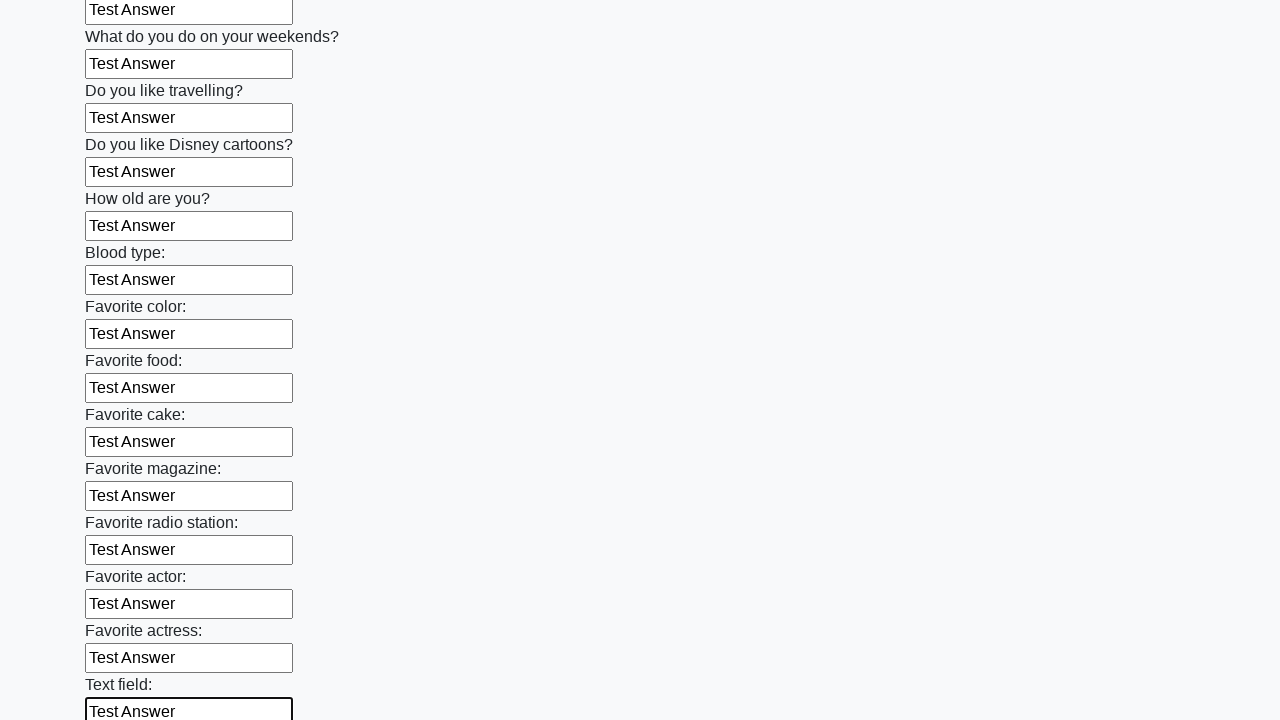

Filled an input field with 'Test Answer' on input >> nth=27
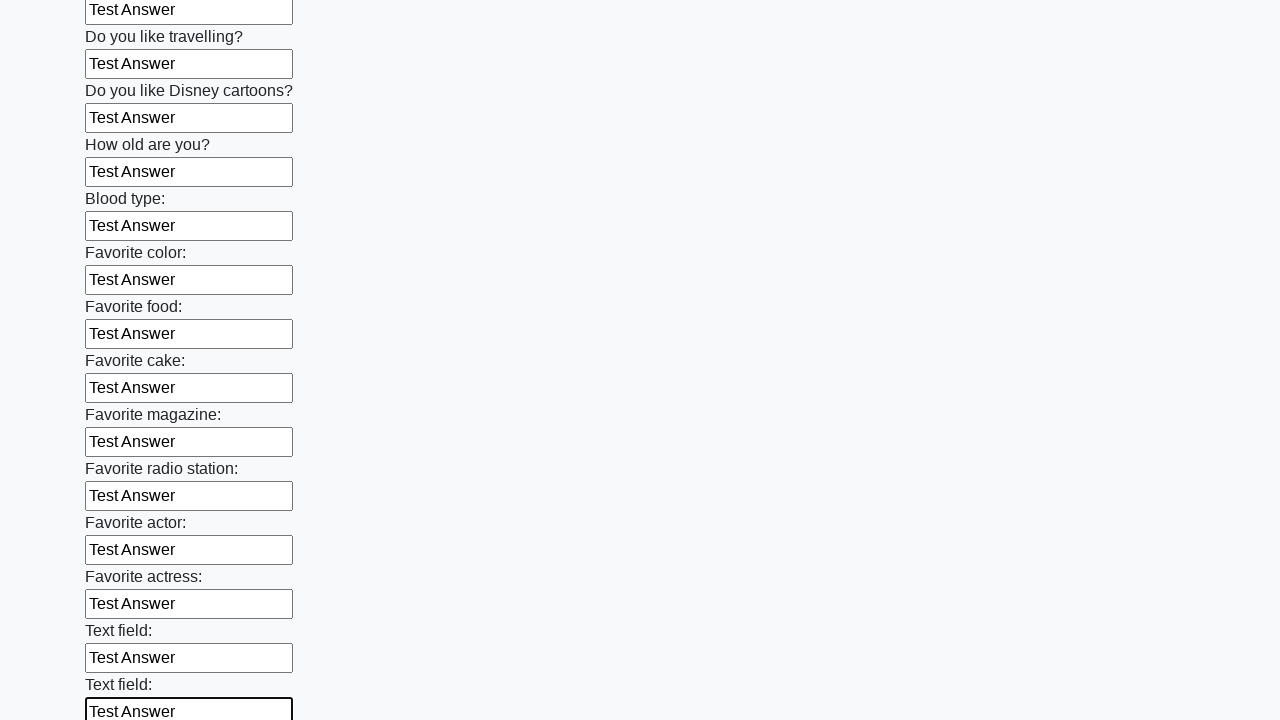

Filled an input field with 'Test Answer' on input >> nth=28
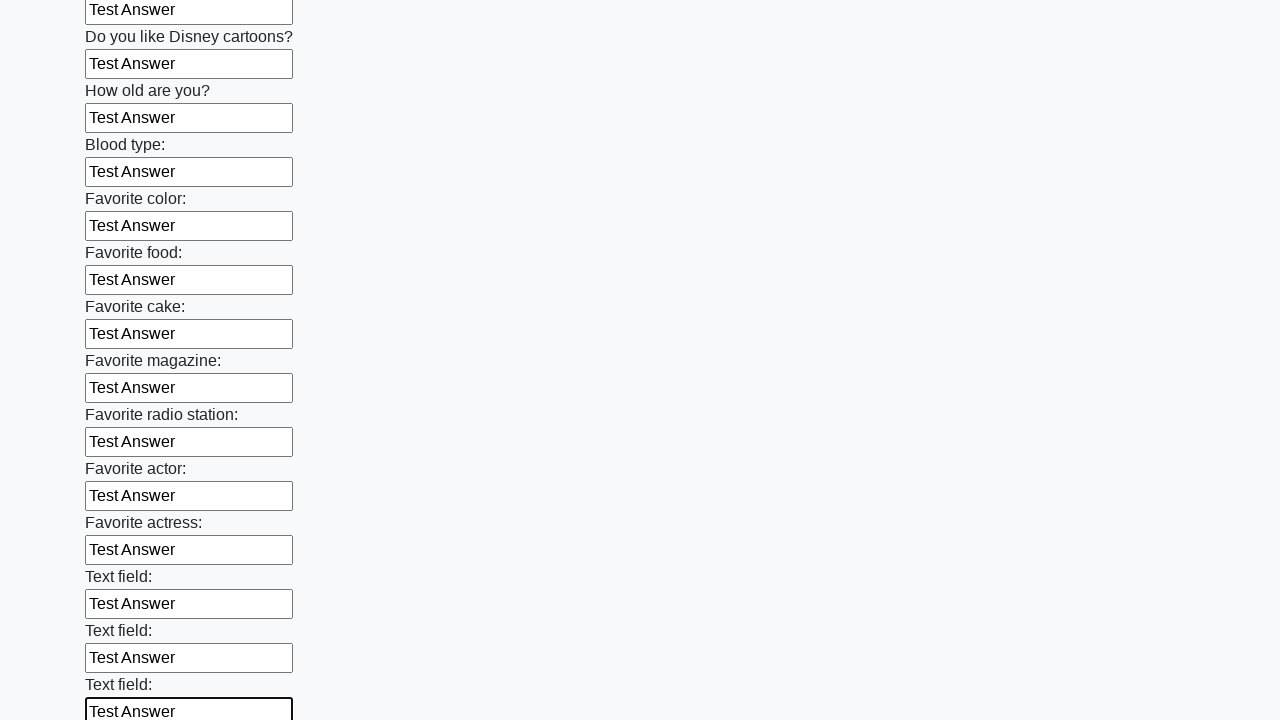

Filled an input field with 'Test Answer' on input >> nth=29
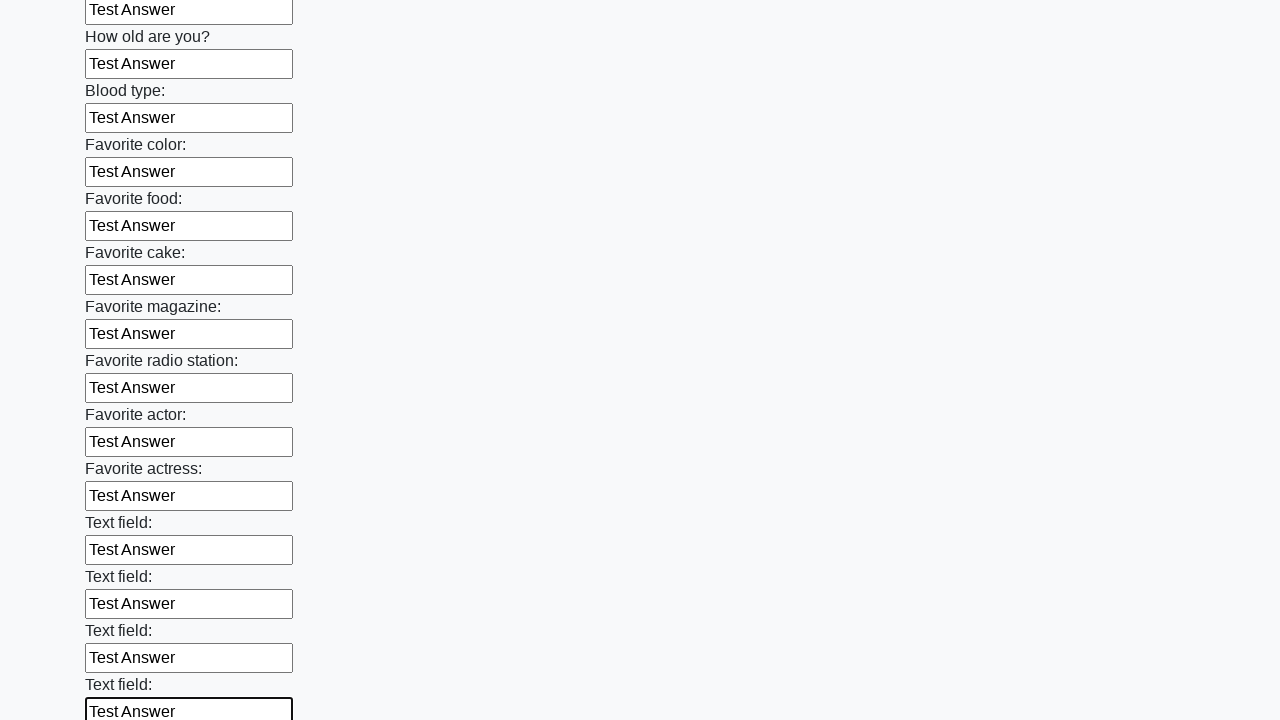

Filled an input field with 'Test Answer' on input >> nth=30
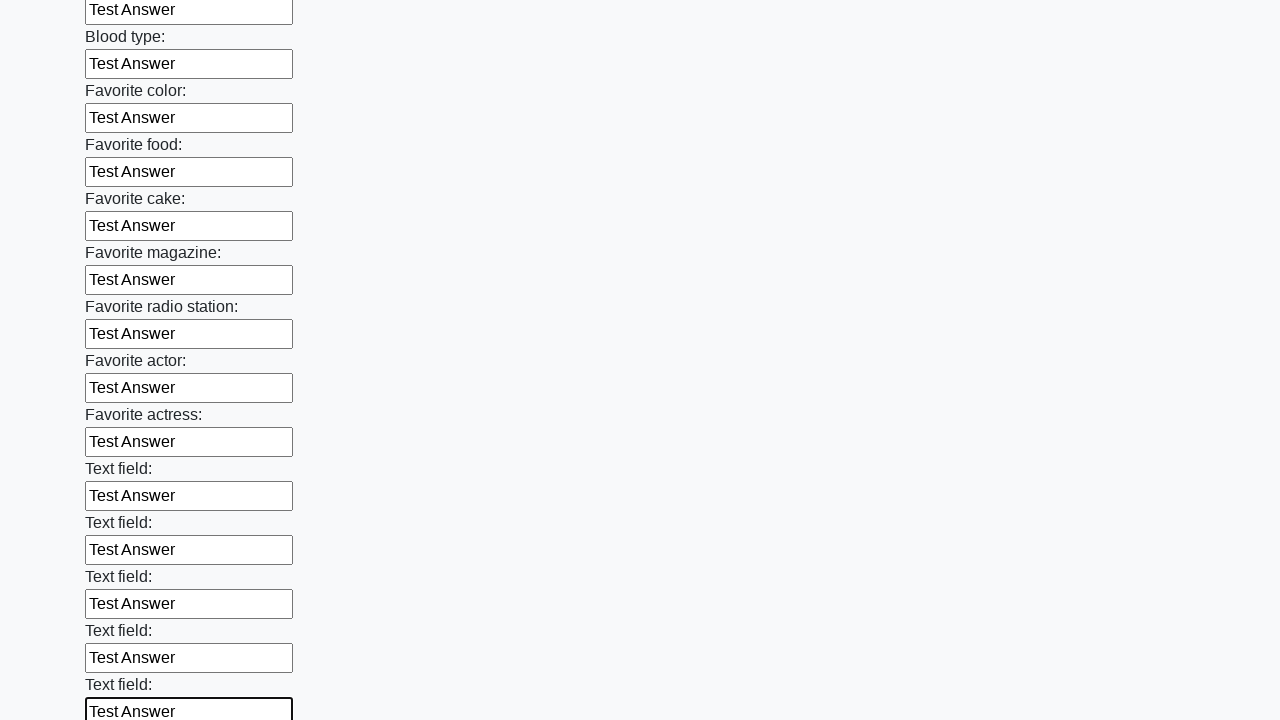

Filled an input field with 'Test Answer' on input >> nth=31
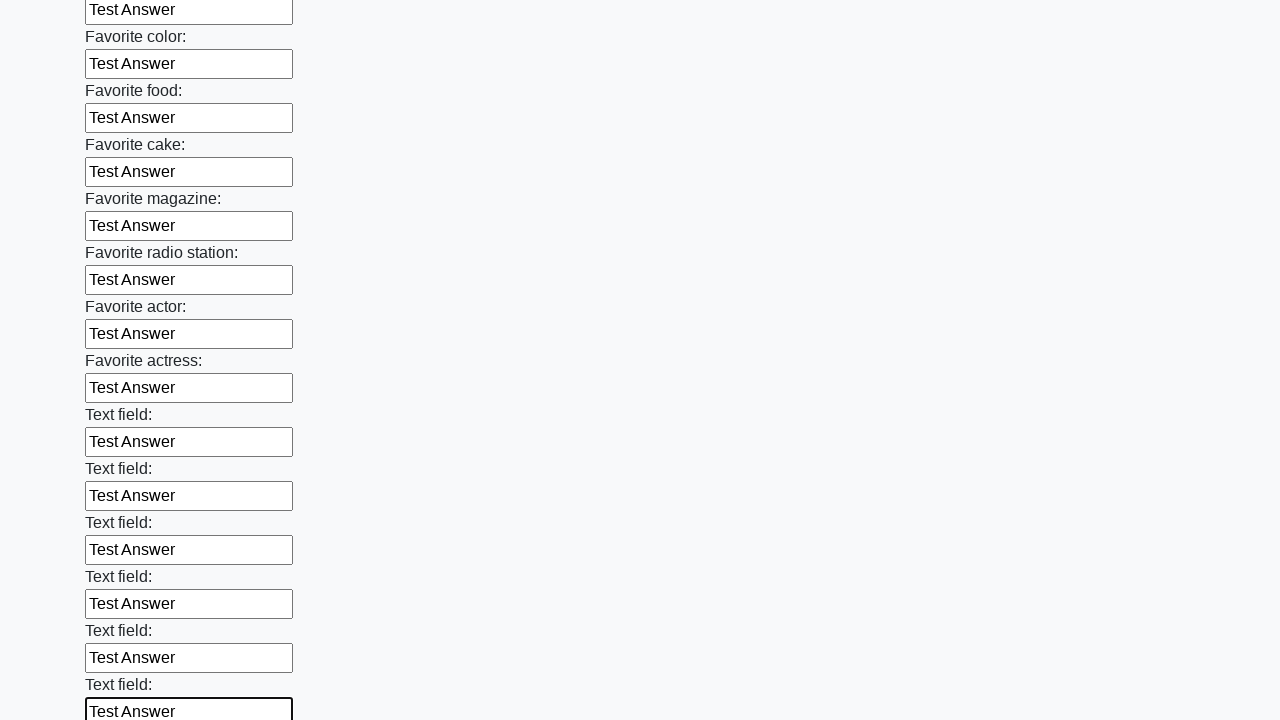

Filled an input field with 'Test Answer' on input >> nth=32
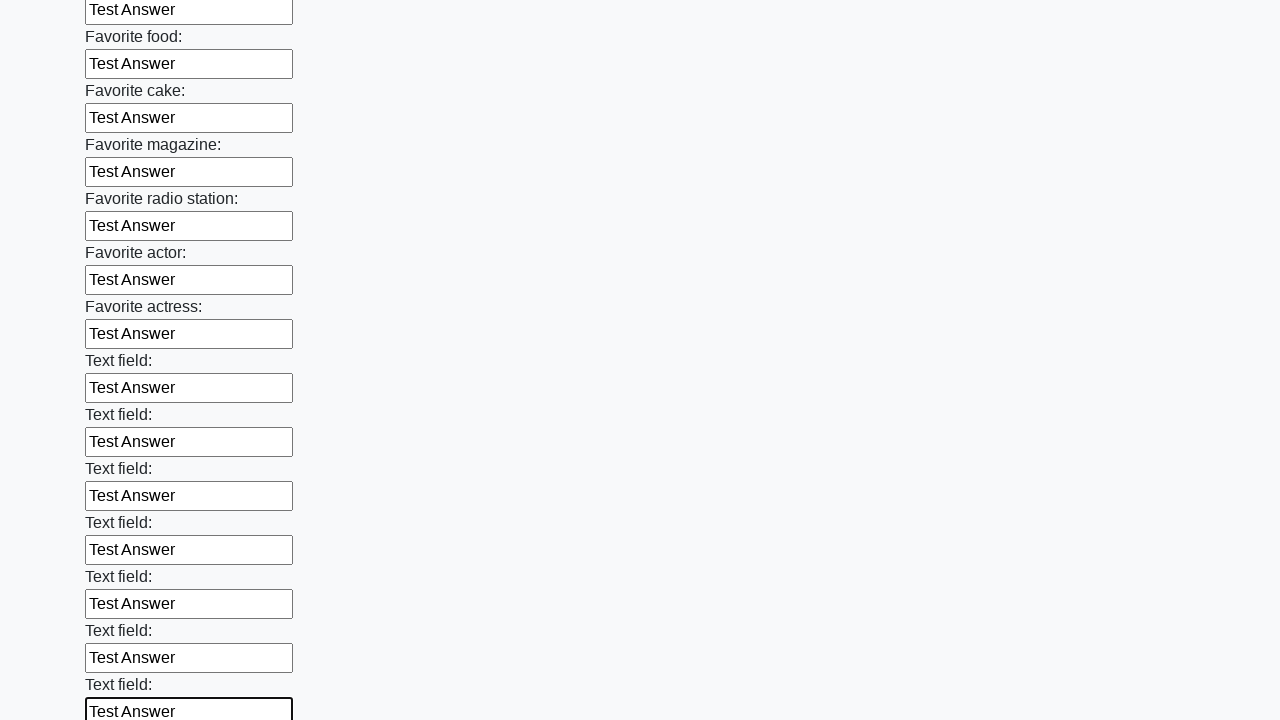

Filled an input field with 'Test Answer' on input >> nth=33
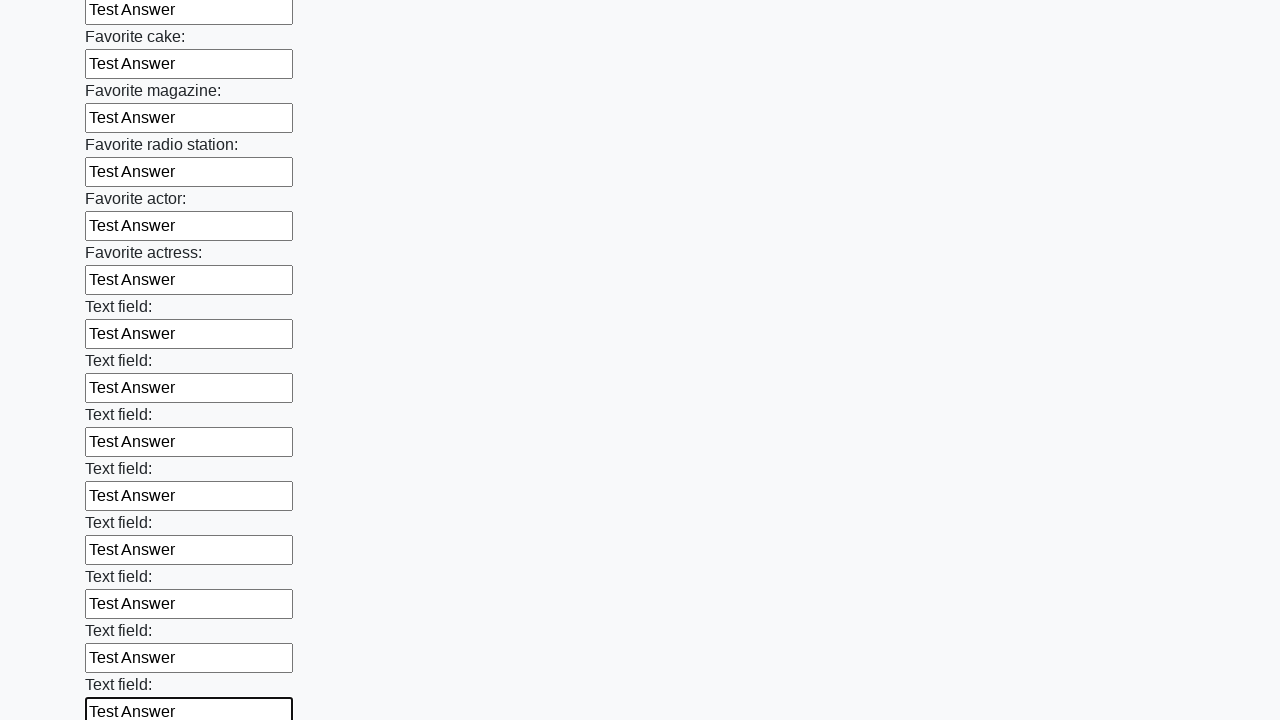

Filled an input field with 'Test Answer' on input >> nth=34
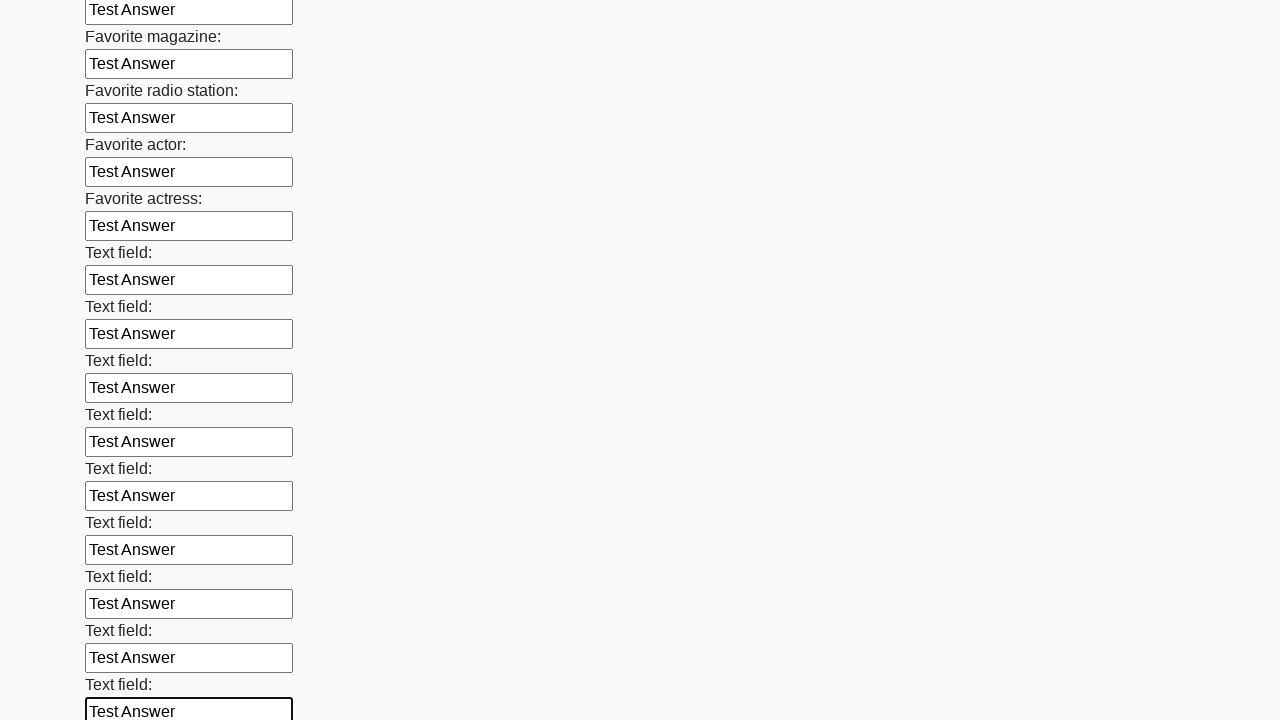

Filled an input field with 'Test Answer' on input >> nth=35
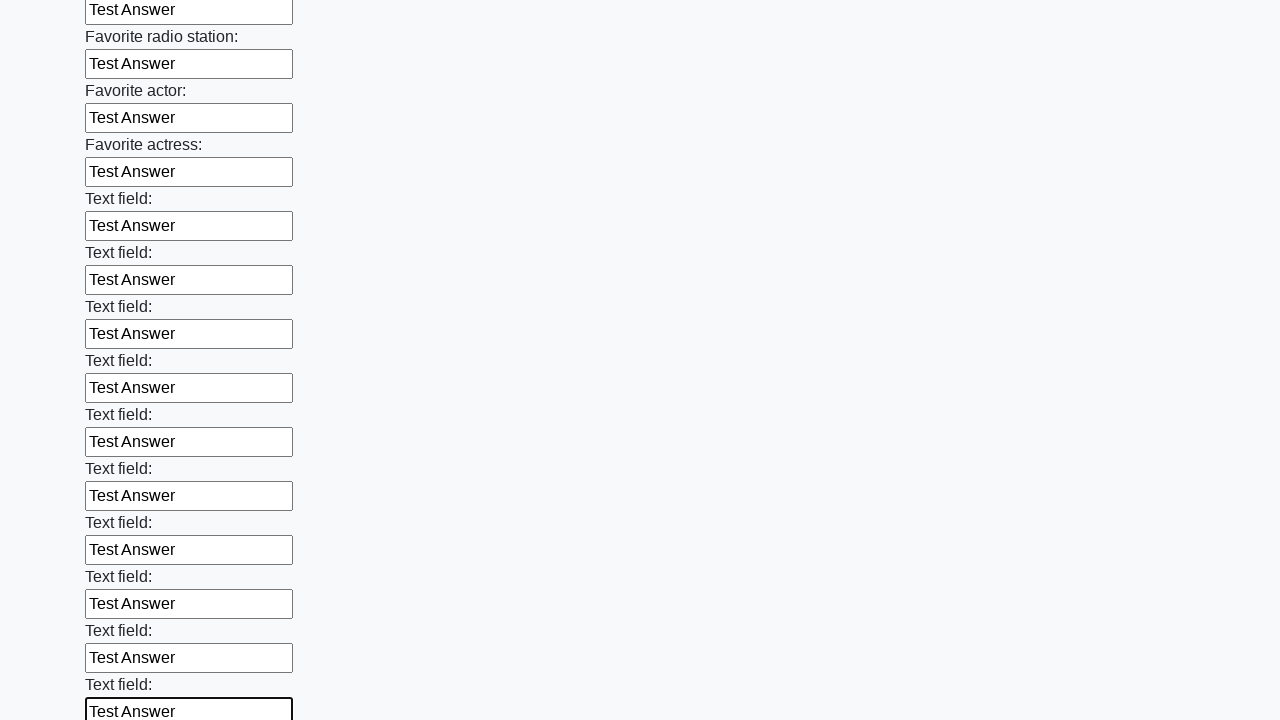

Filled an input field with 'Test Answer' on input >> nth=36
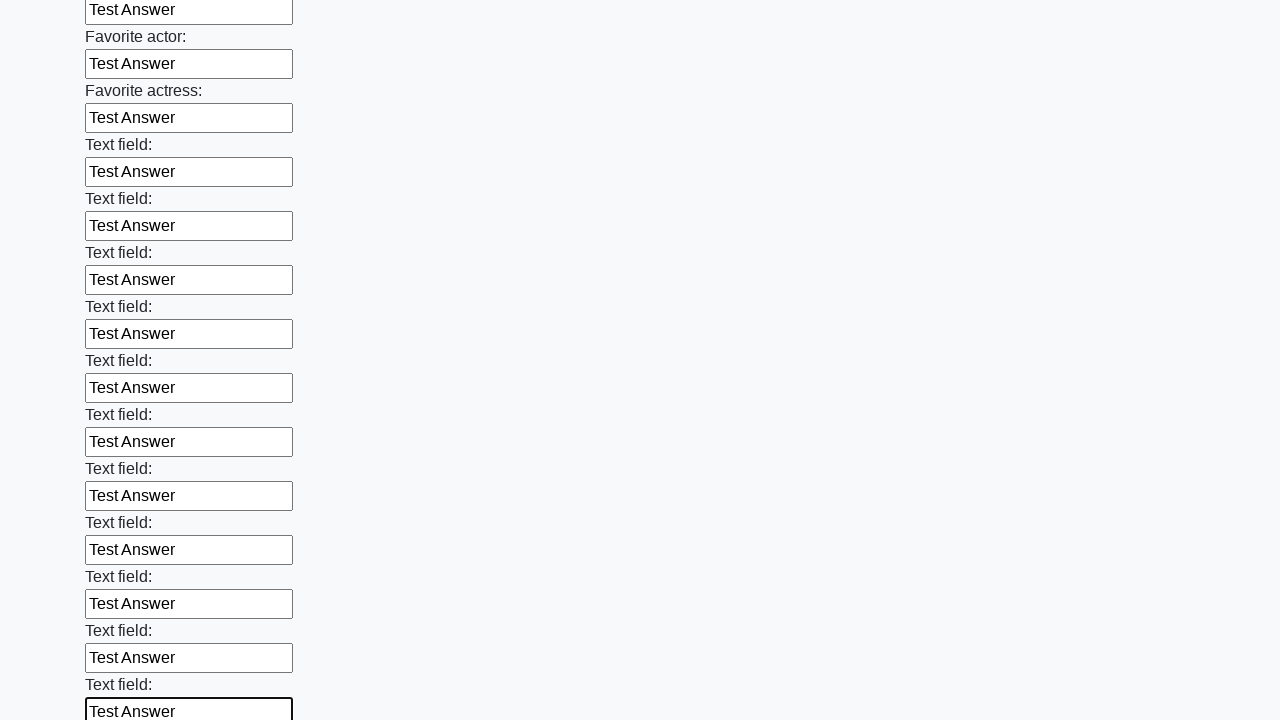

Filled an input field with 'Test Answer' on input >> nth=37
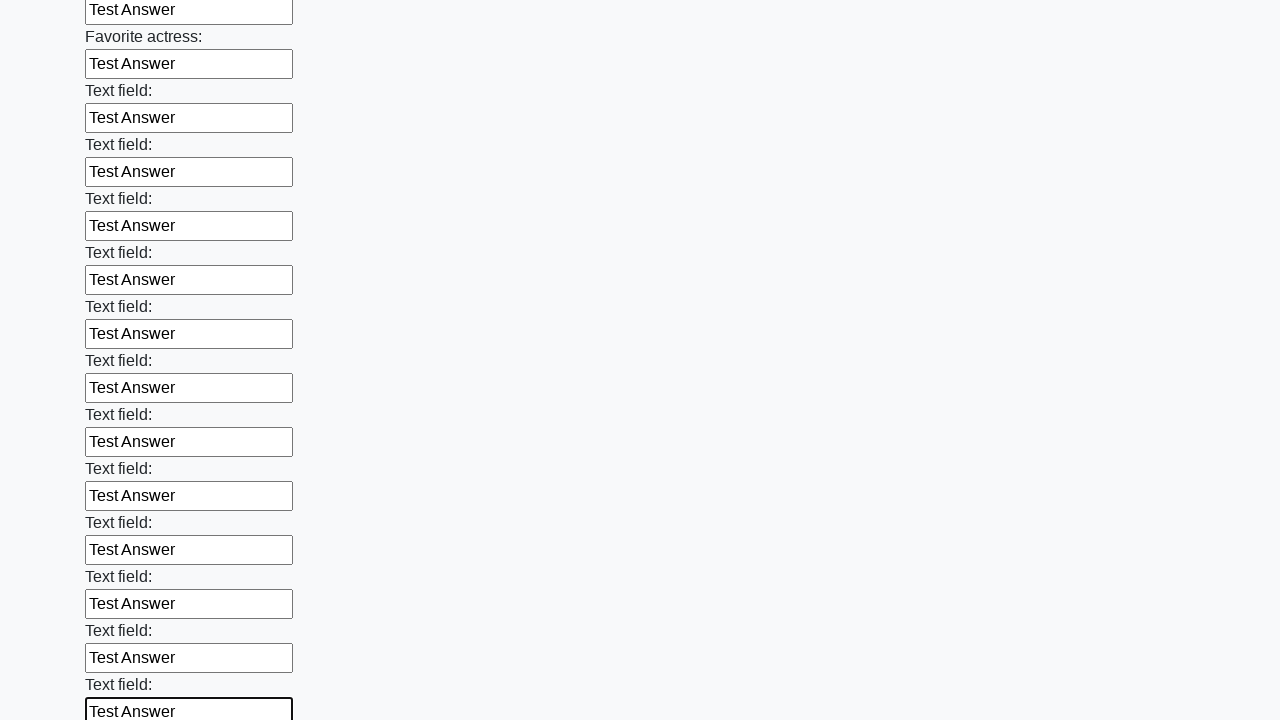

Filled an input field with 'Test Answer' on input >> nth=38
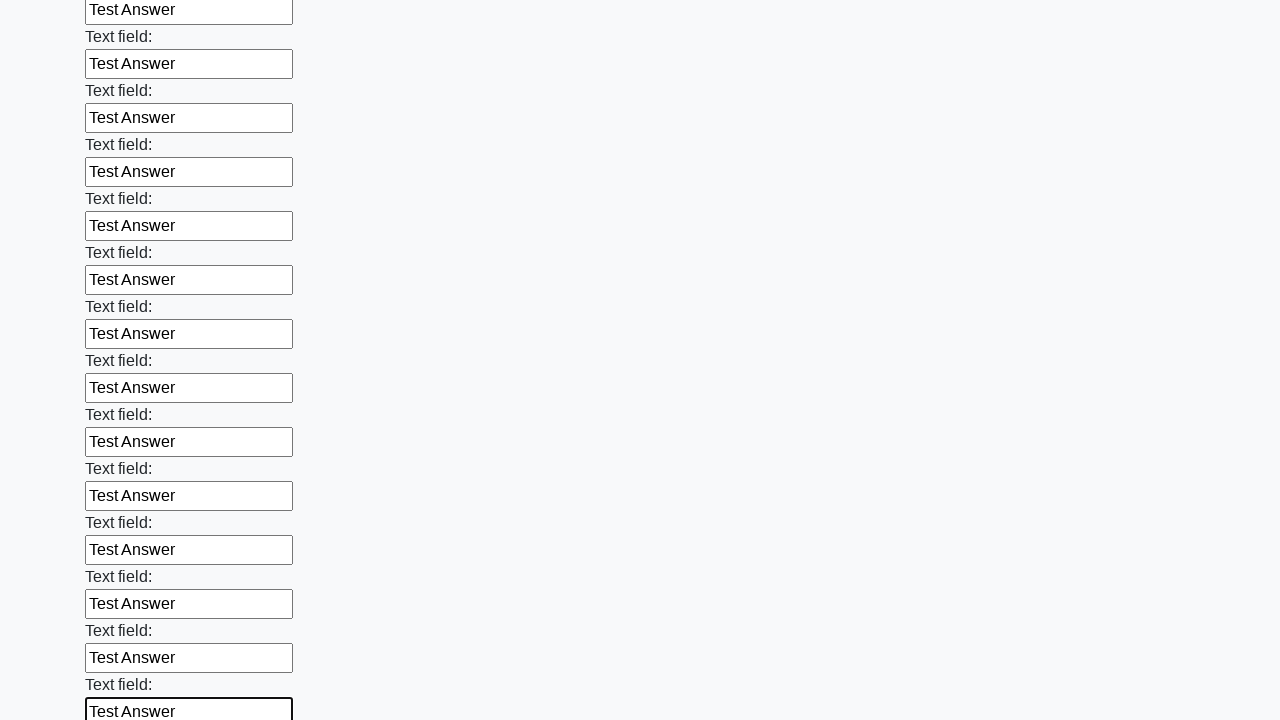

Filled an input field with 'Test Answer' on input >> nth=39
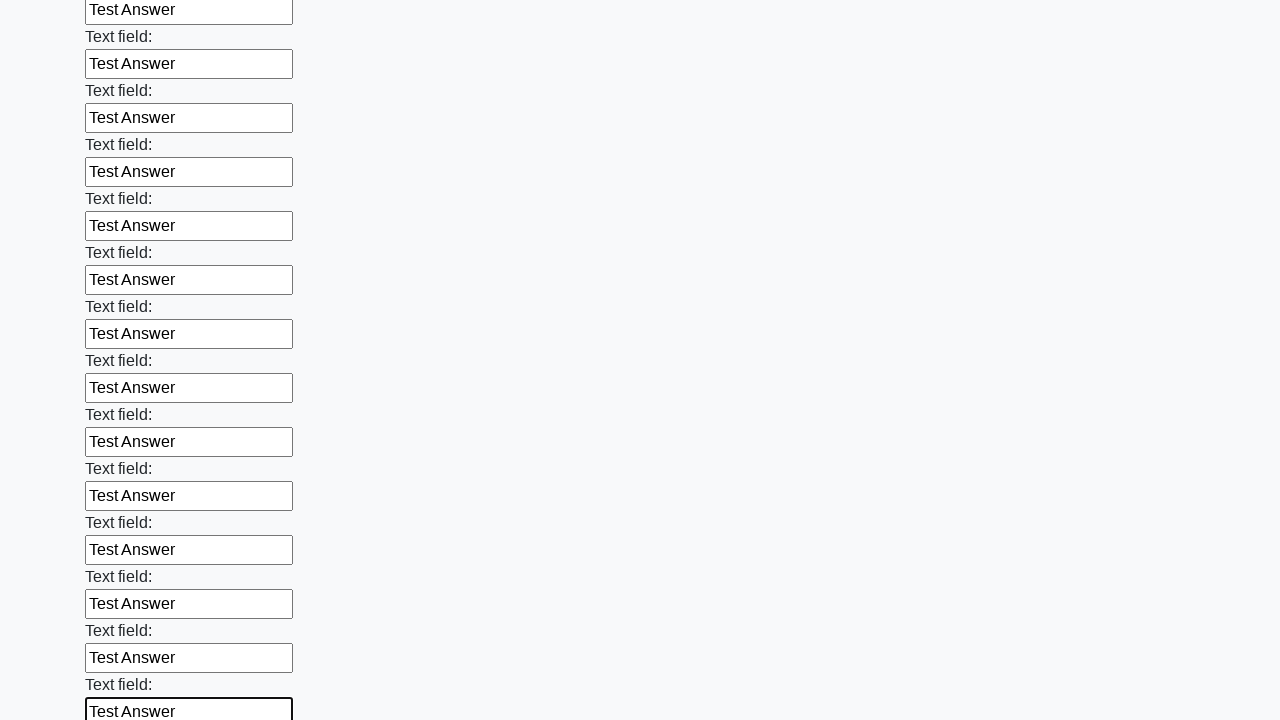

Filled an input field with 'Test Answer' on input >> nth=40
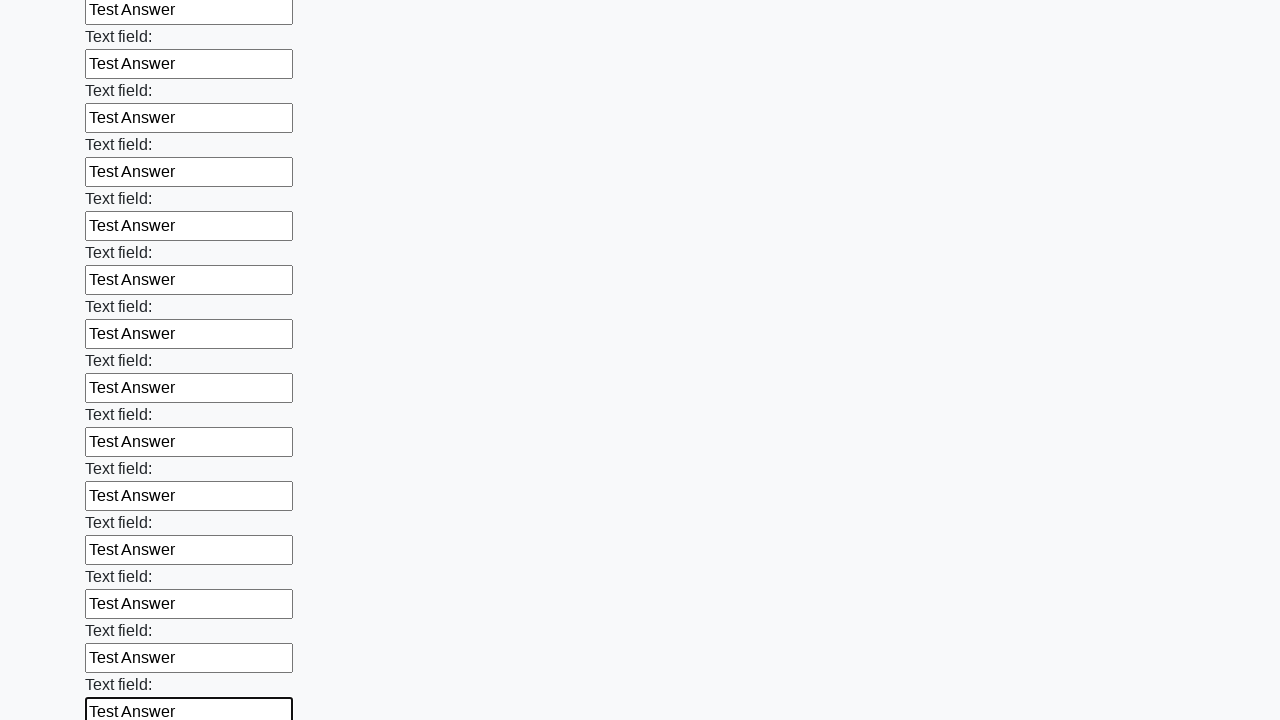

Filled an input field with 'Test Answer' on input >> nth=41
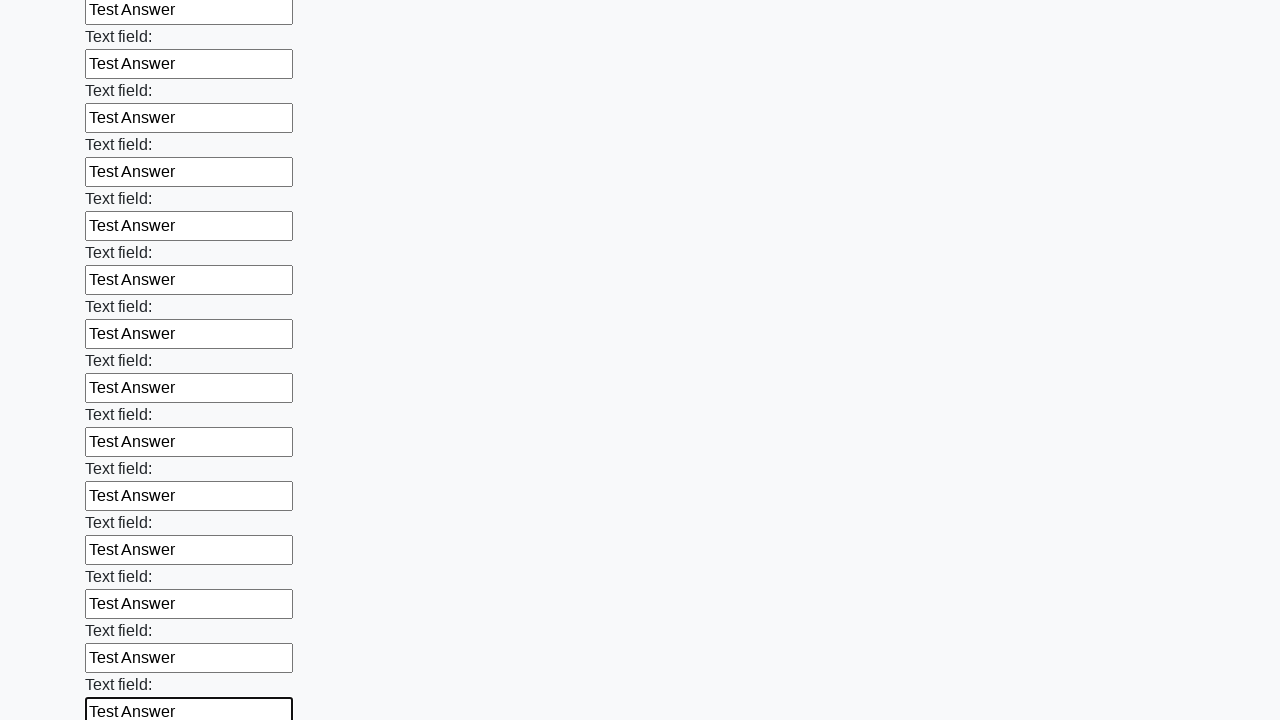

Filled an input field with 'Test Answer' on input >> nth=42
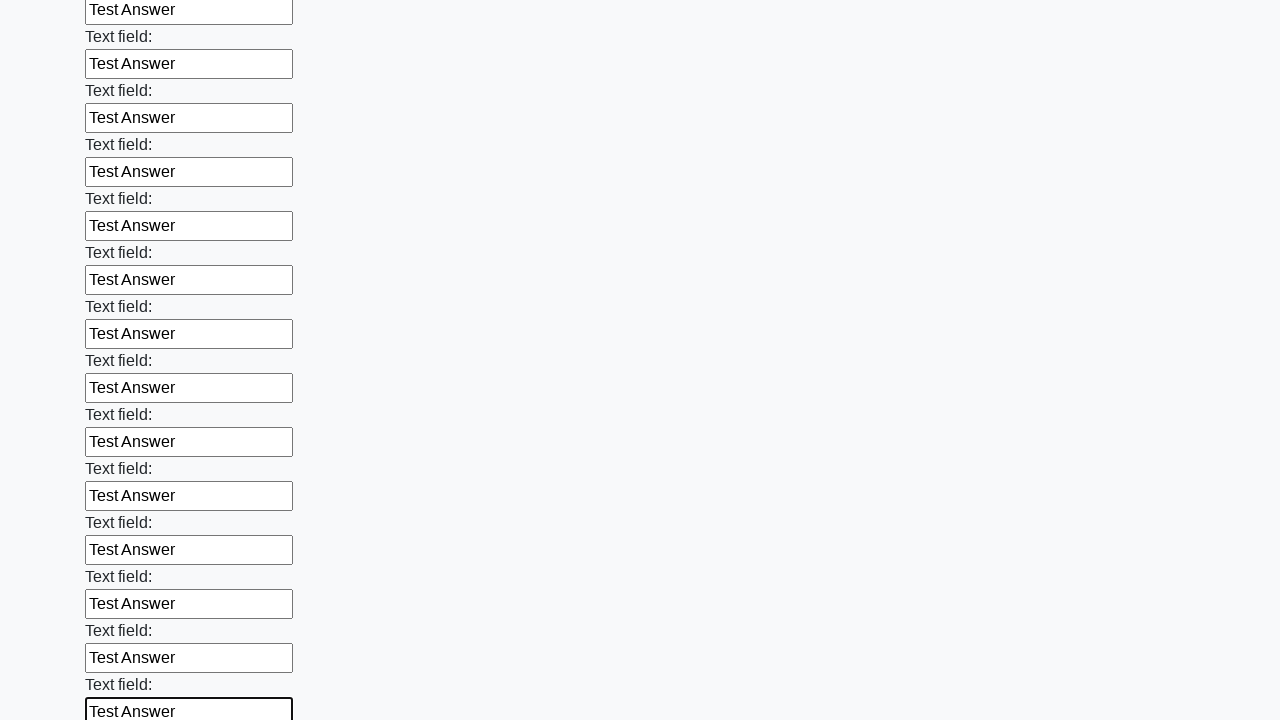

Filled an input field with 'Test Answer' on input >> nth=43
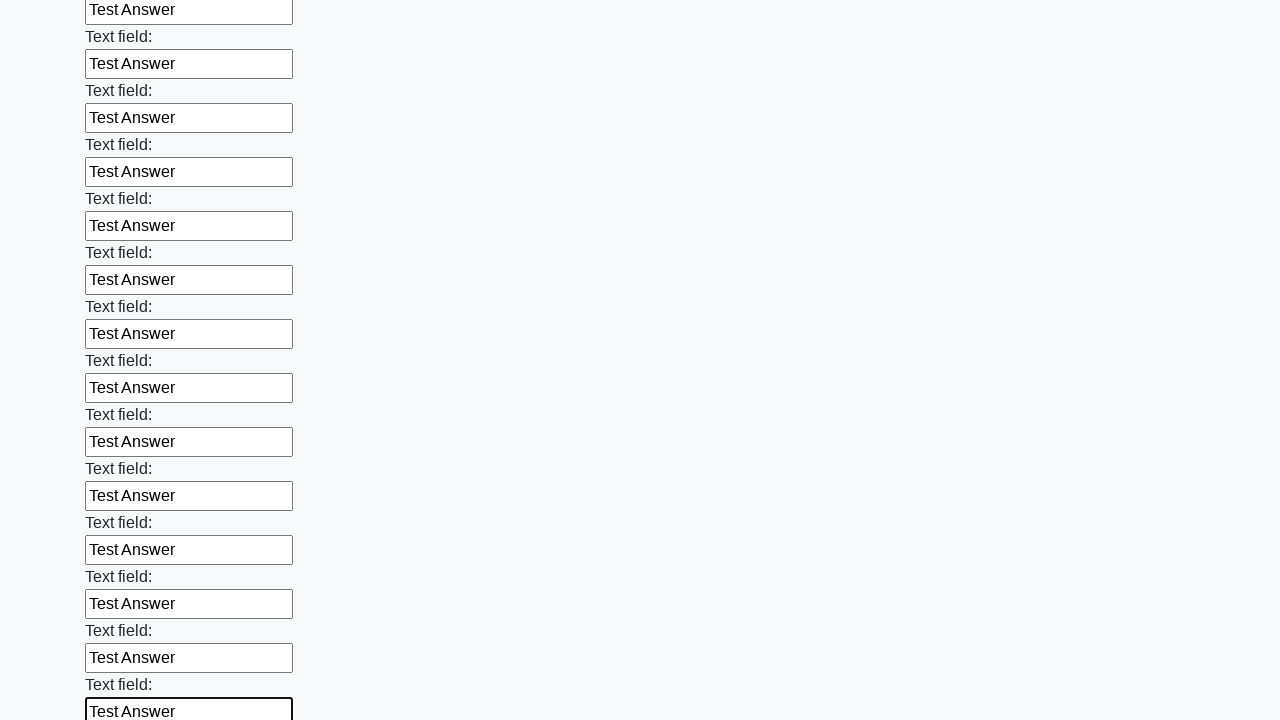

Filled an input field with 'Test Answer' on input >> nth=44
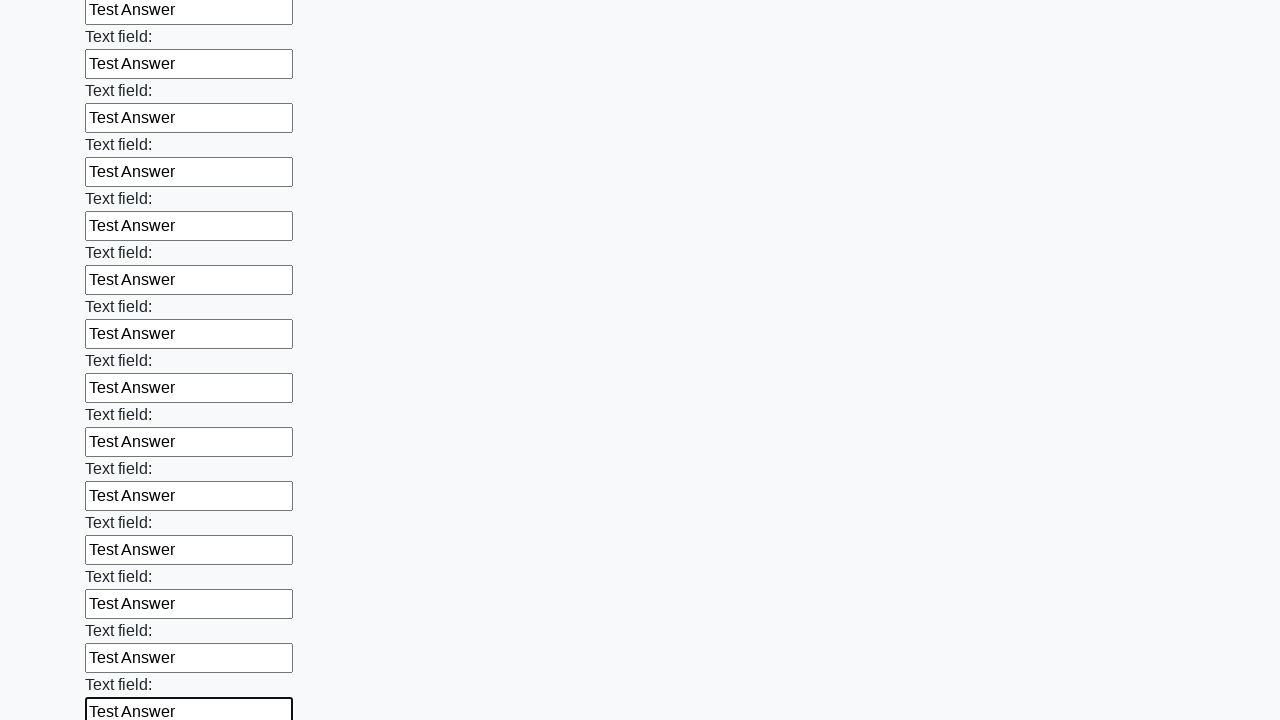

Filled an input field with 'Test Answer' on input >> nth=45
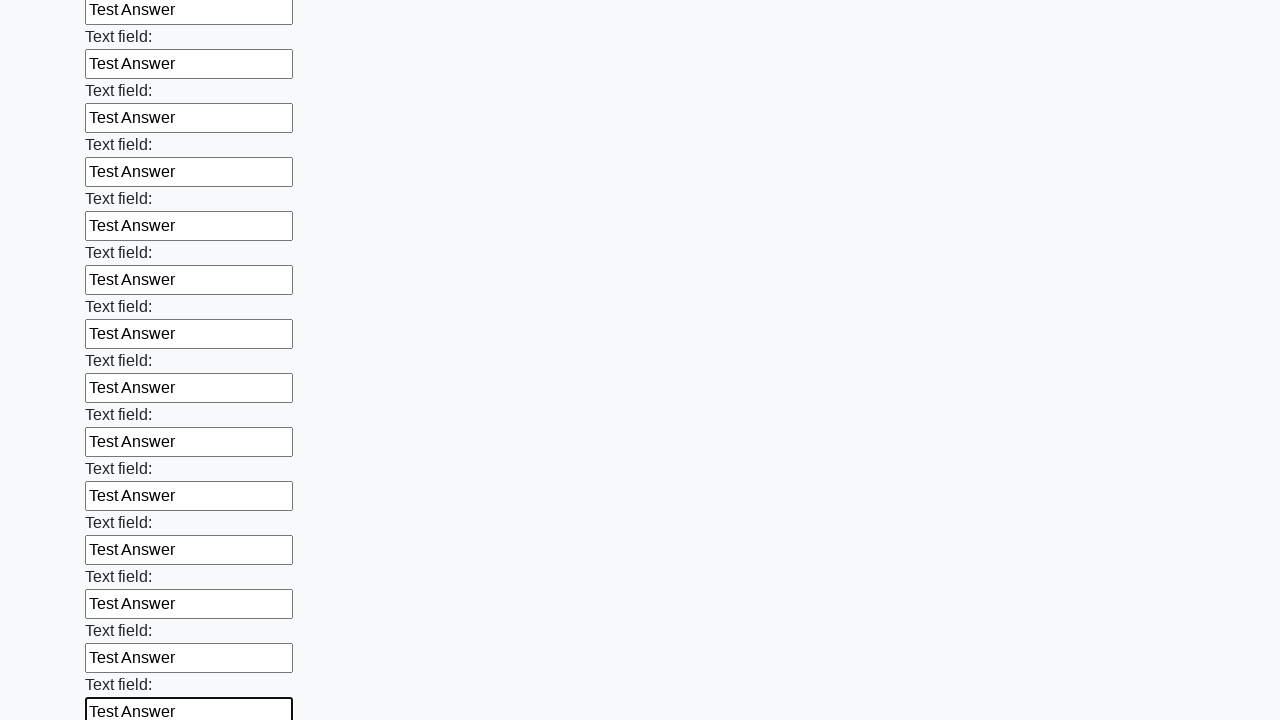

Filled an input field with 'Test Answer' on input >> nth=46
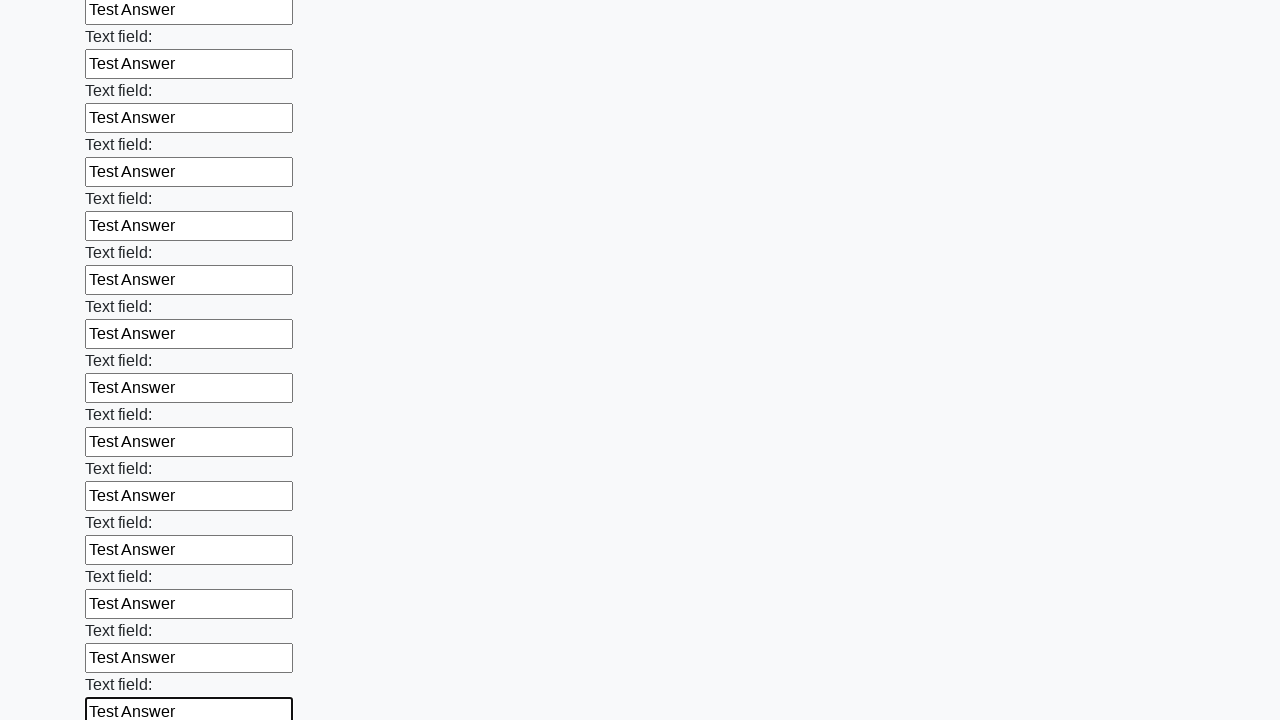

Filled an input field with 'Test Answer' on input >> nth=47
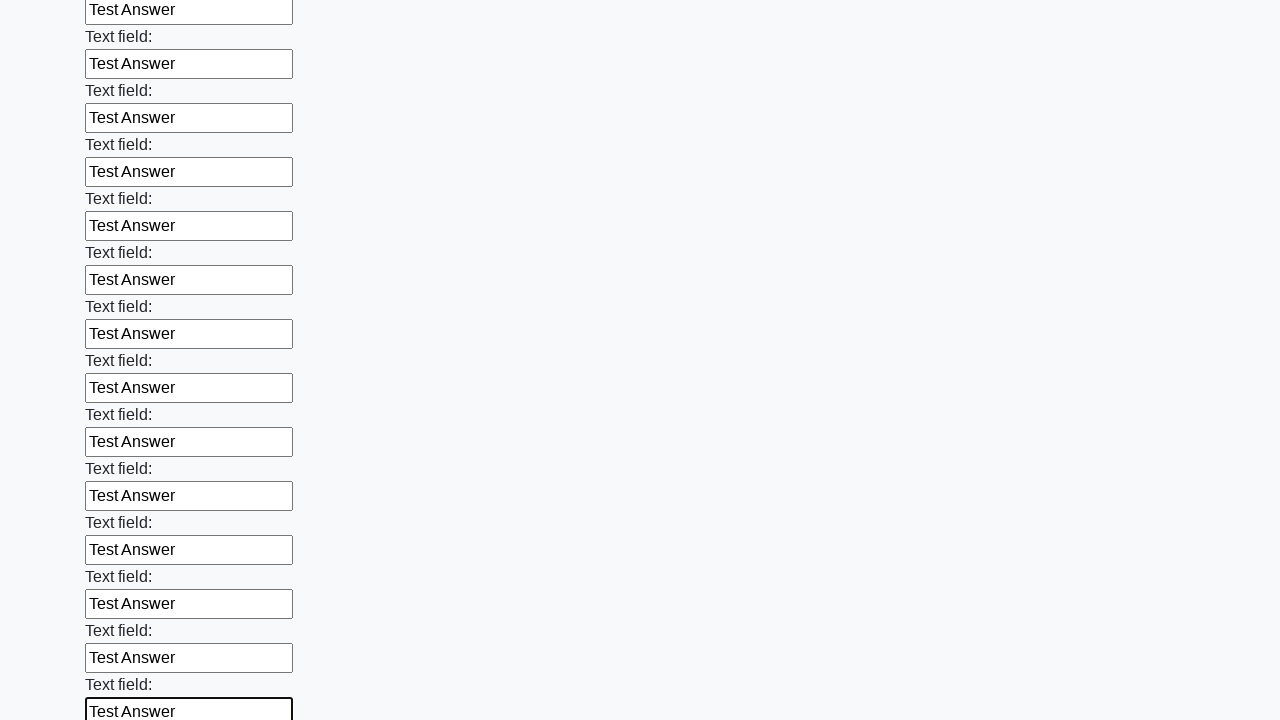

Filled an input field with 'Test Answer' on input >> nth=48
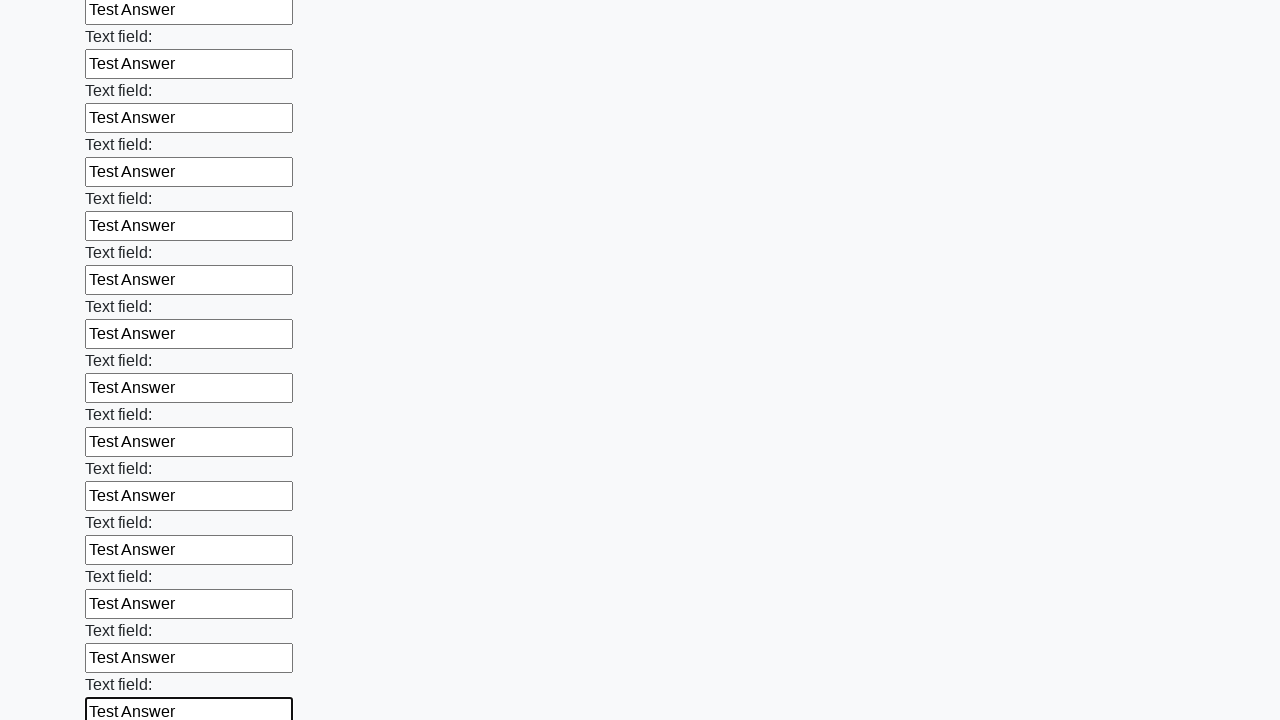

Filled an input field with 'Test Answer' on input >> nth=49
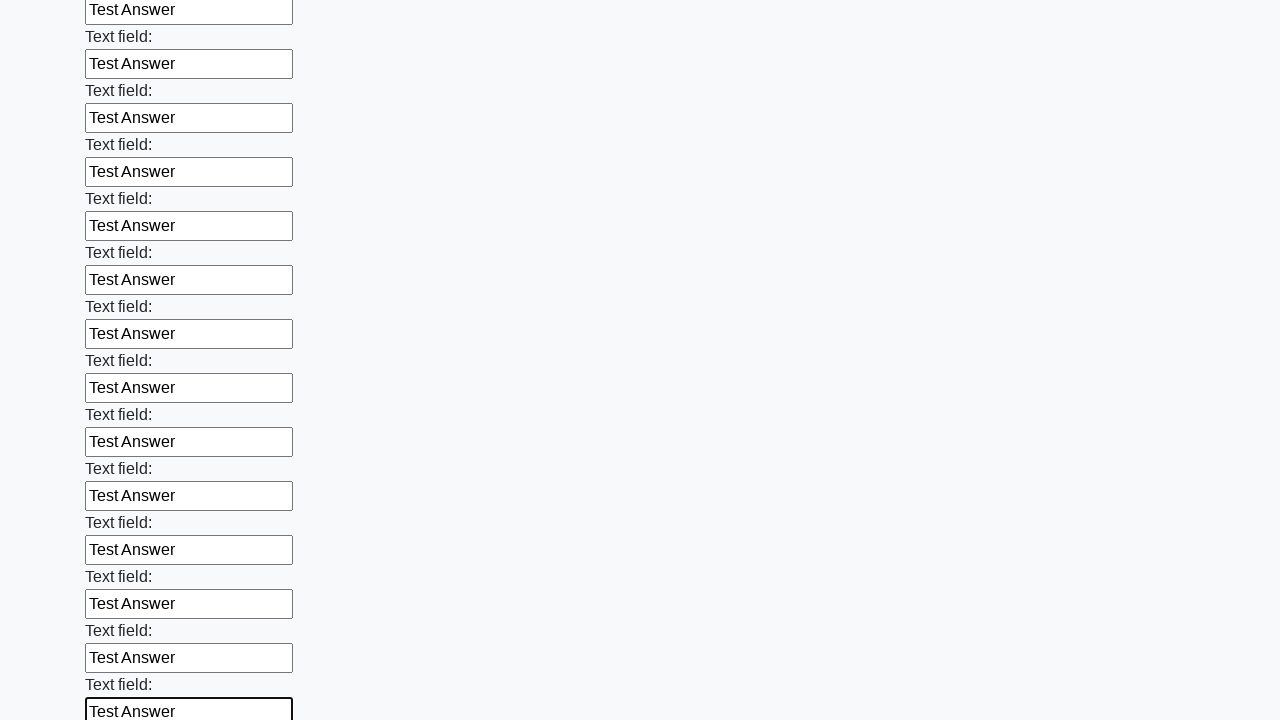

Filled an input field with 'Test Answer' on input >> nth=50
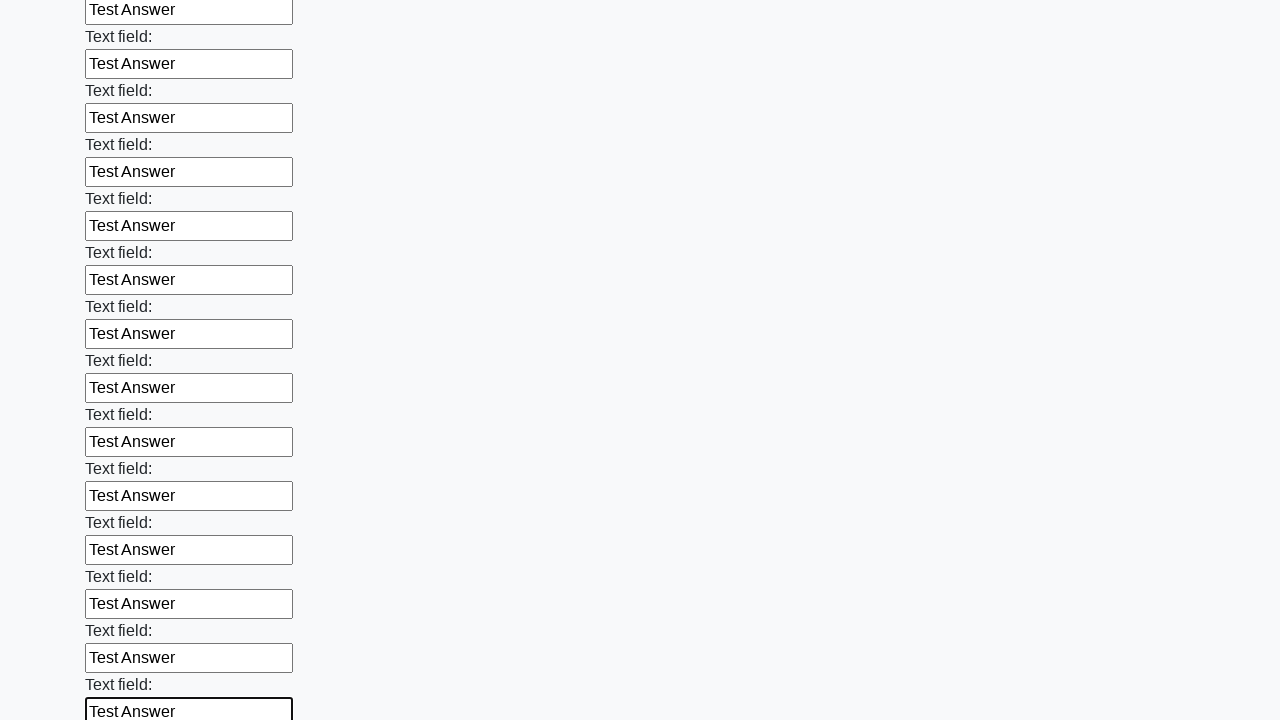

Filled an input field with 'Test Answer' on input >> nth=51
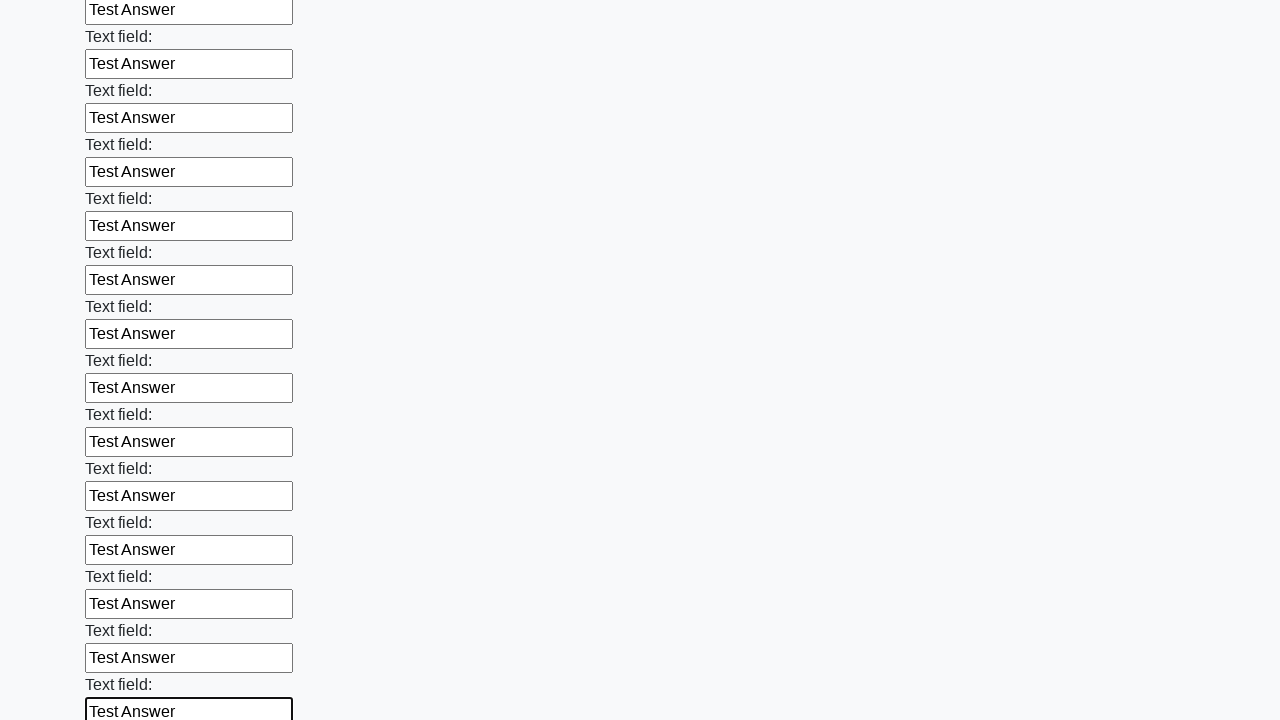

Filled an input field with 'Test Answer' on input >> nth=52
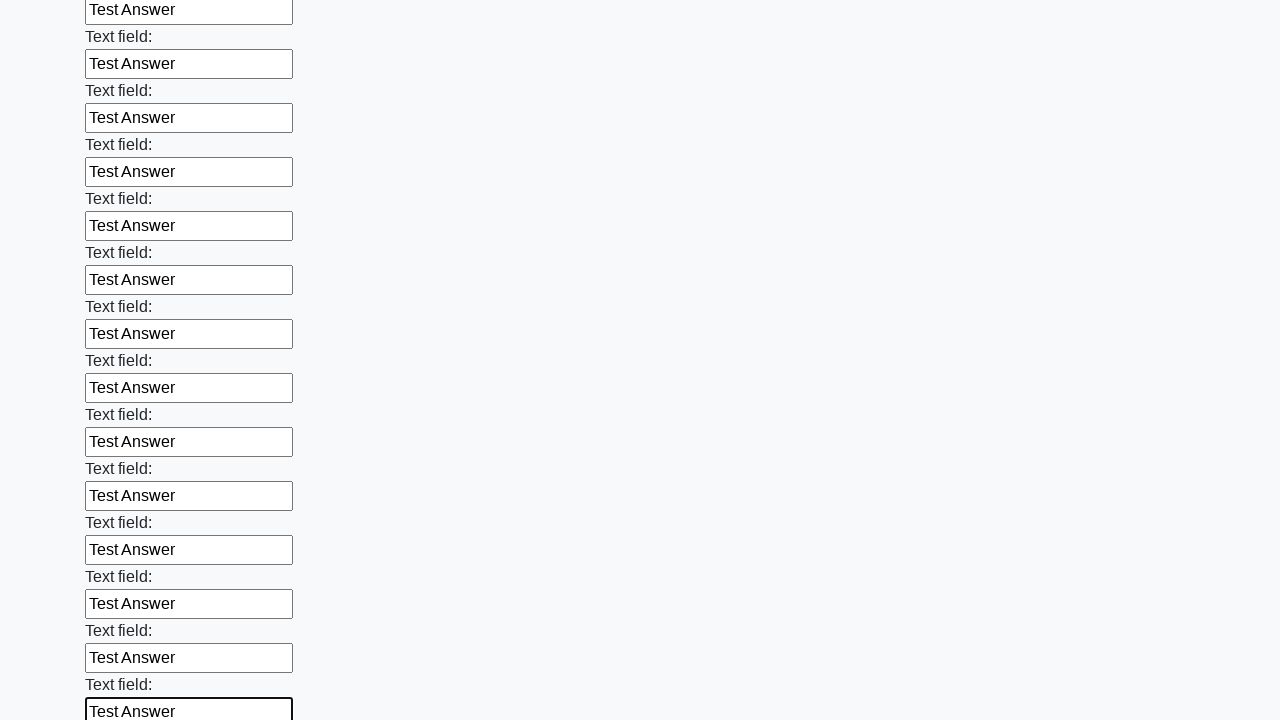

Filled an input field with 'Test Answer' on input >> nth=53
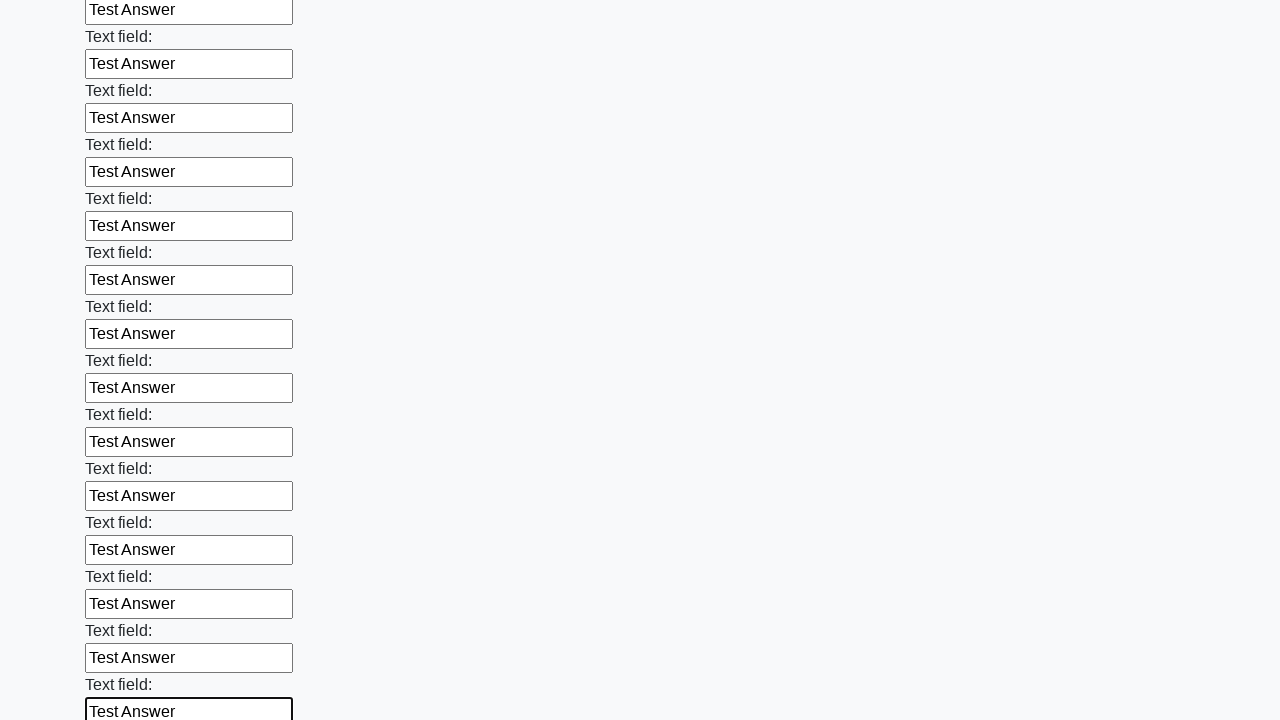

Filled an input field with 'Test Answer' on input >> nth=54
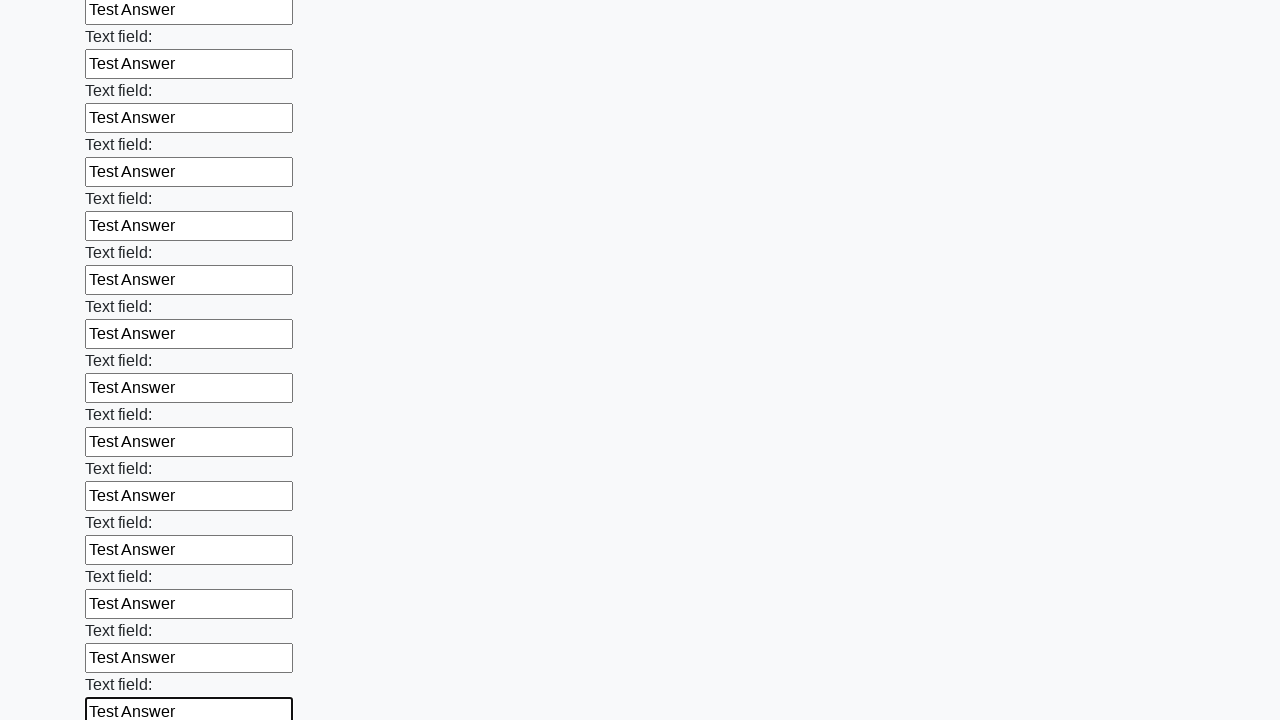

Filled an input field with 'Test Answer' on input >> nth=55
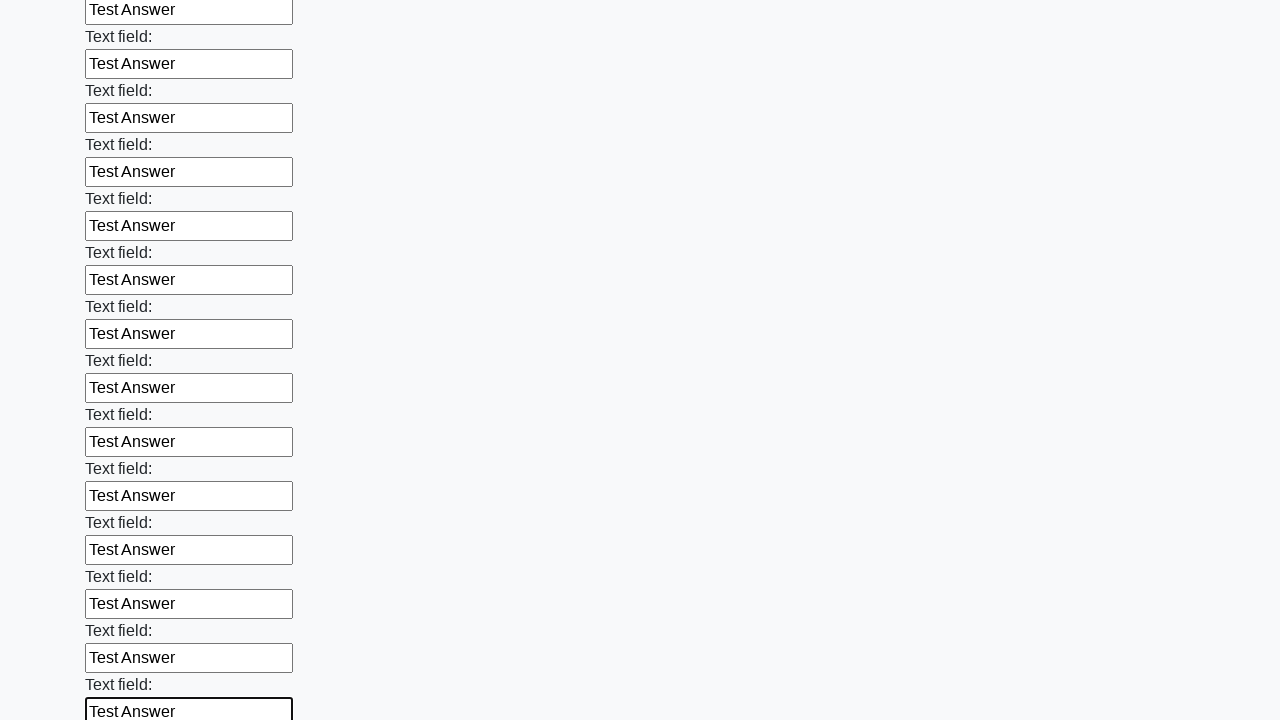

Filled an input field with 'Test Answer' on input >> nth=56
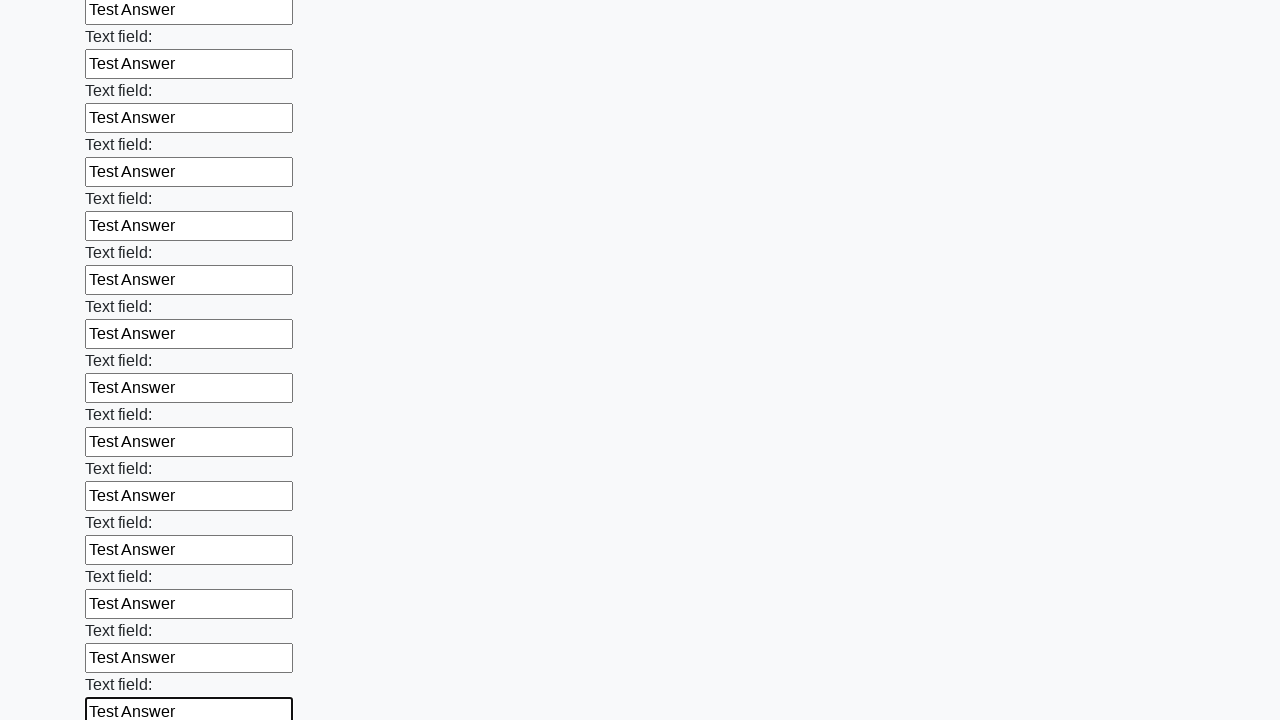

Filled an input field with 'Test Answer' on input >> nth=57
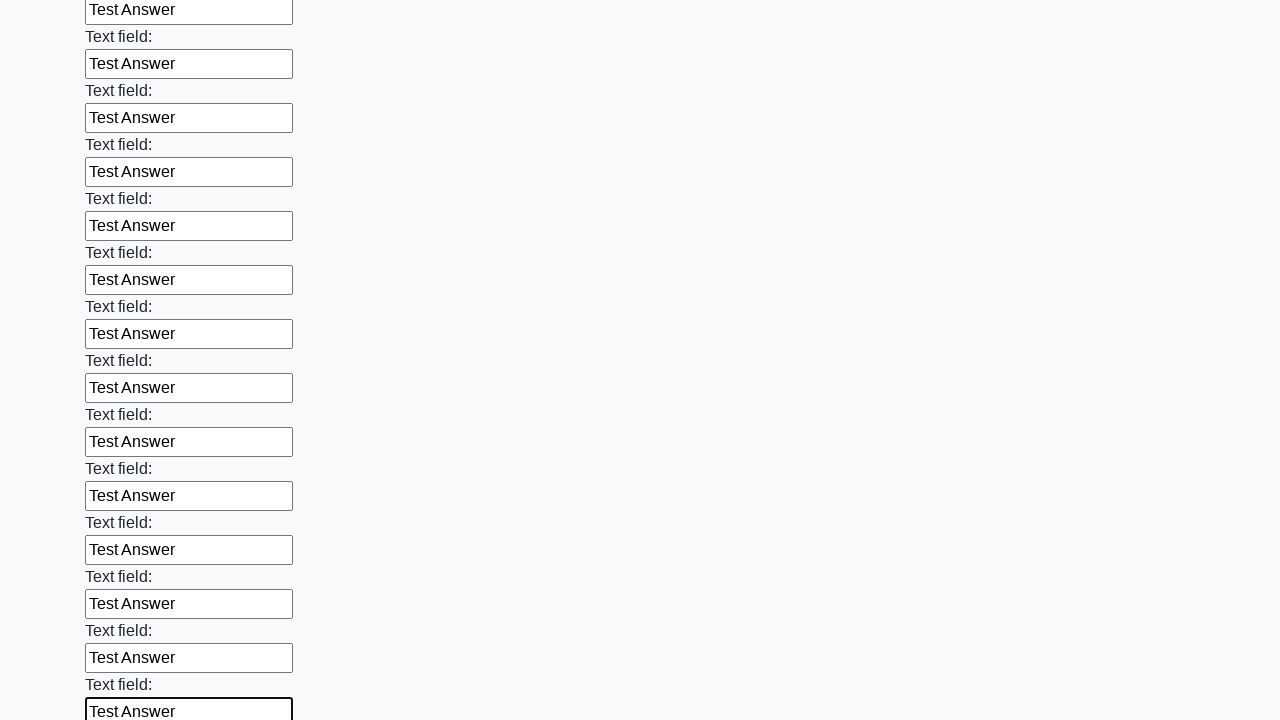

Filled an input field with 'Test Answer' on input >> nth=58
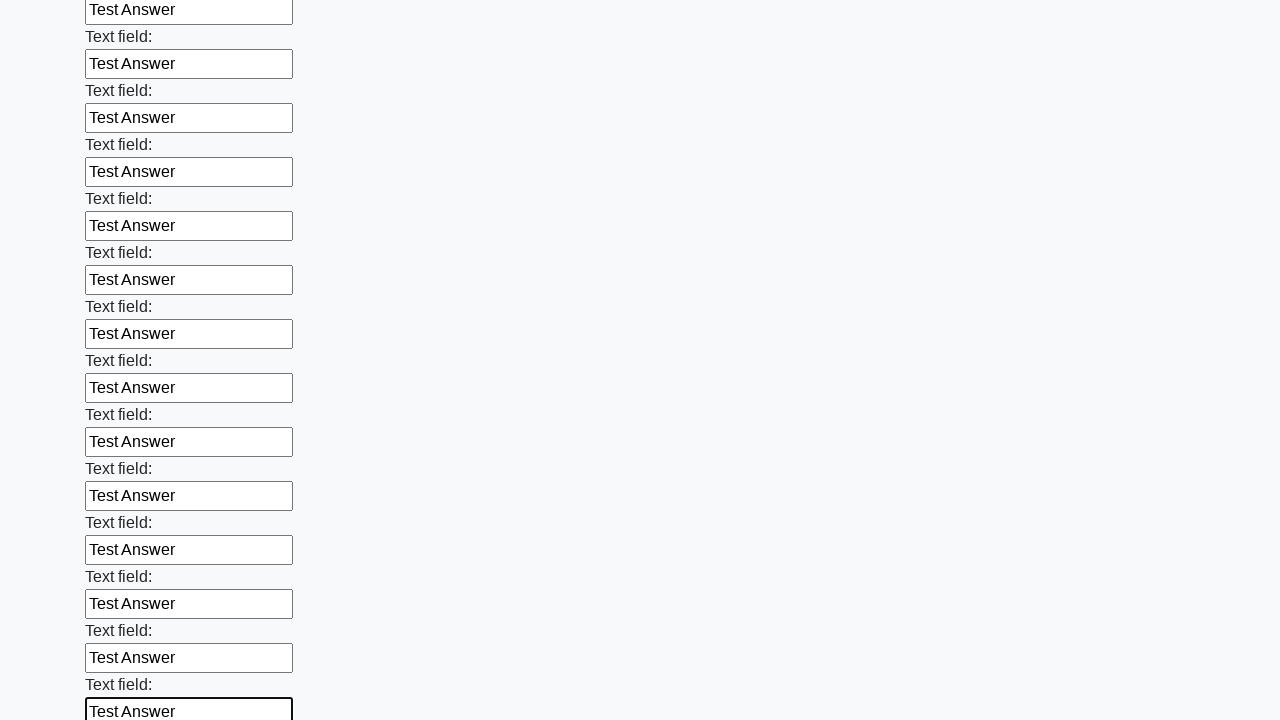

Filled an input field with 'Test Answer' on input >> nth=59
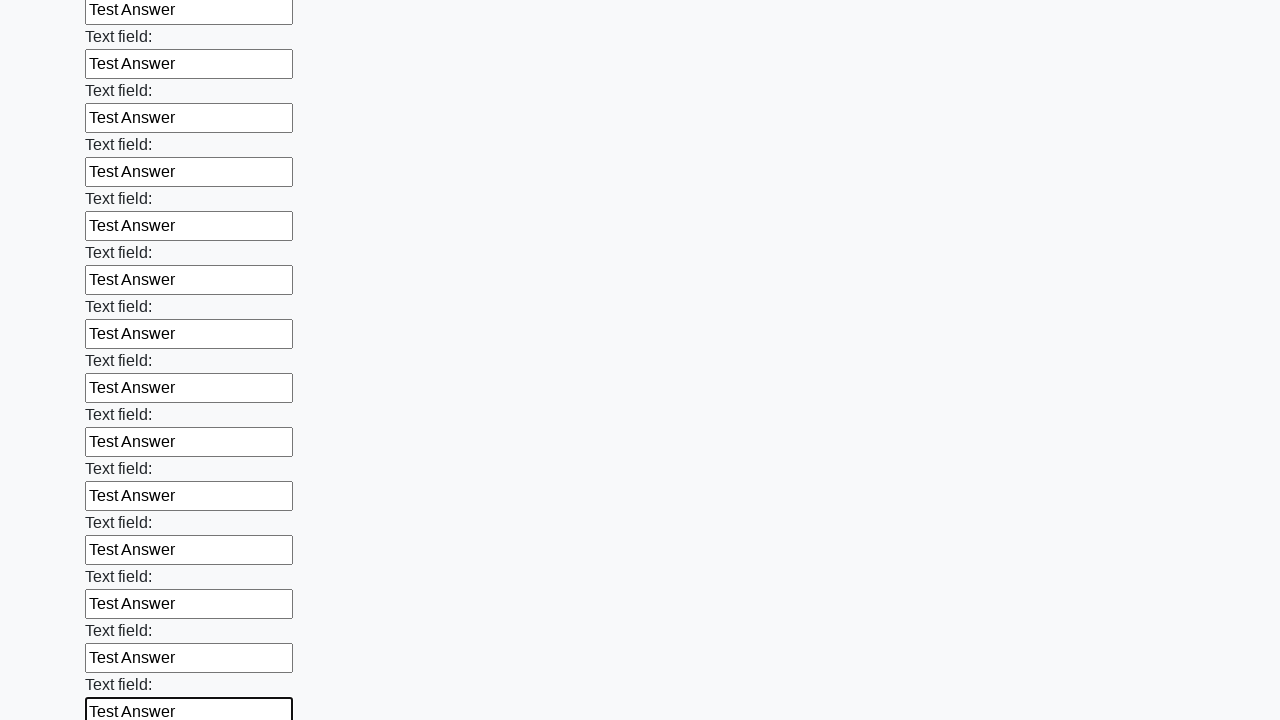

Filled an input field with 'Test Answer' on input >> nth=60
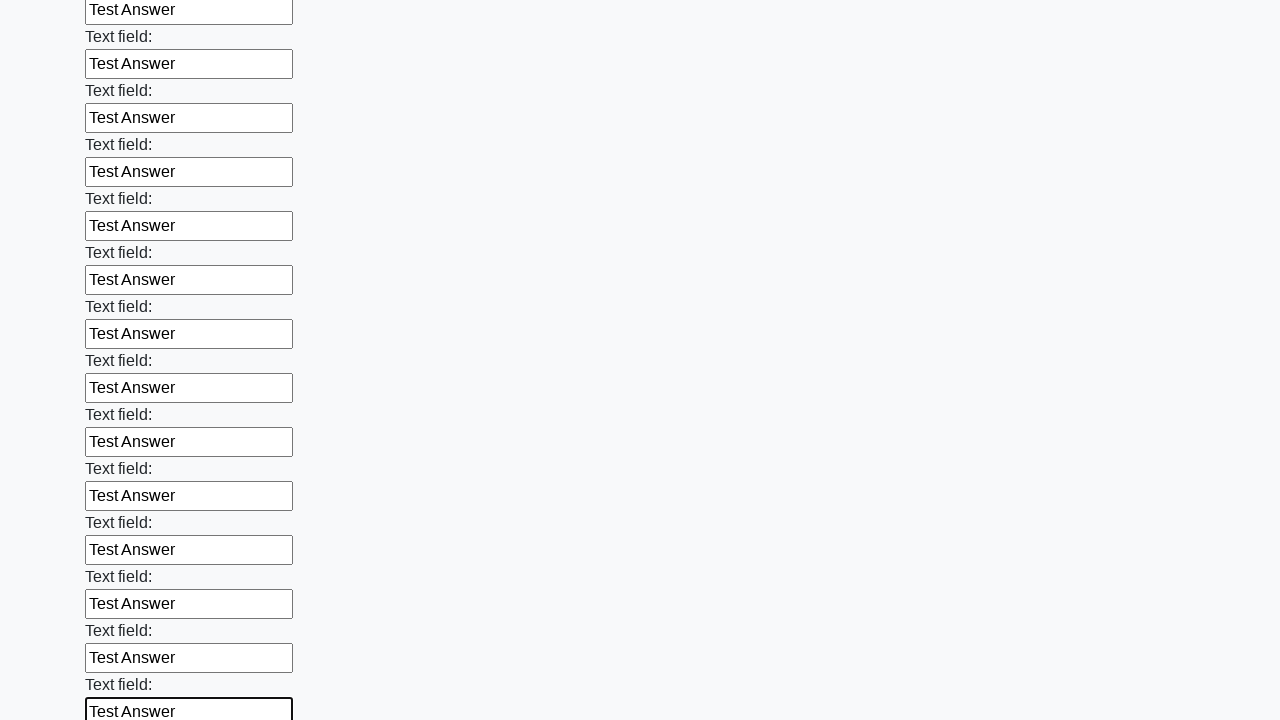

Filled an input field with 'Test Answer' on input >> nth=61
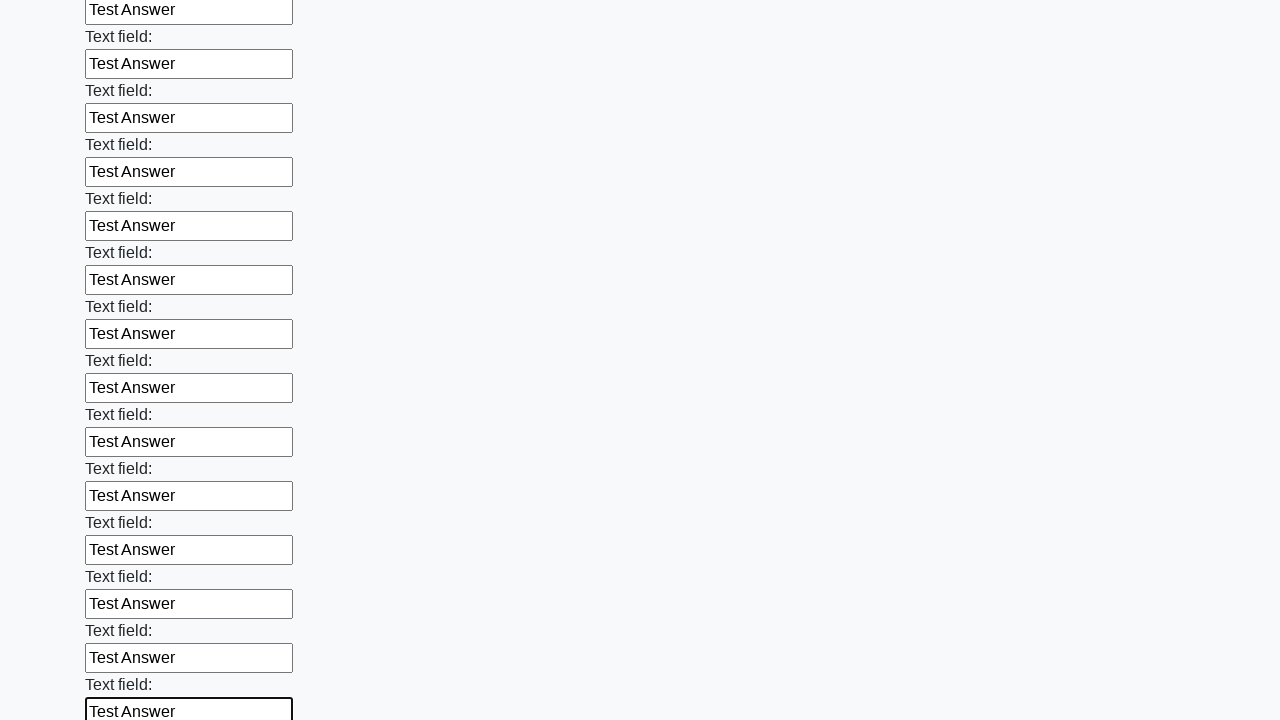

Filled an input field with 'Test Answer' on input >> nth=62
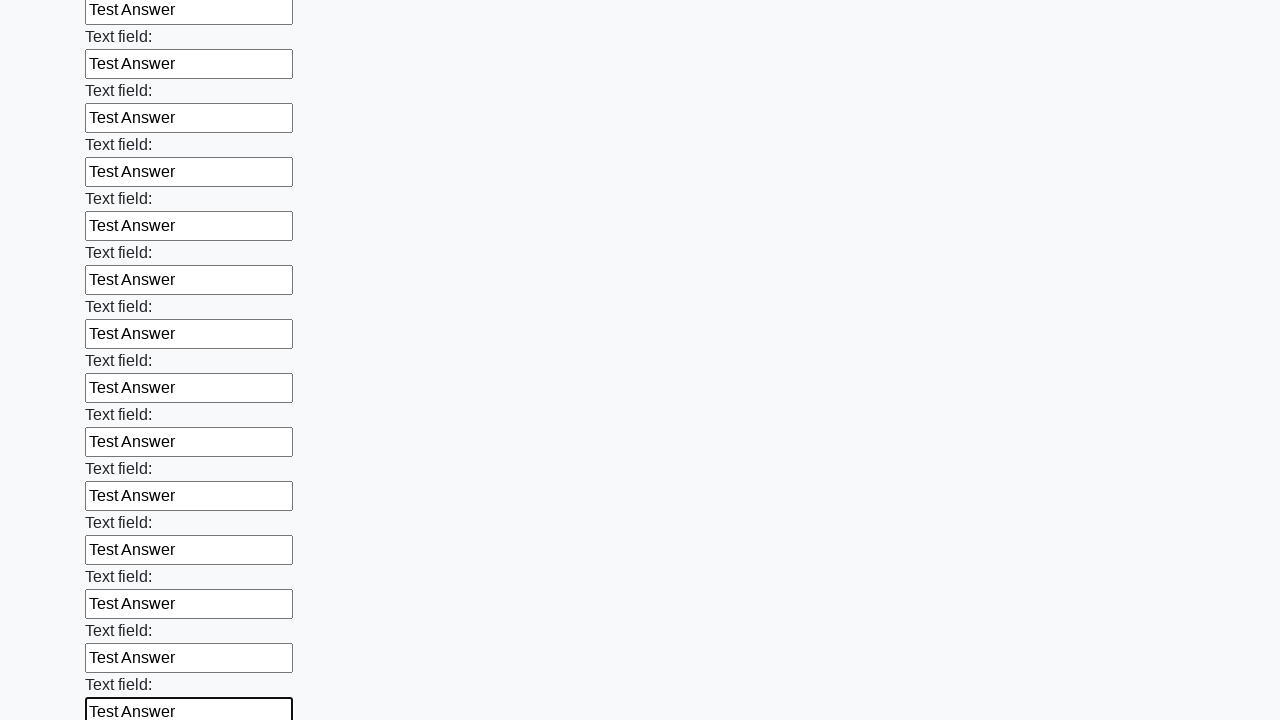

Filled an input field with 'Test Answer' on input >> nth=63
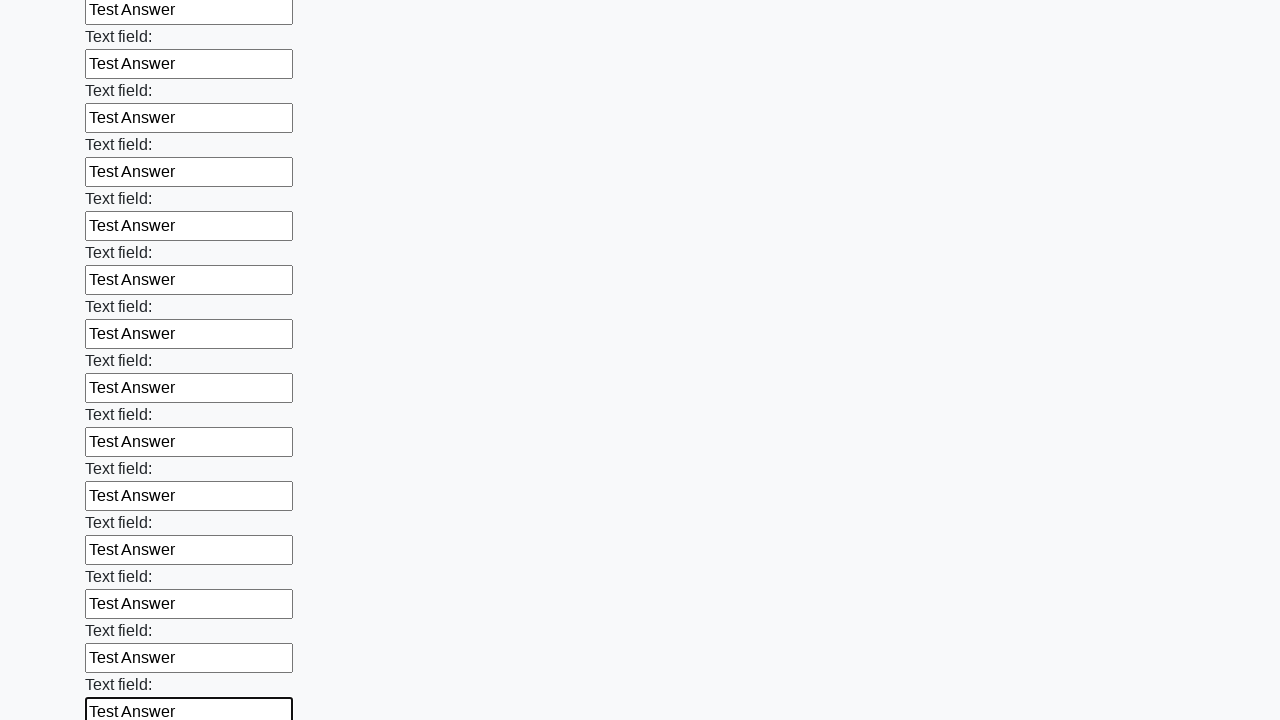

Filled an input field with 'Test Answer' on input >> nth=64
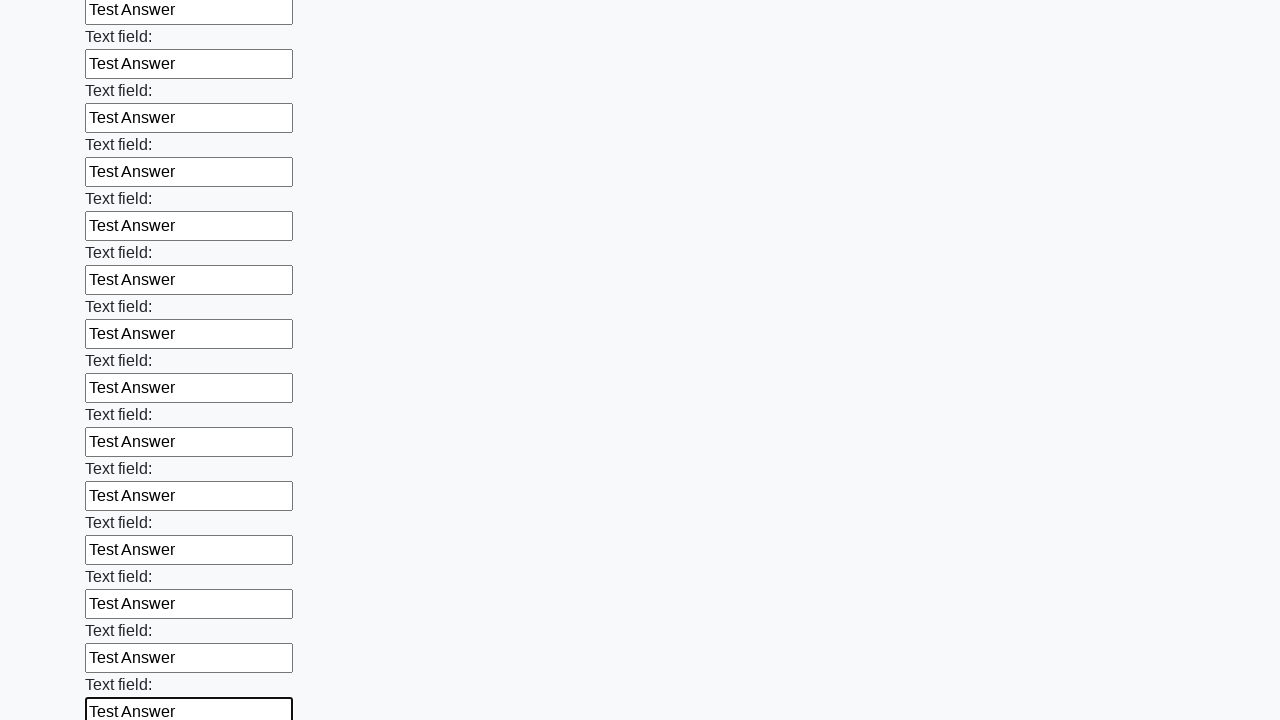

Filled an input field with 'Test Answer' on input >> nth=65
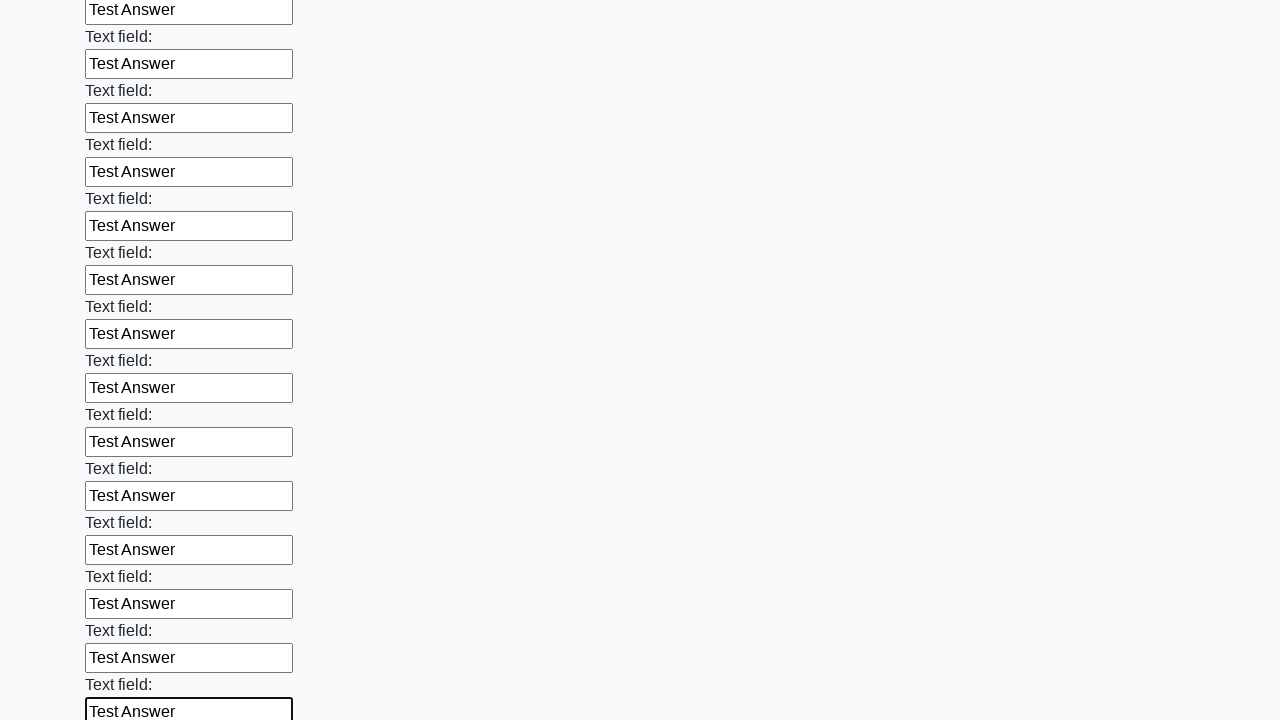

Filled an input field with 'Test Answer' on input >> nth=66
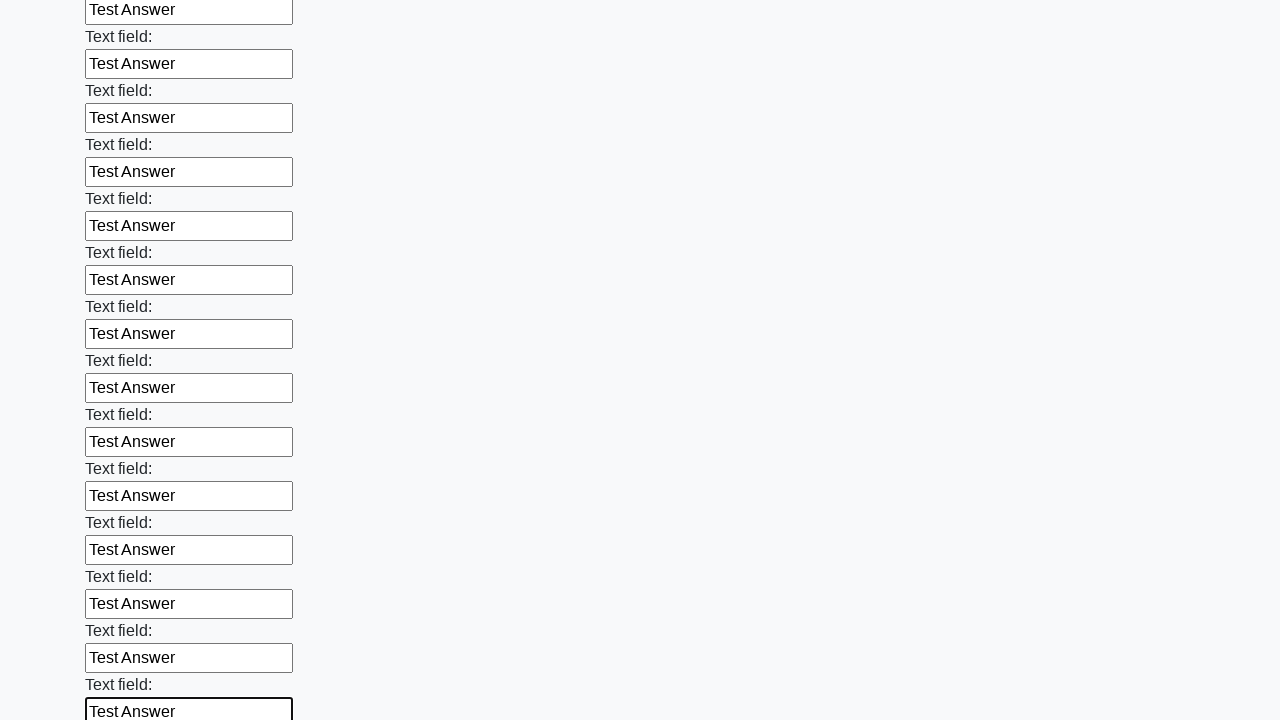

Filled an input field with 'Test Answer' on input >> nth=67
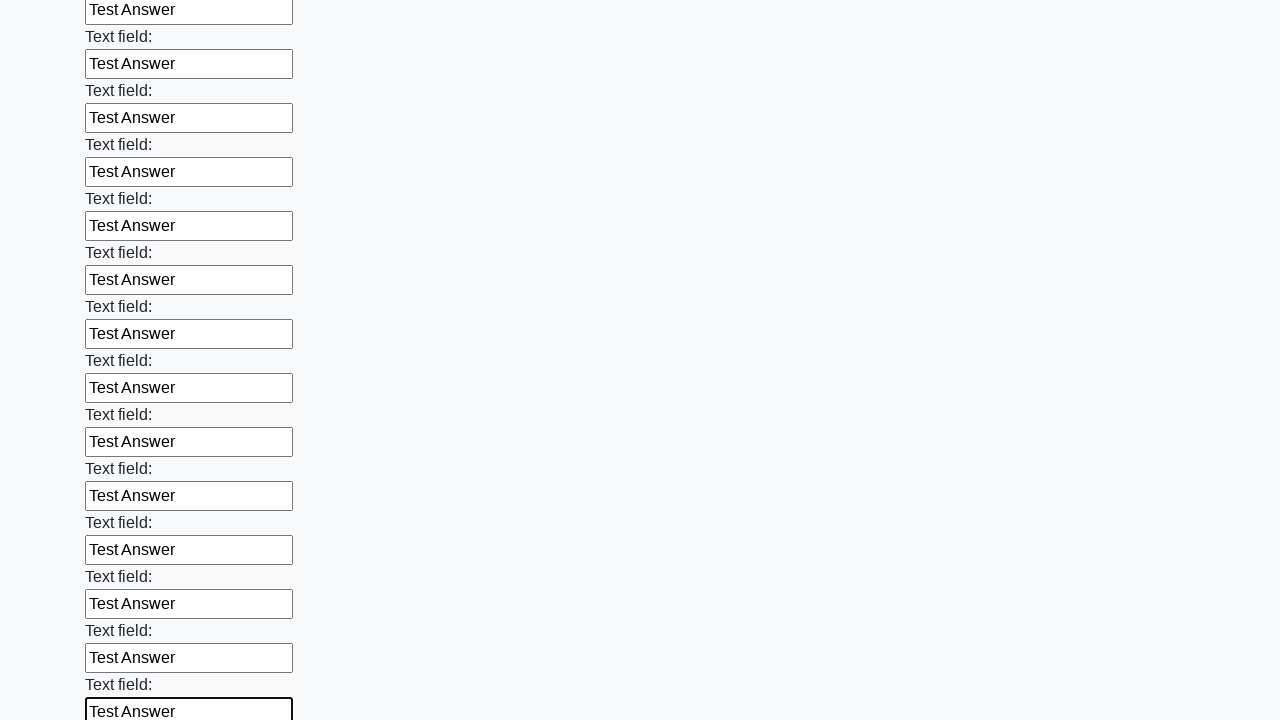

Filled an input field with 'Test Answer' on input >> nth=68
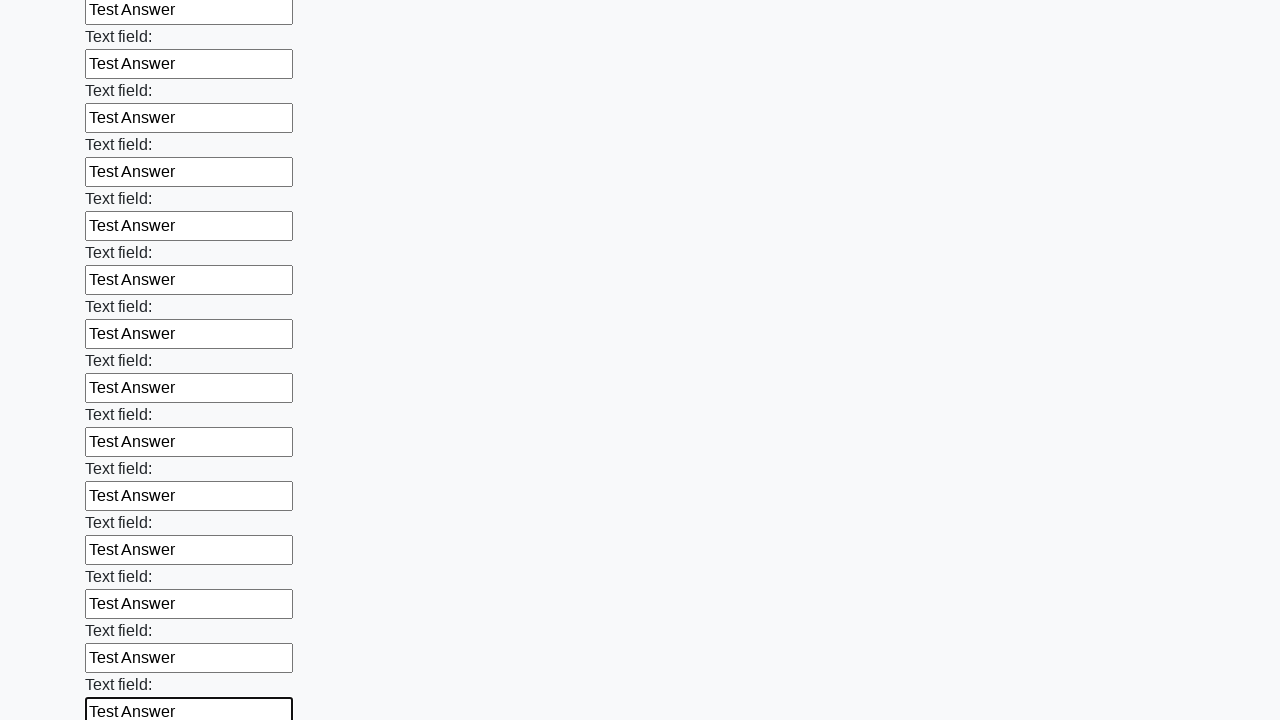

Filled an input field with 'Test Answer' on input >> nth=69
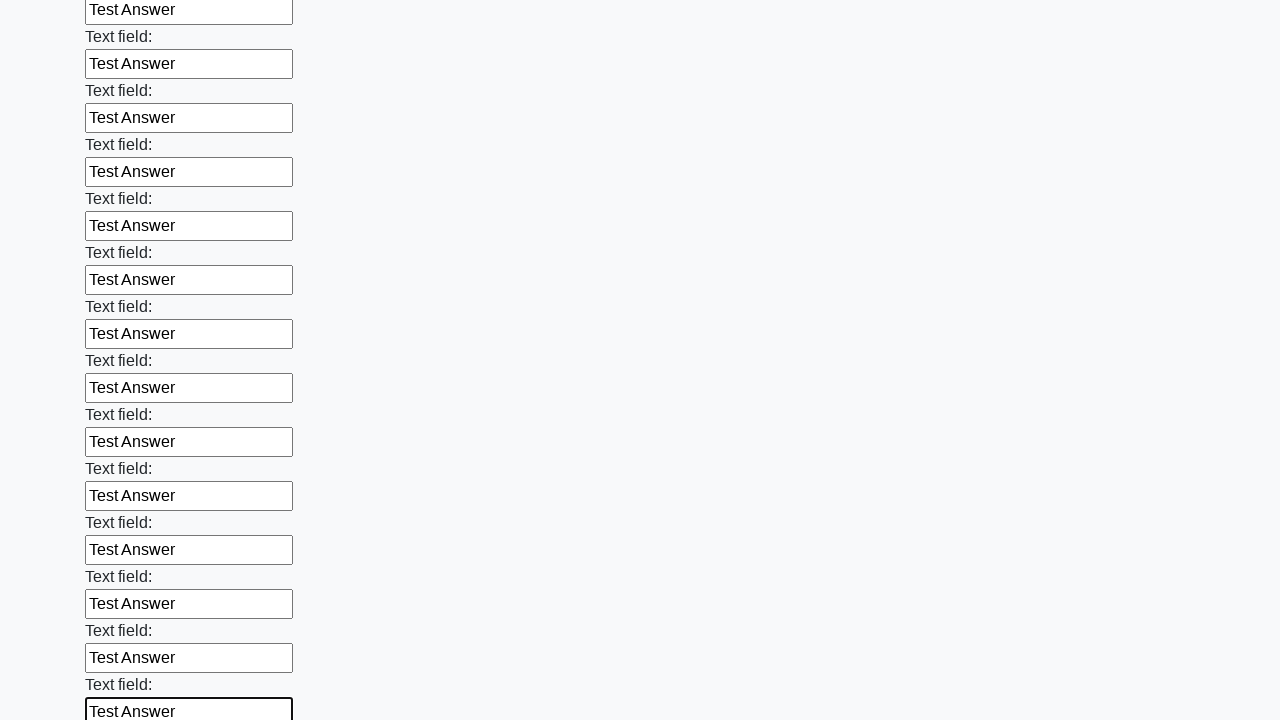

Filled an input field with 'Test Answer' on input >> nth=70
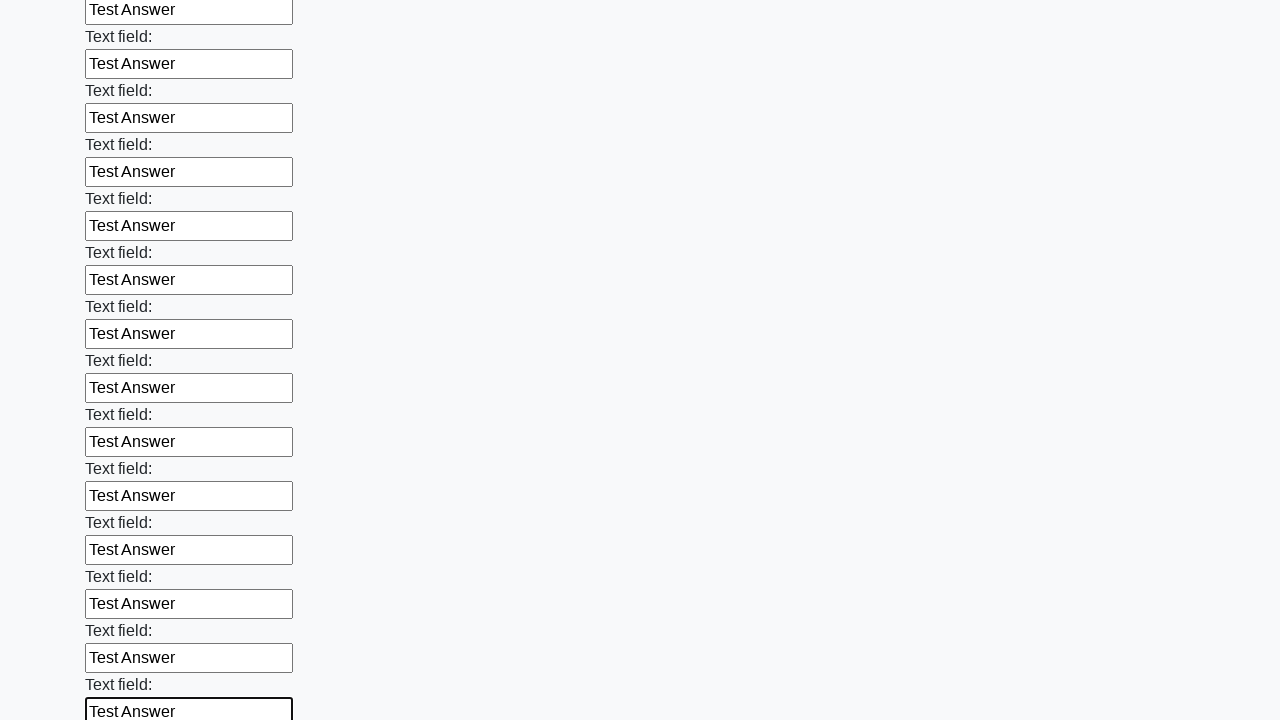

Filled an input field with 'Test Answer' on input >> nth=71
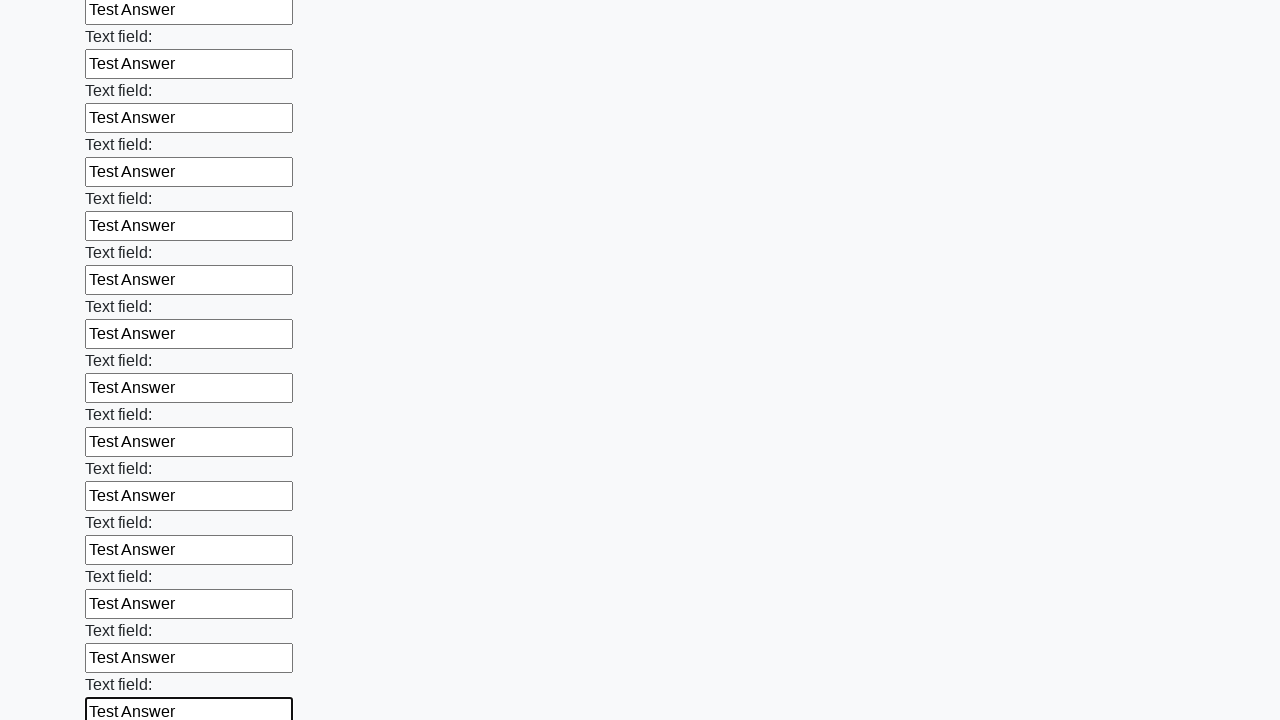

Filled an input field with 'Test Answer' on input >> nth=72
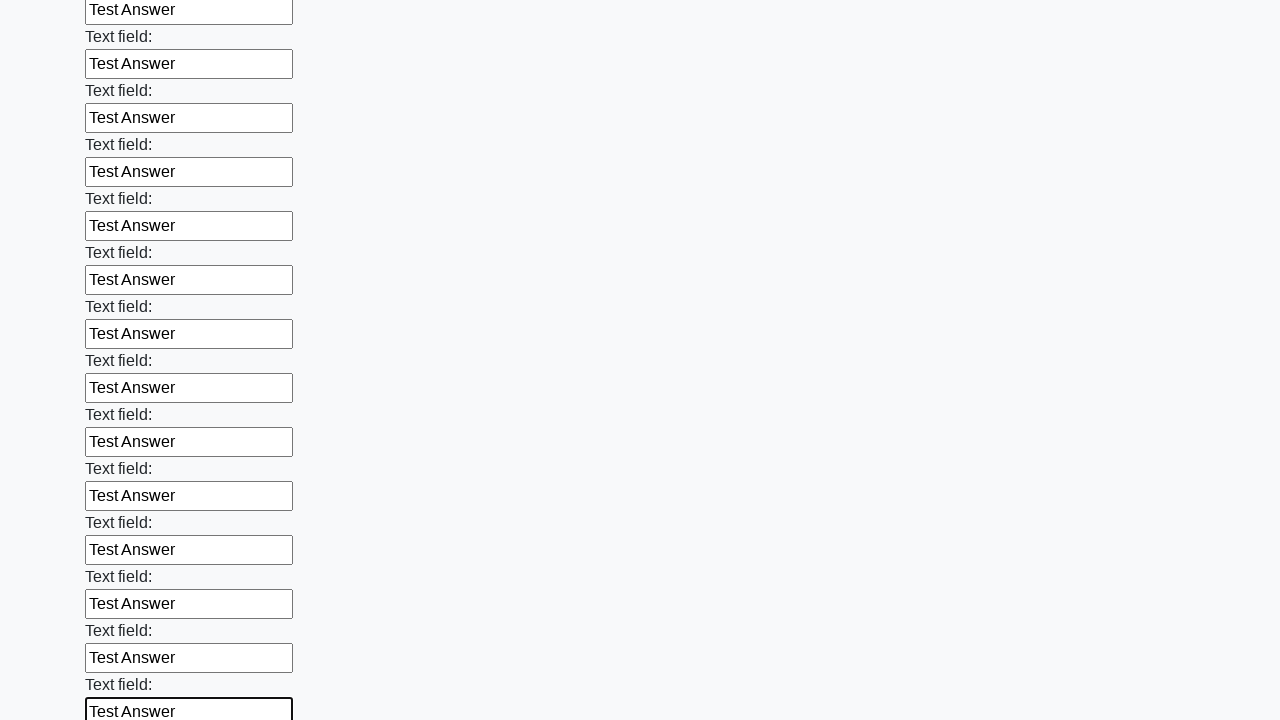

Filled an input field with 'Test Answer' on input >> nth=73
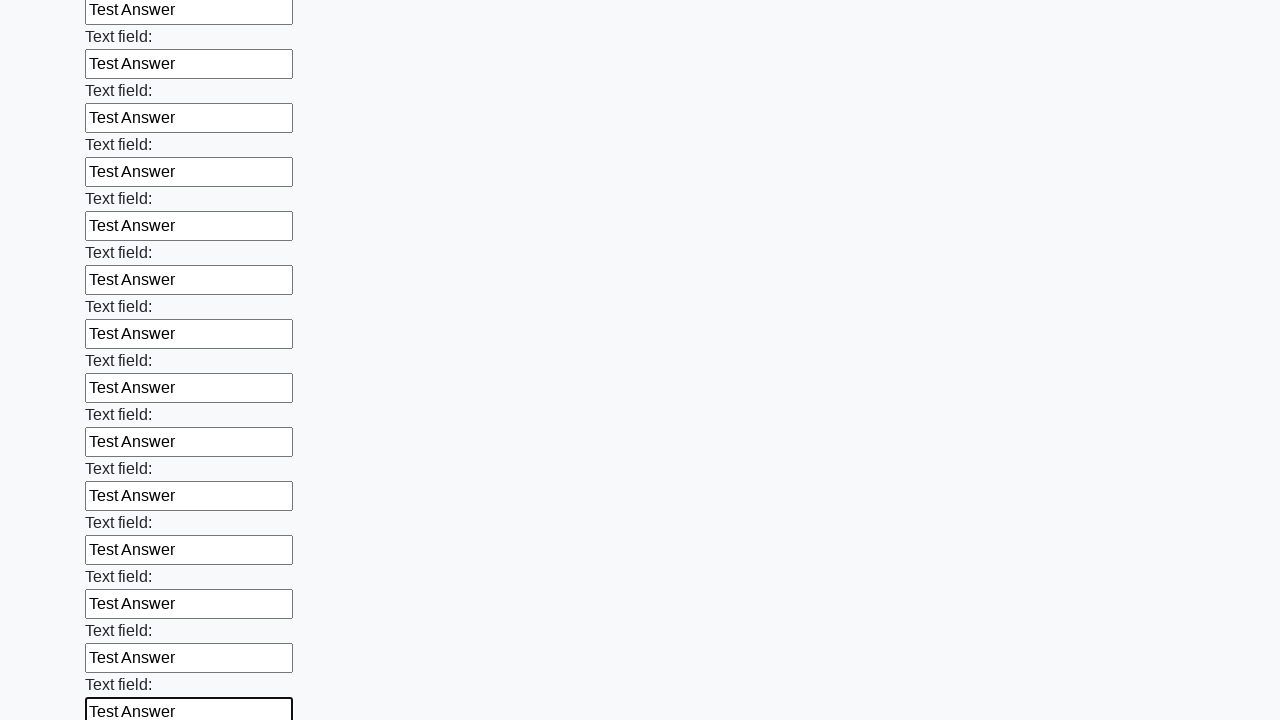

Filled an input field with 'Test Answer' on input >> nth=74
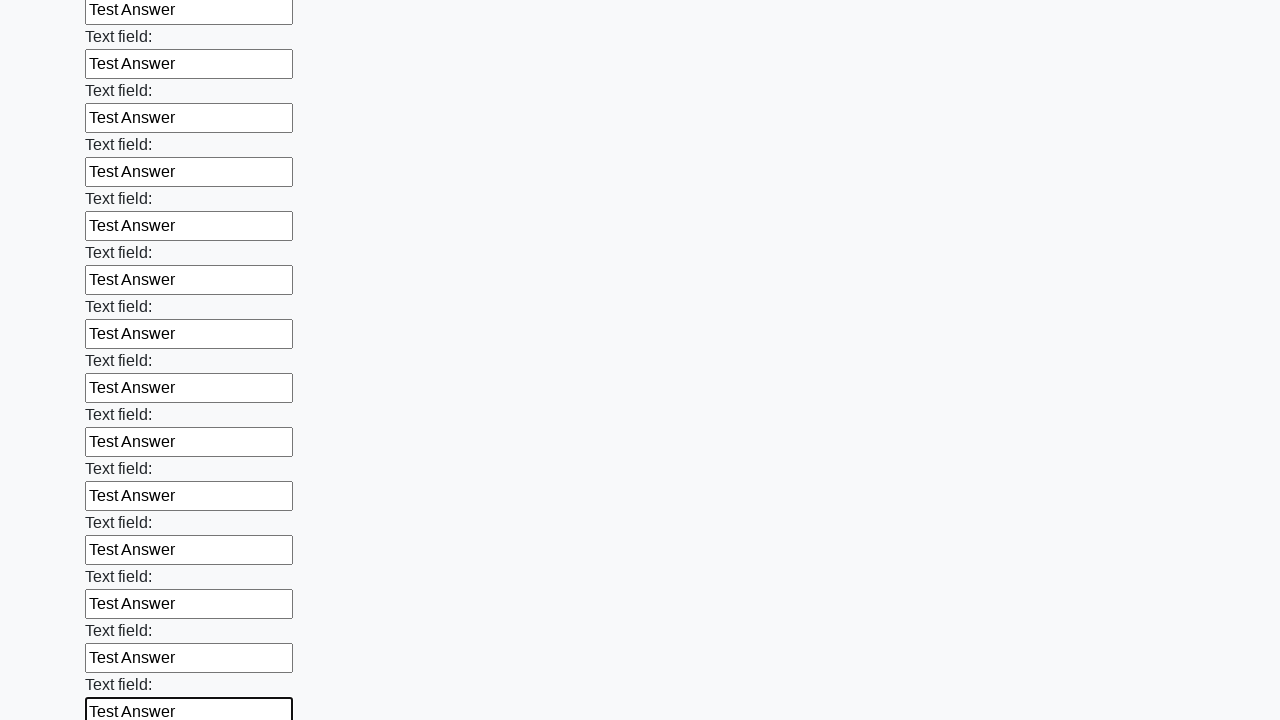

Filled an input field with 'Test Answer' on input >> nth=75
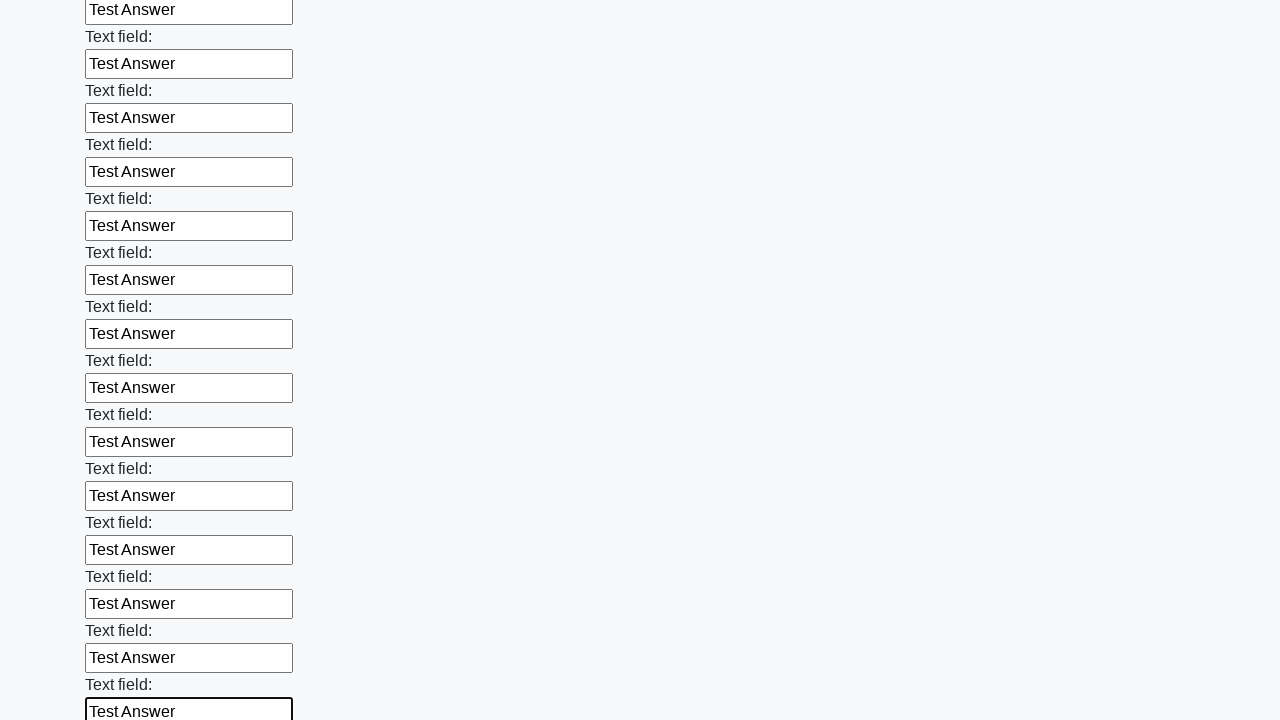

Filled an input field with 'Test Answer' on input >> nth=76
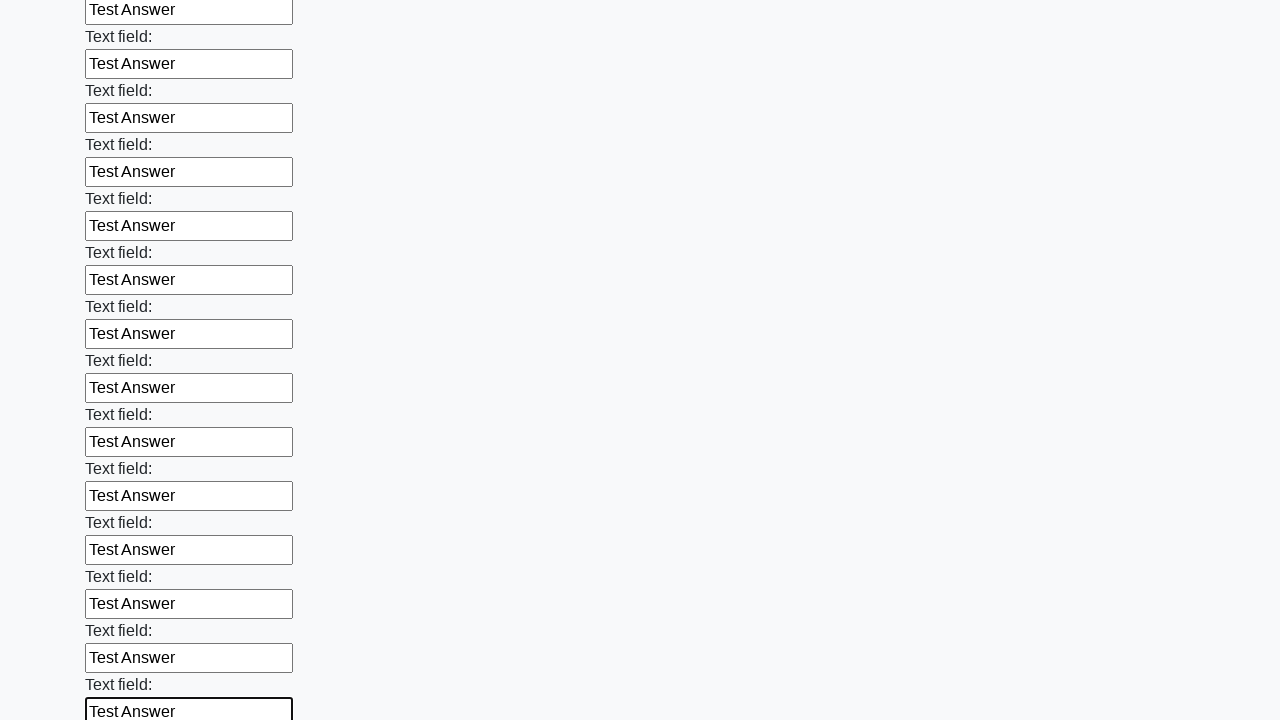

Filled an input field with 'Test Answer' on input >> nth=77
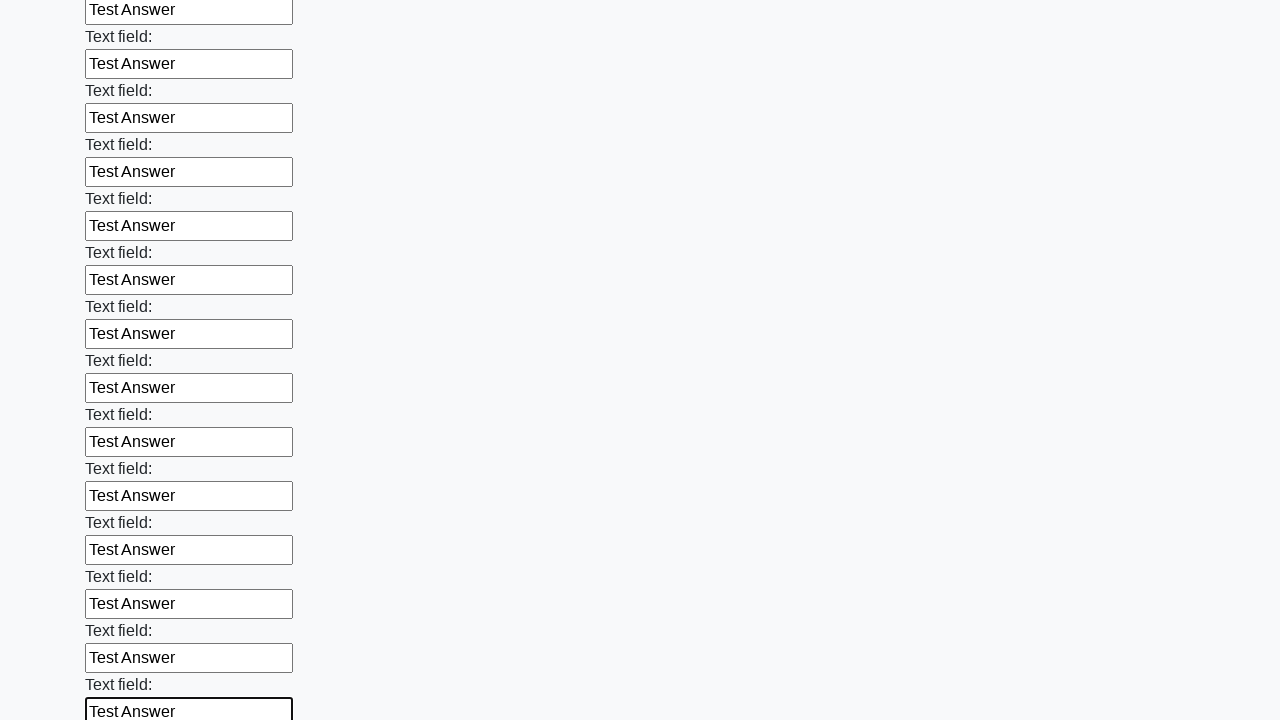

Filled an input field with 'Test Answer' on input >> nth=78
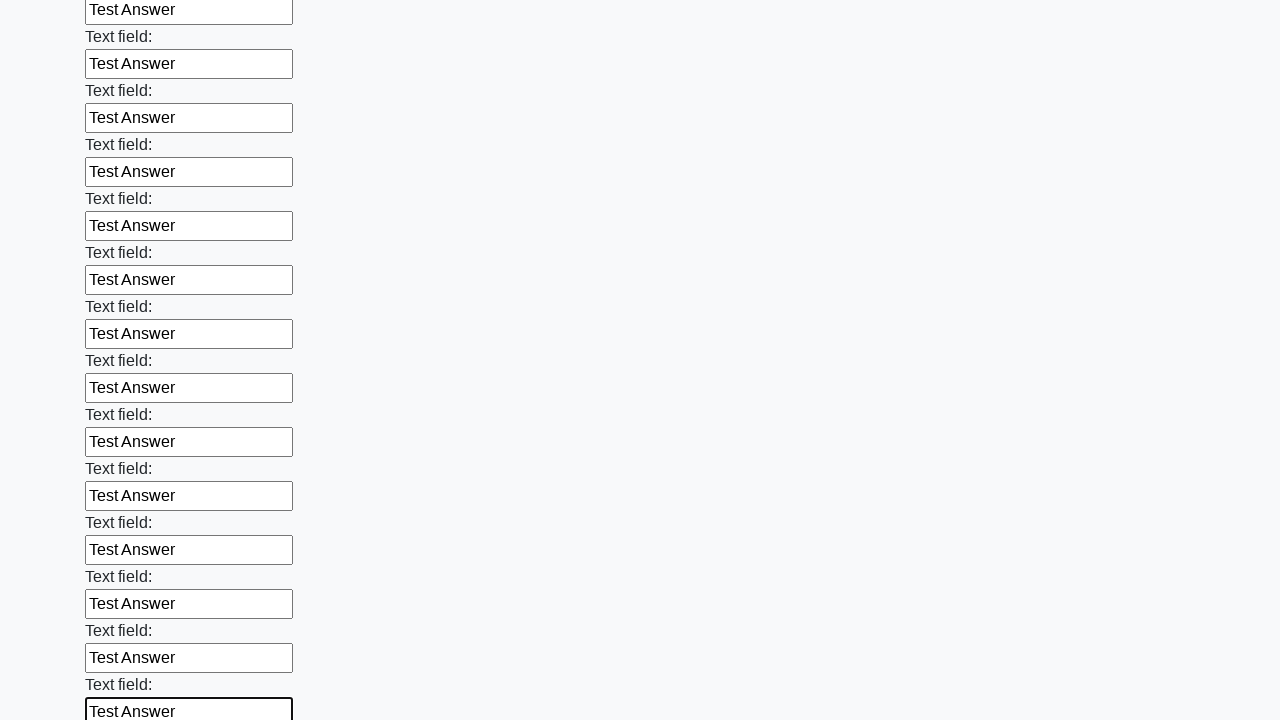

Filled an input field with 'Test Answer' on input >> nth=79
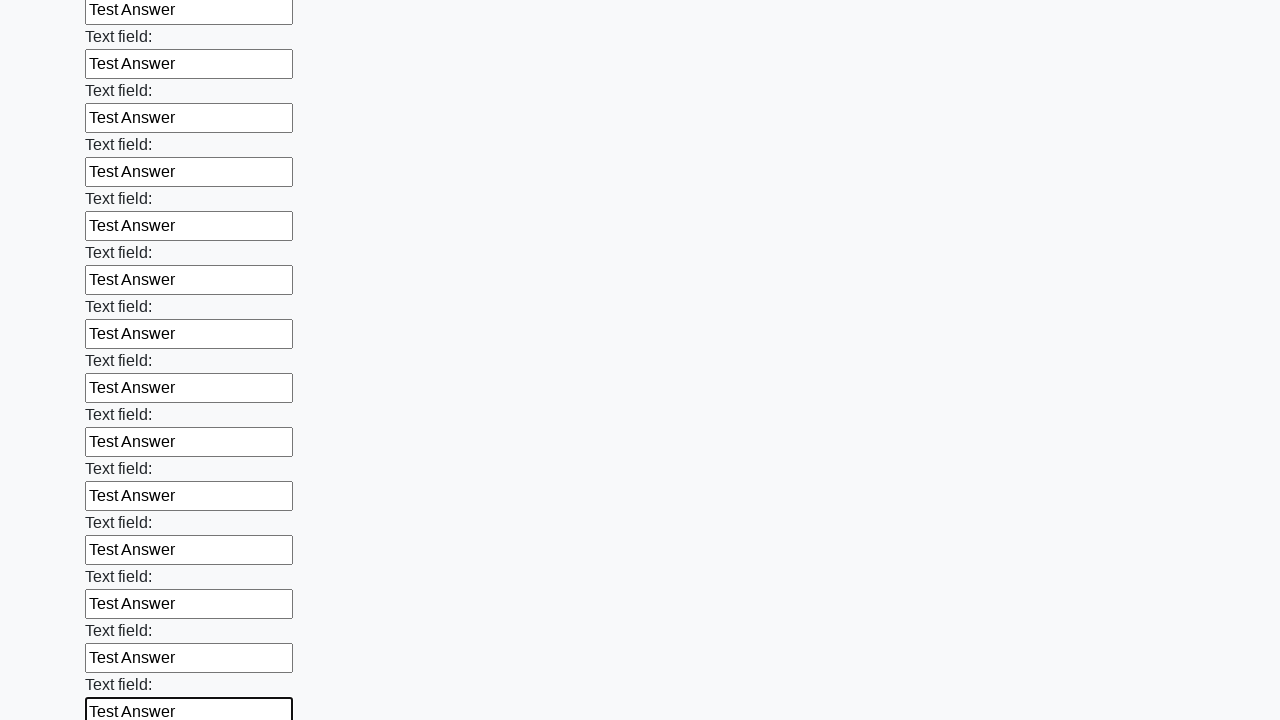

Filled an input field with 'Test Answer' on input >> nth=80
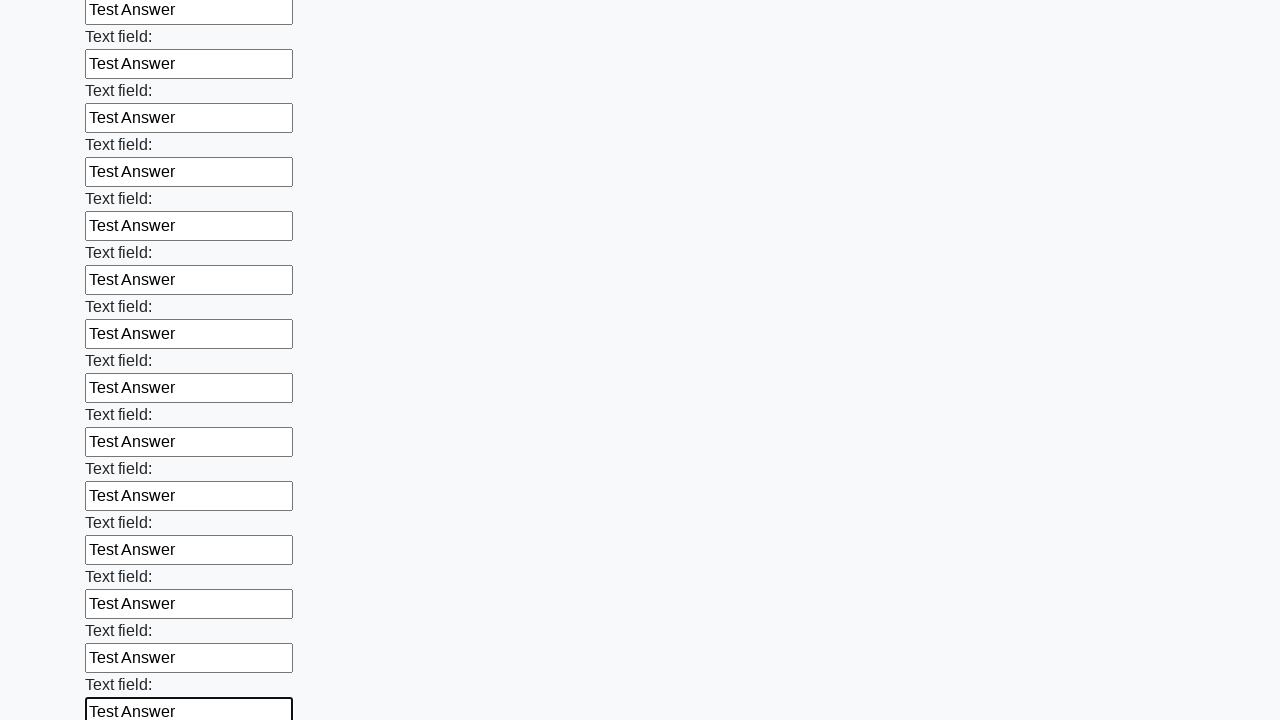

Filled an input field with 'Test Answer' on input >> nth=81
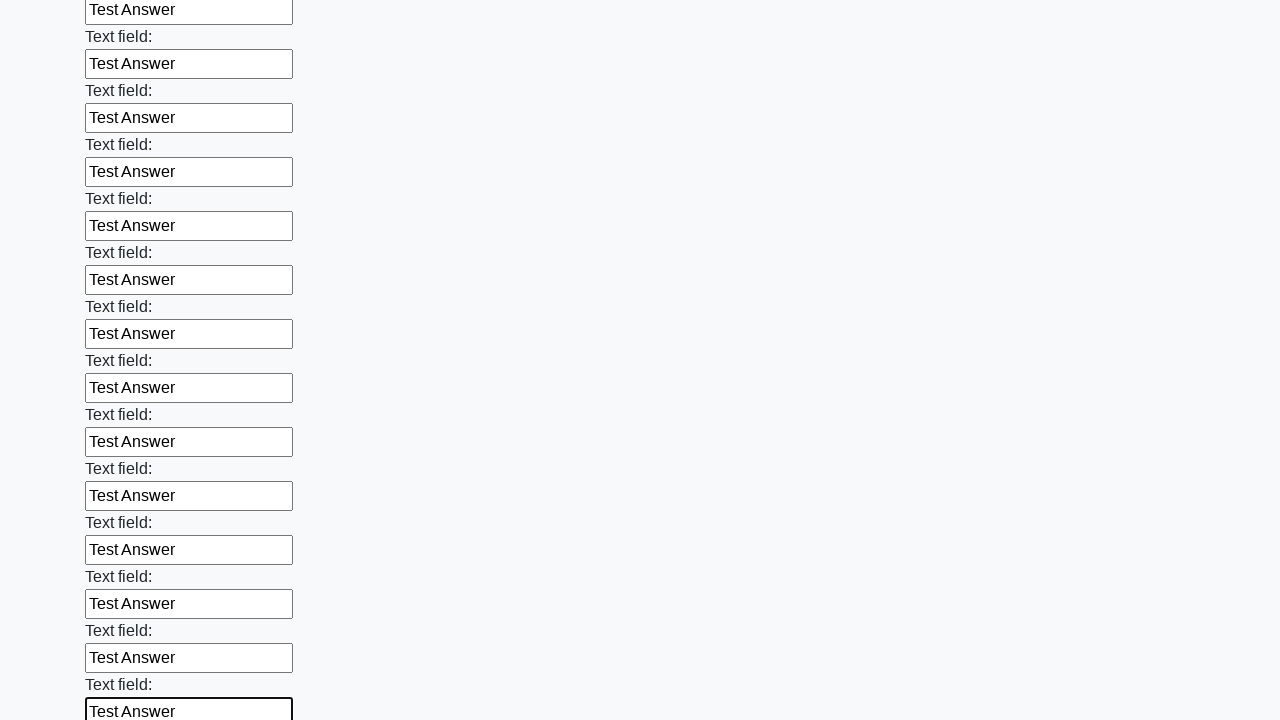

Filled an input field with 'Test Answer' on input >> nth=82
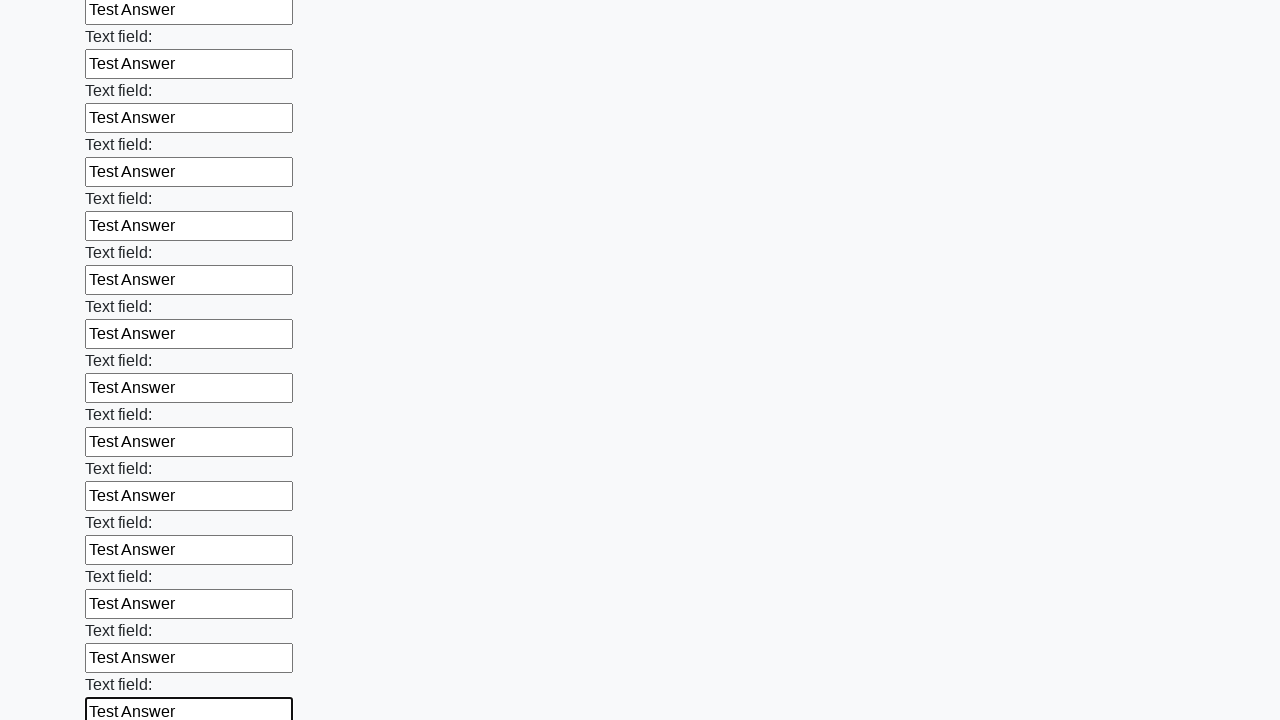

Filled an input field with 'Test Answer' on input >> nth=83
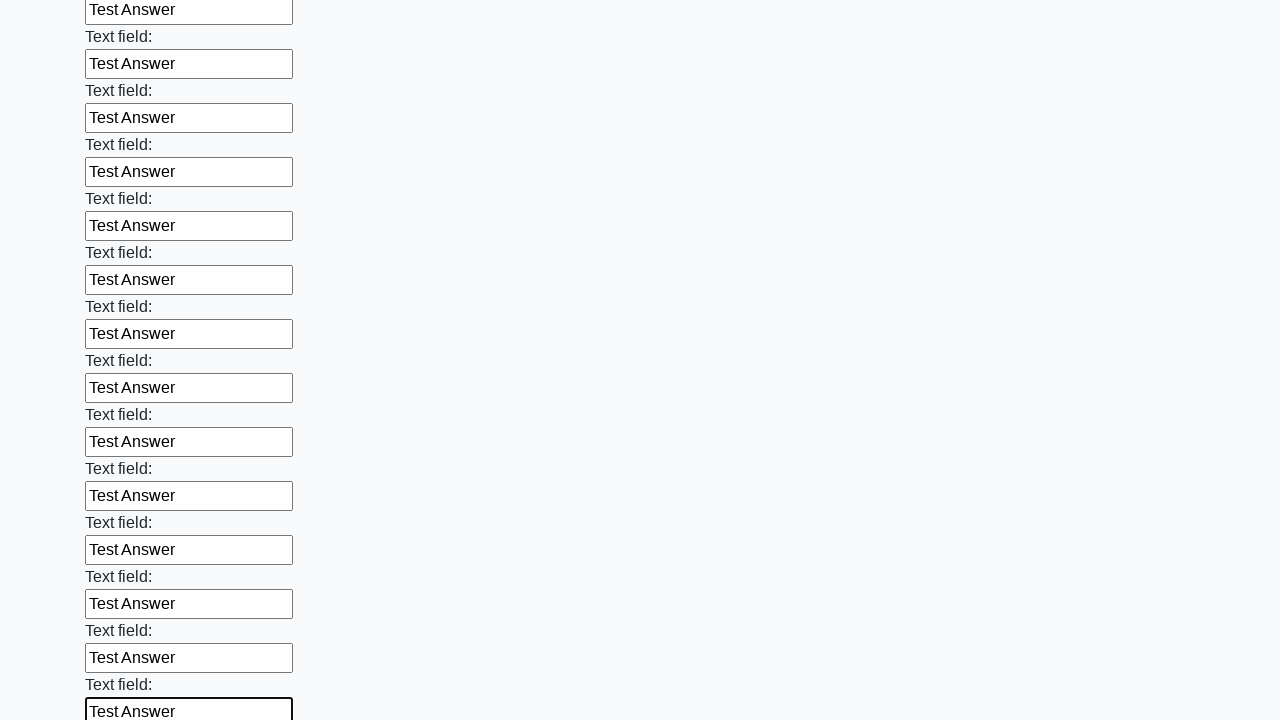

Filled an input field with 'Test Answer' on input >> nth=84
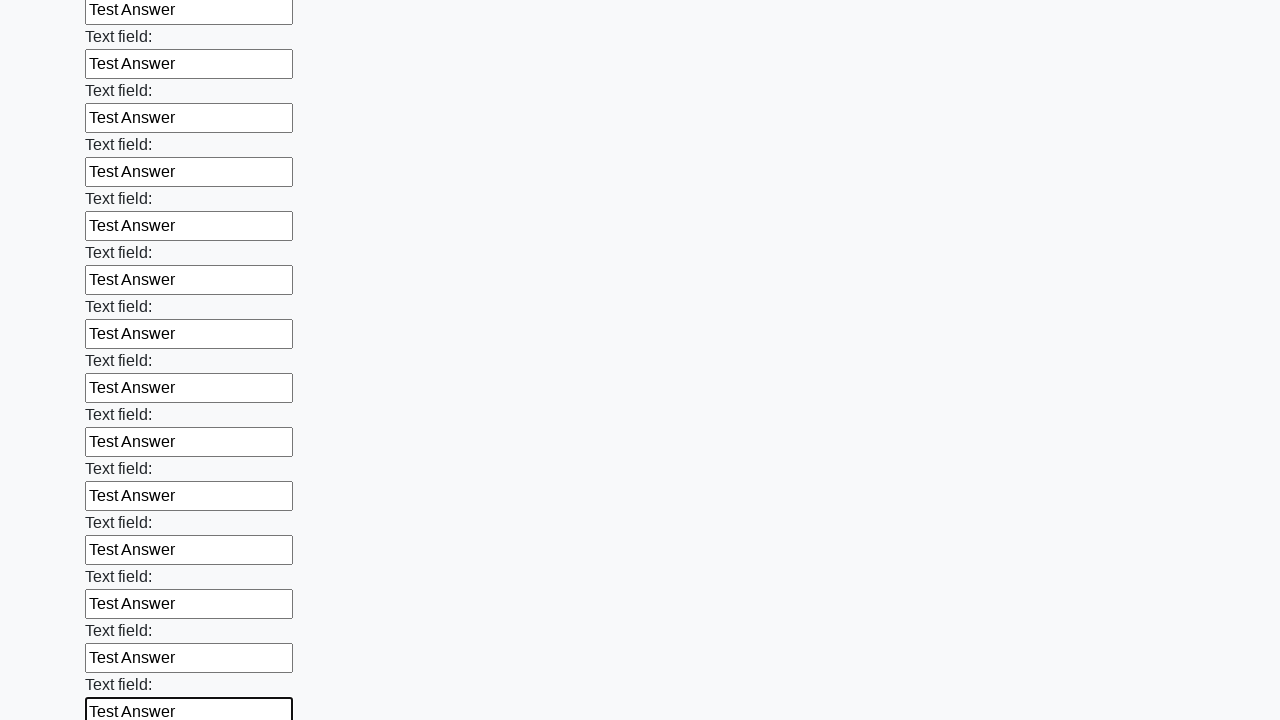

Filled an input field with 'Test Answer' on input >> nth=85
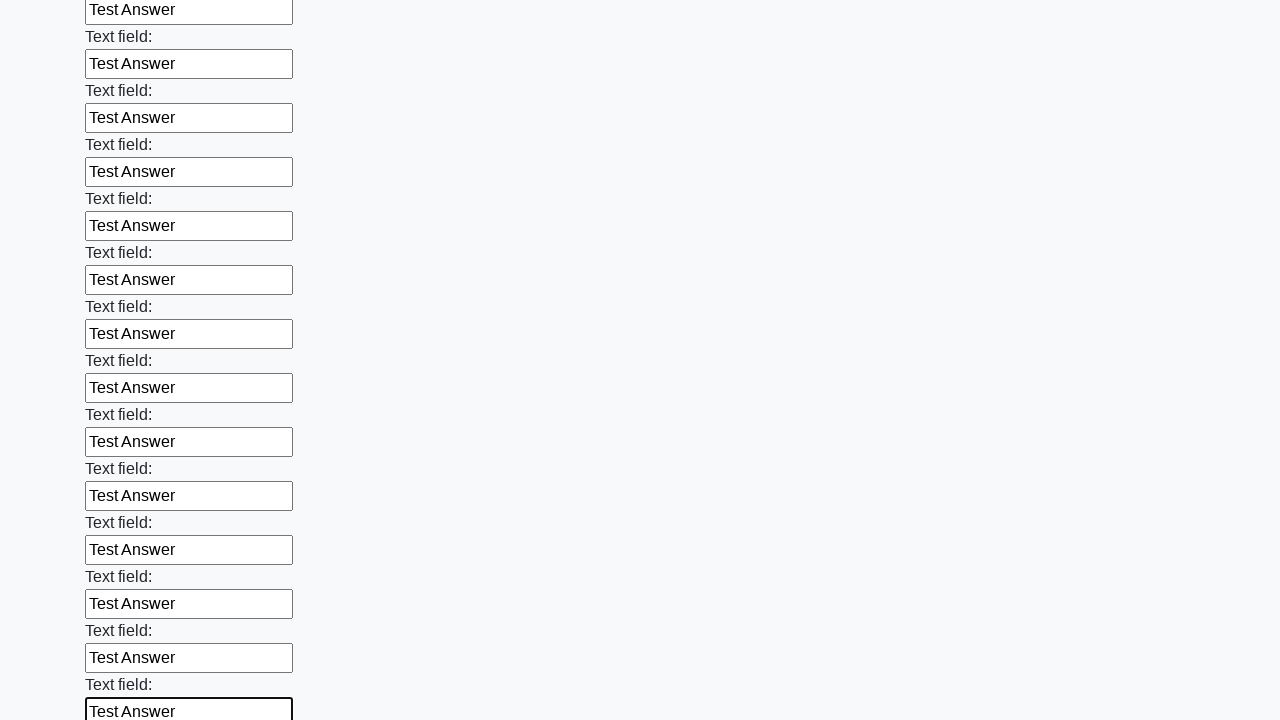

Filled an input field with 'Test Answer' on input >> nth=86
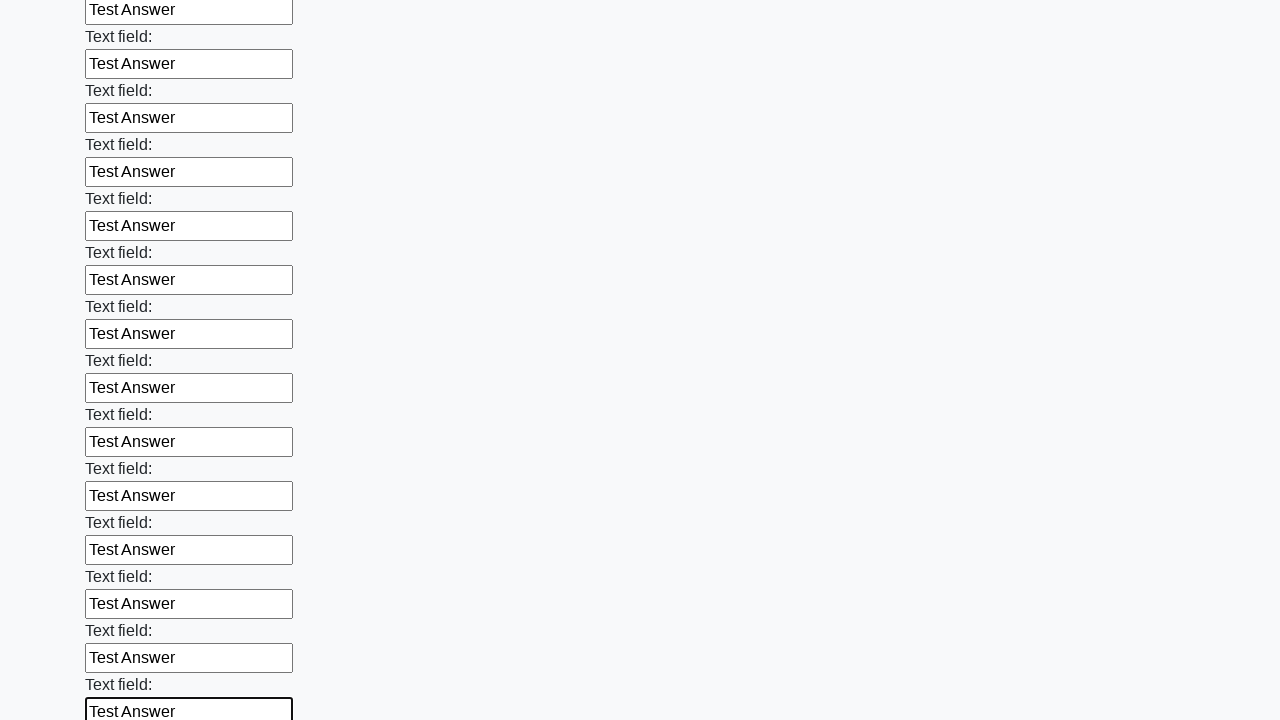

Filled an input field with 'Test Answer' on input >> nth=87
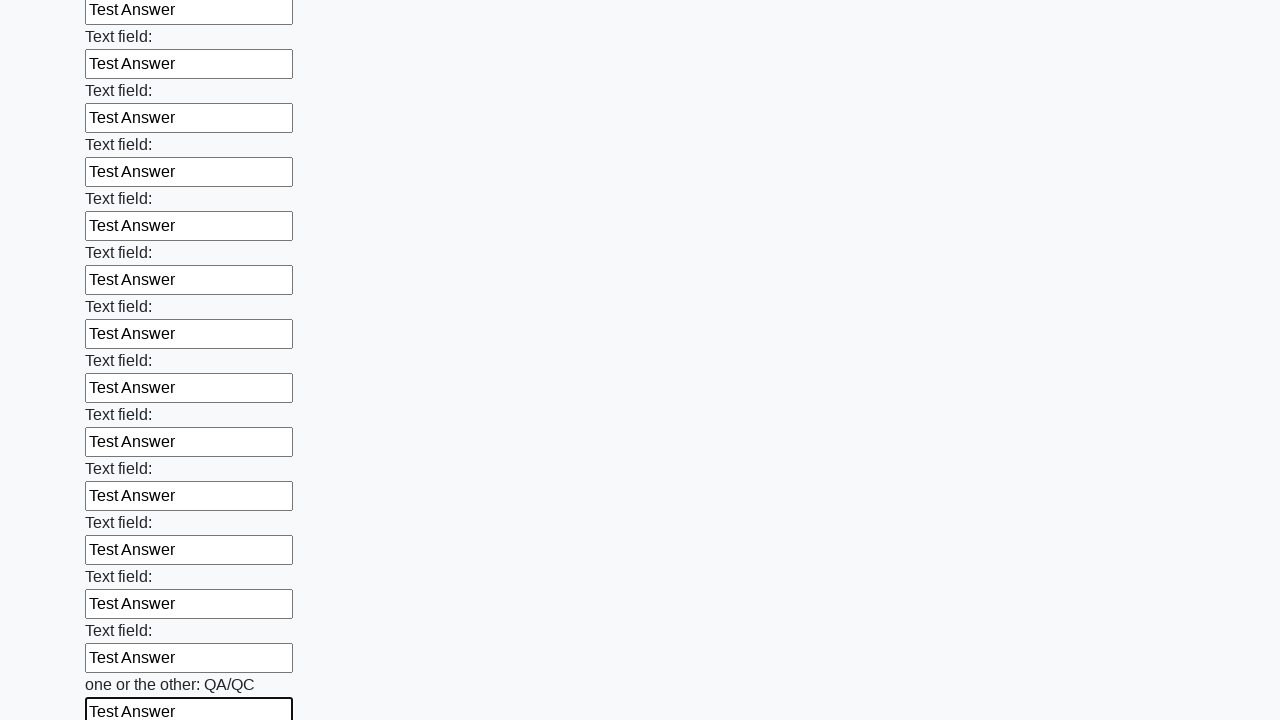

Filled an input field with 'Test Answer' on input >> nth=88
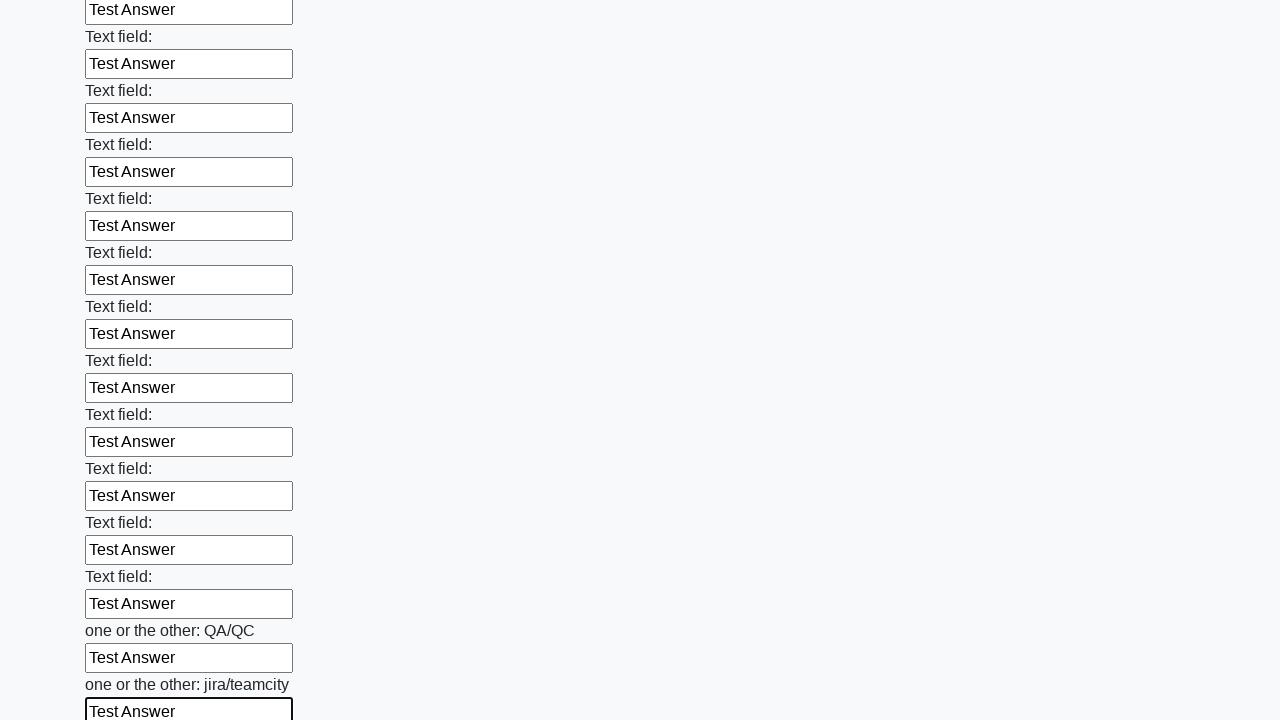

Filled an input field with 'Test Answer' on input >> nth=89
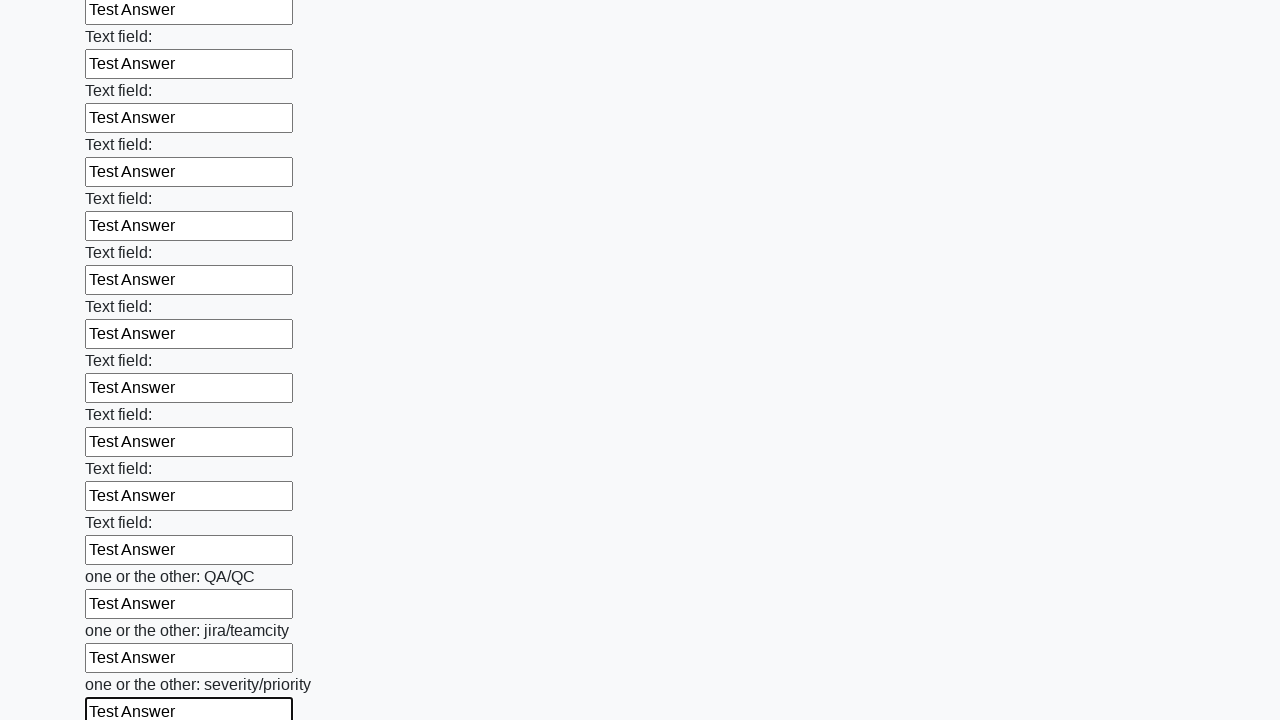

Filled an input field with 'Test Answer' on input >> nth=90
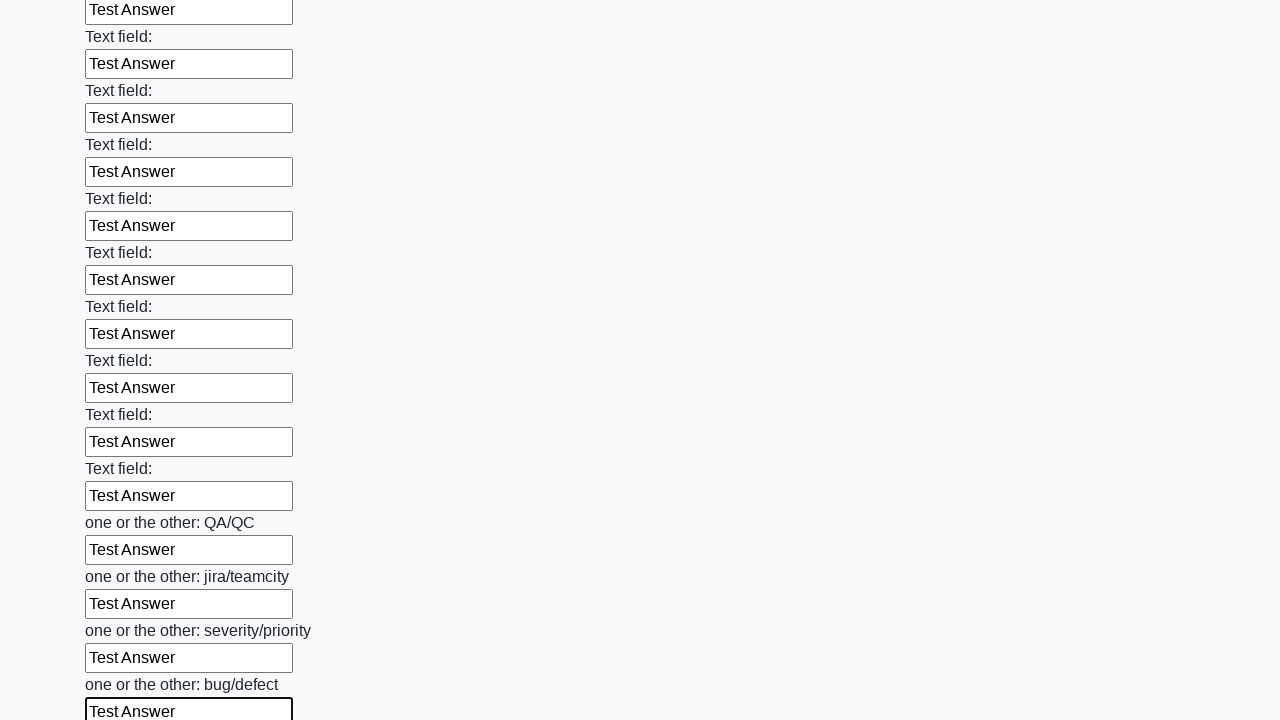

Filled an input field with 'Test Answer' on input >> nth=91
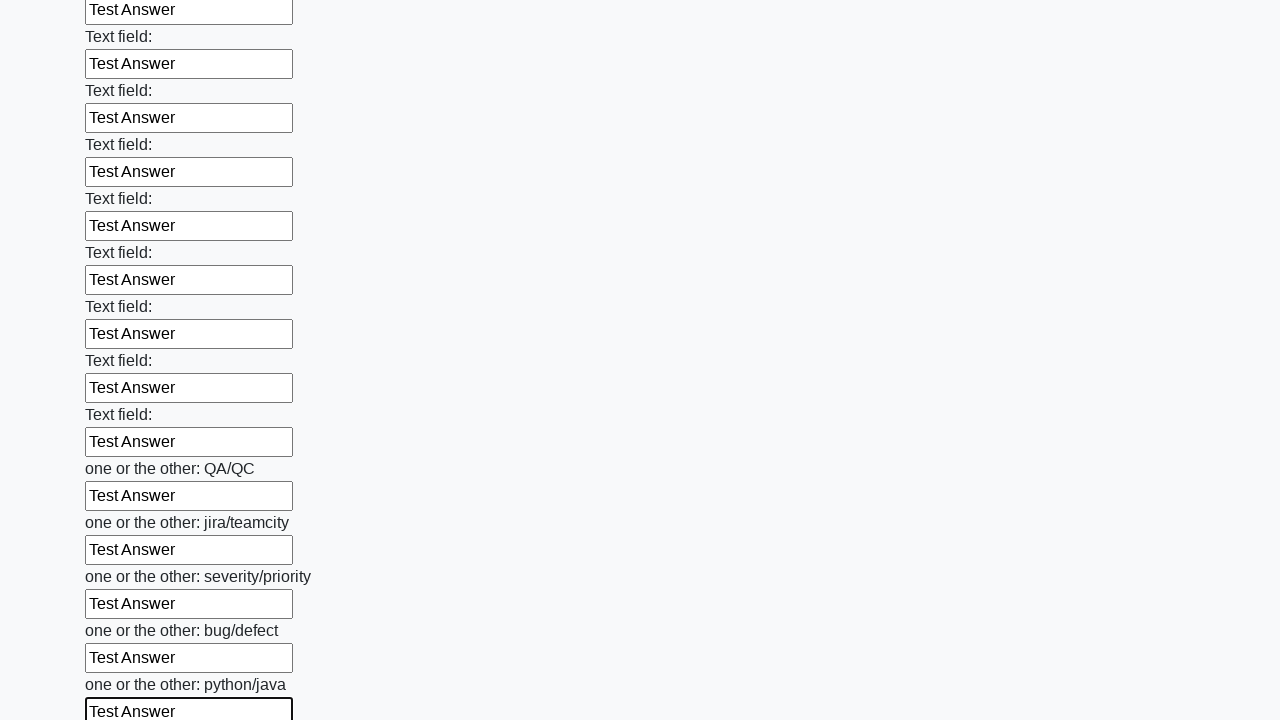

Filled an input field with 'Test Answer' on input >> nth=92
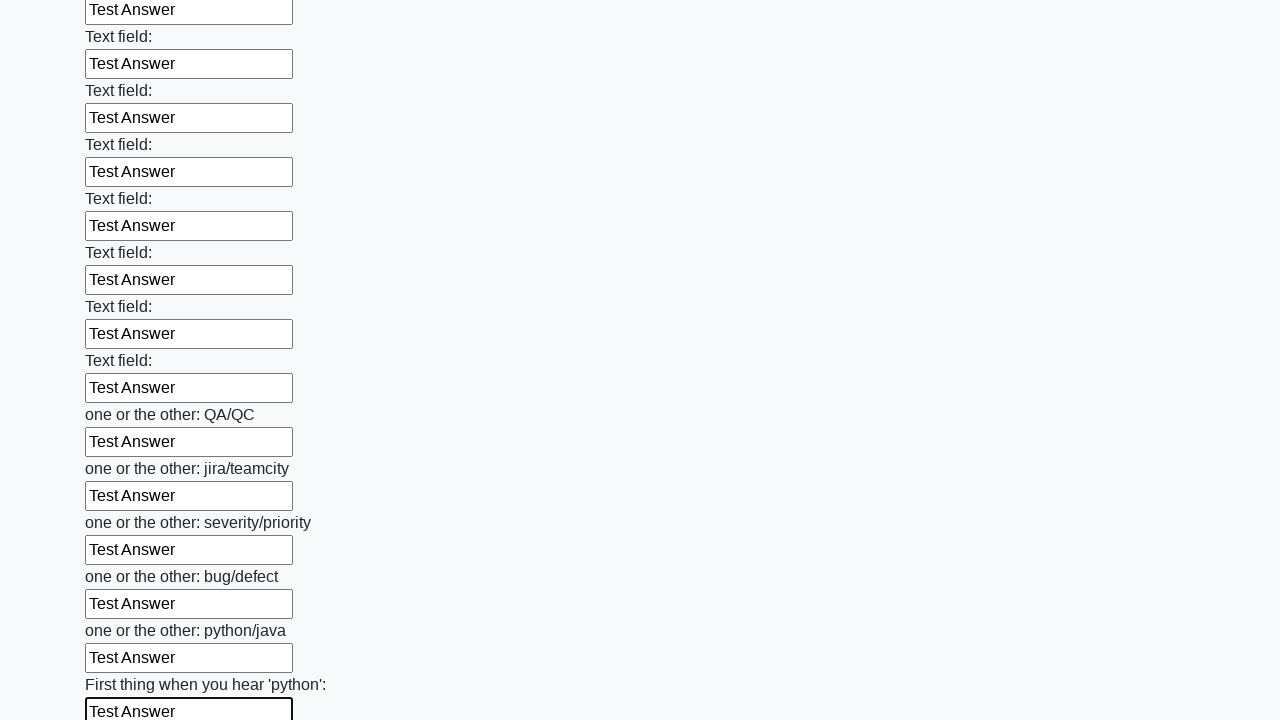

Filled an input field with 'Test Answer' on input >> nth=93
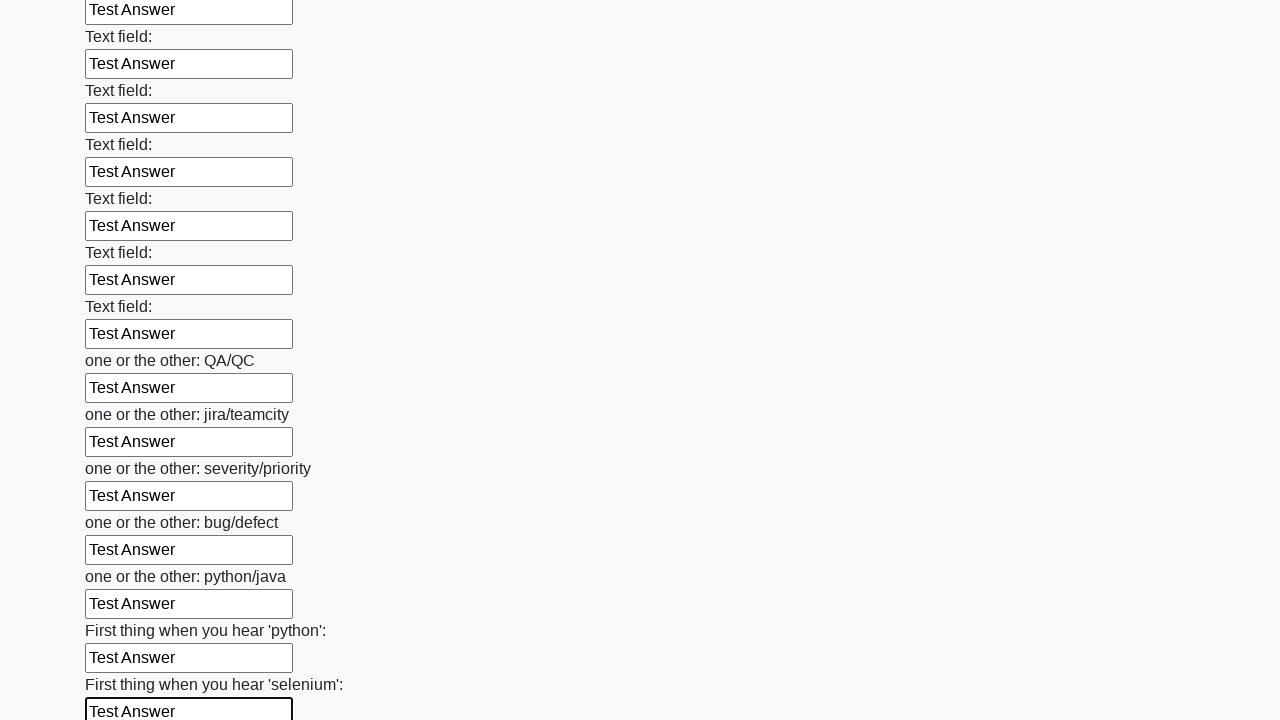

Filled an input field with 'Test Answer' on input >> nth=94
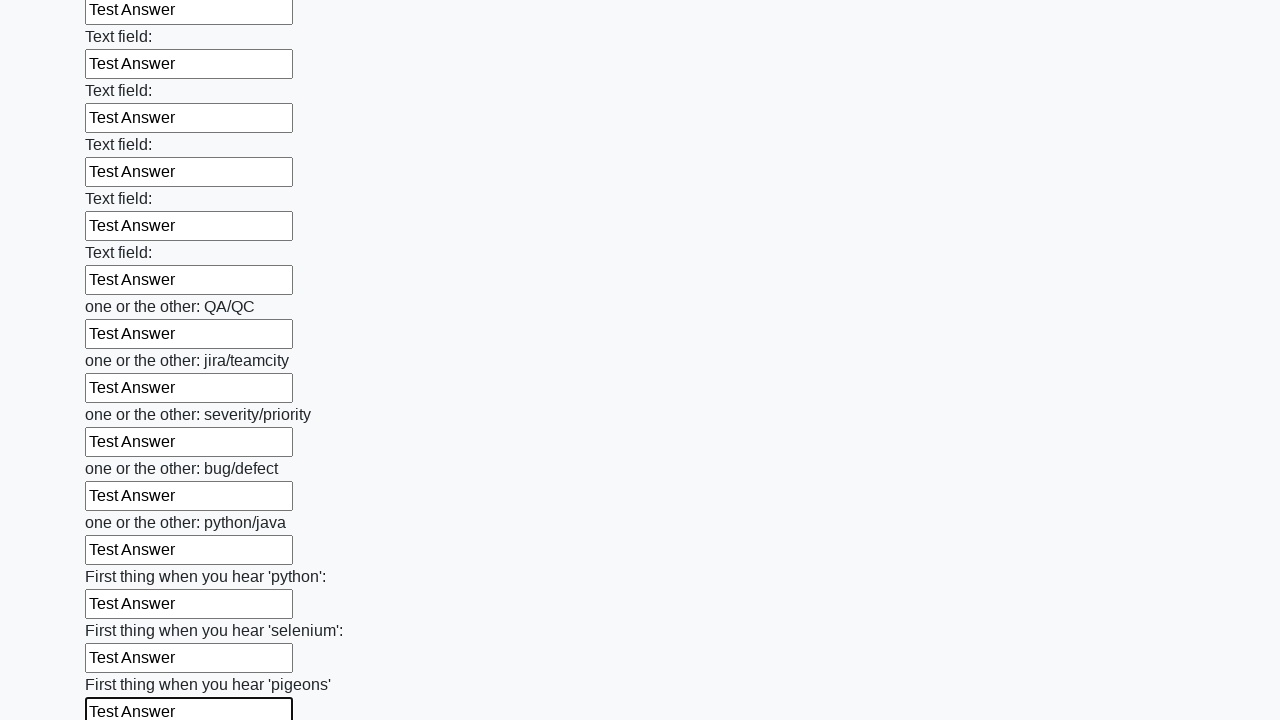

Filled an input field with 'Test Answer' on input >> nth=95
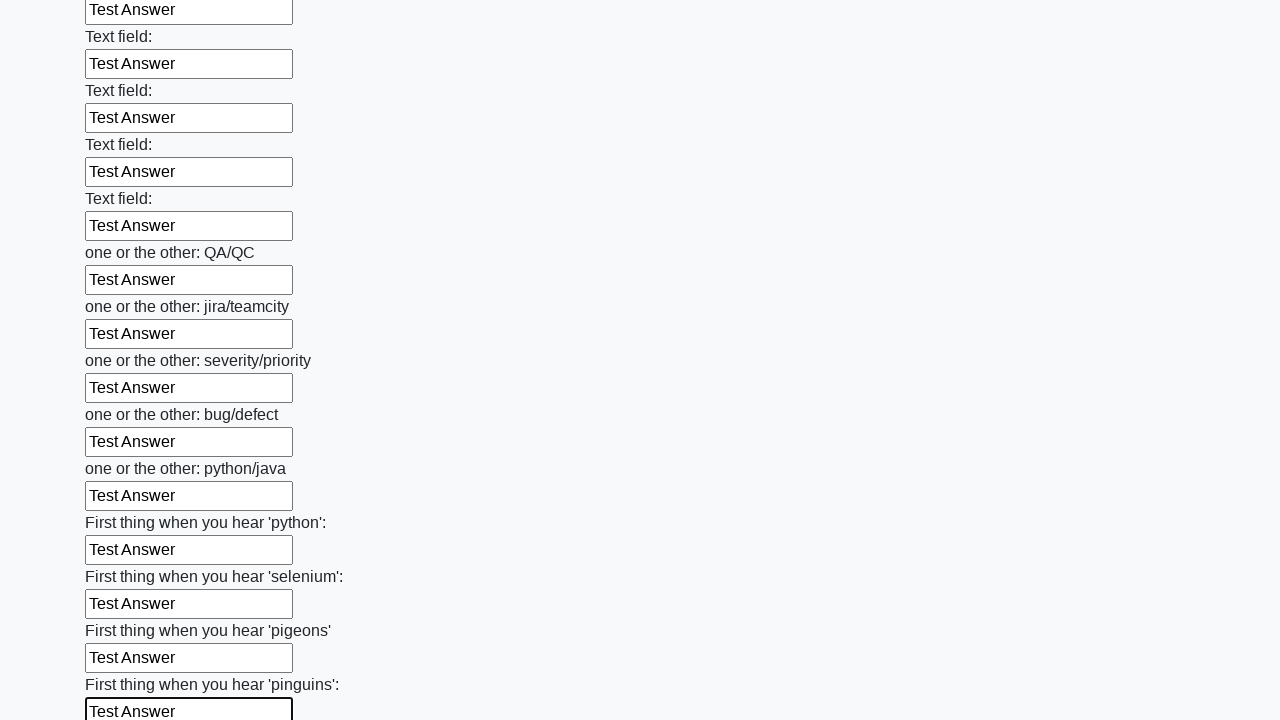

Filled an input field with 'Test Answer' on input >> nth=96
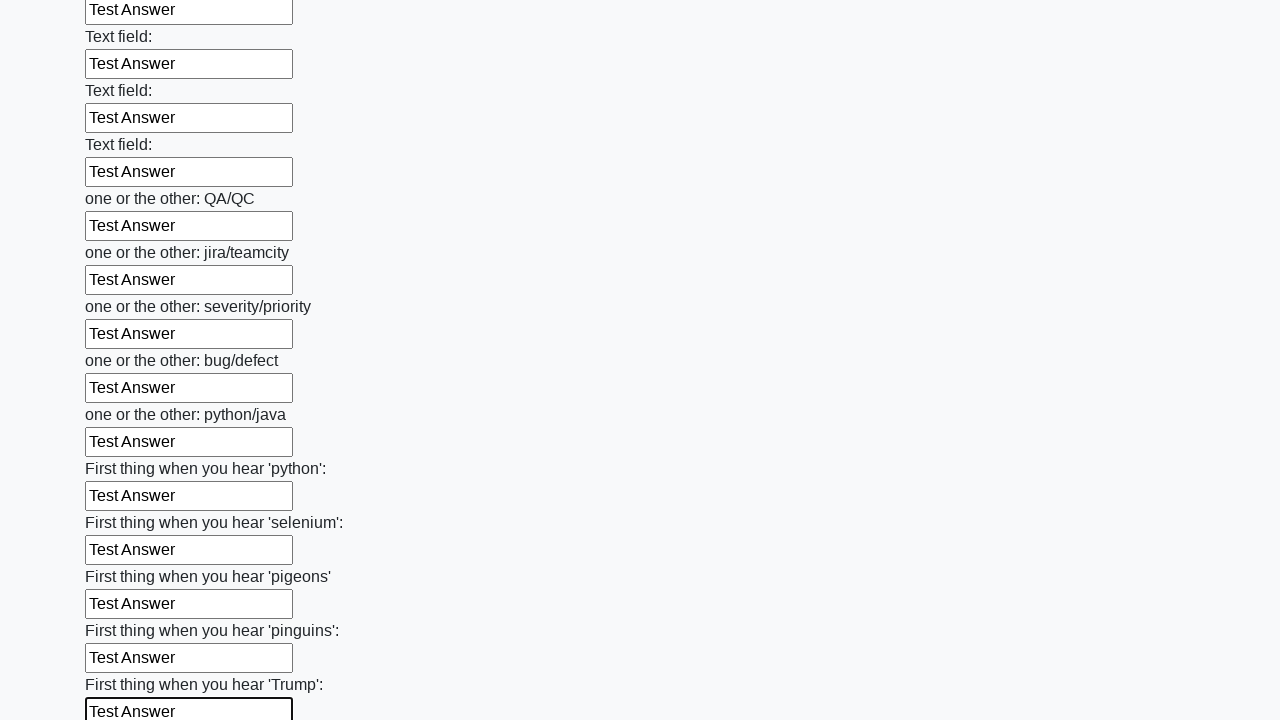

Filled an input field with 'Test Answer' on input >> nth=97
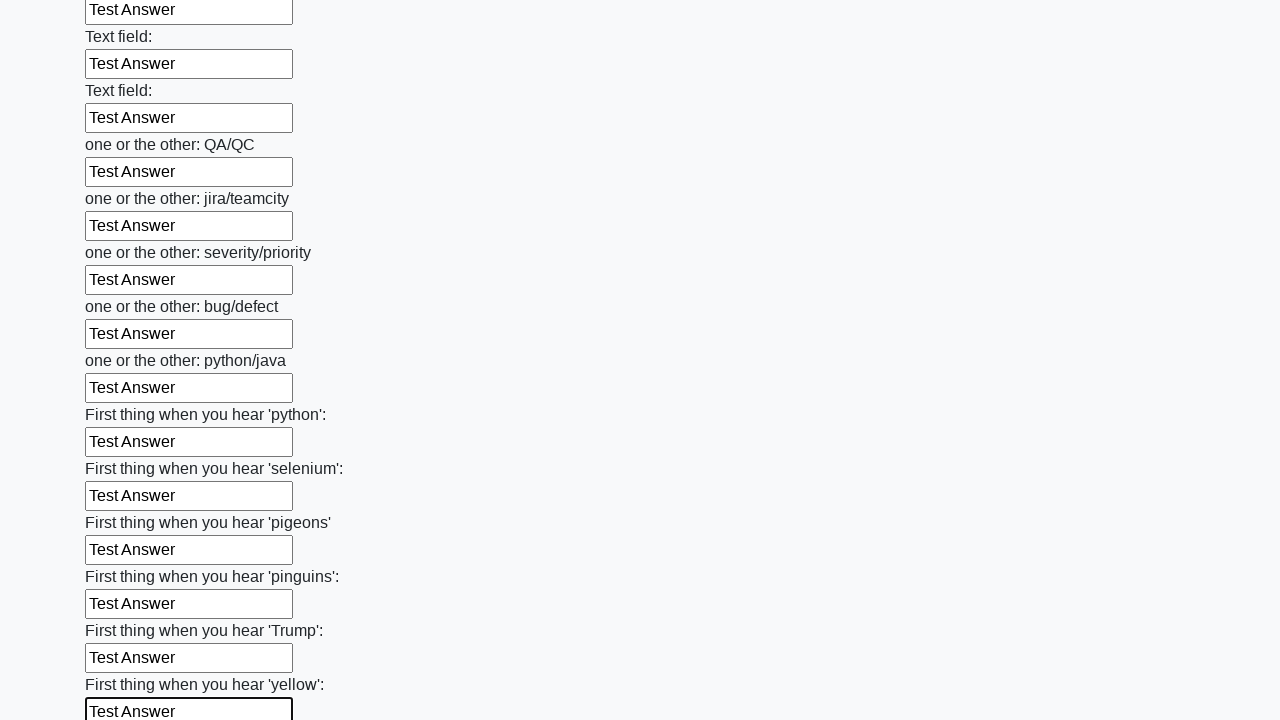

Filled an input field with 'Test Answer' on input >> nth=98
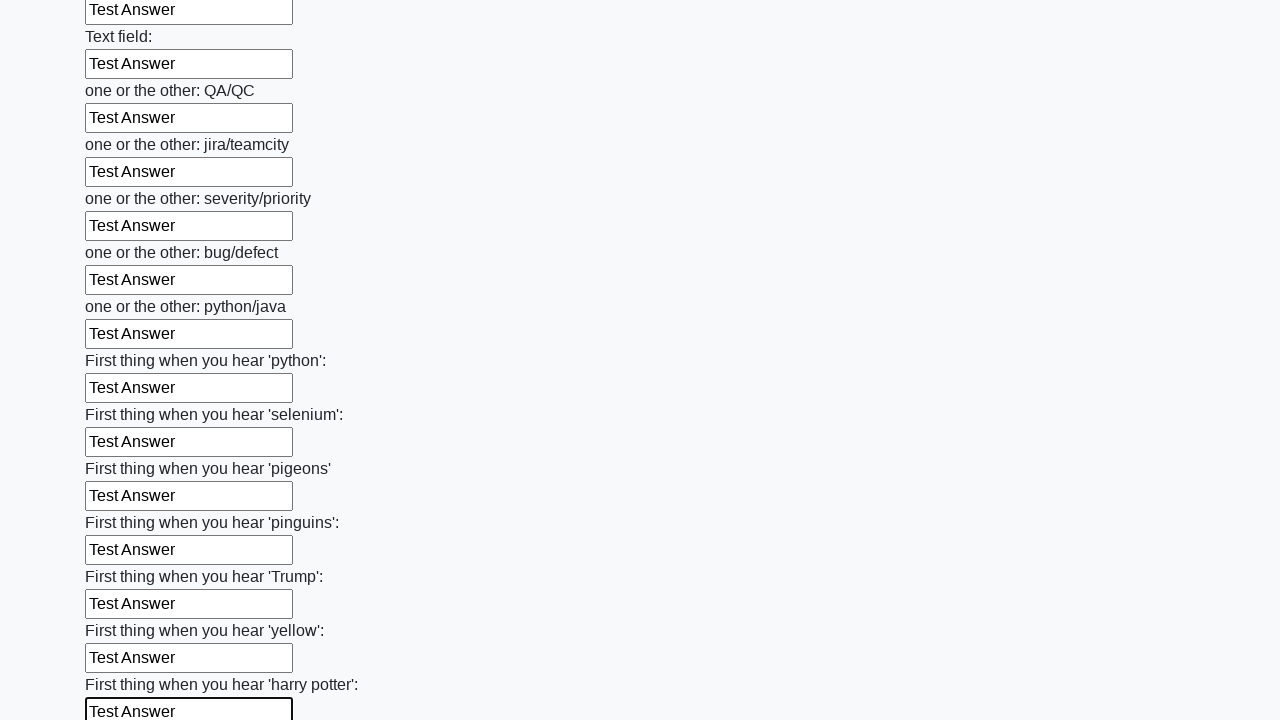

Filled an input field with 'Test Answer' on input >> nth=99
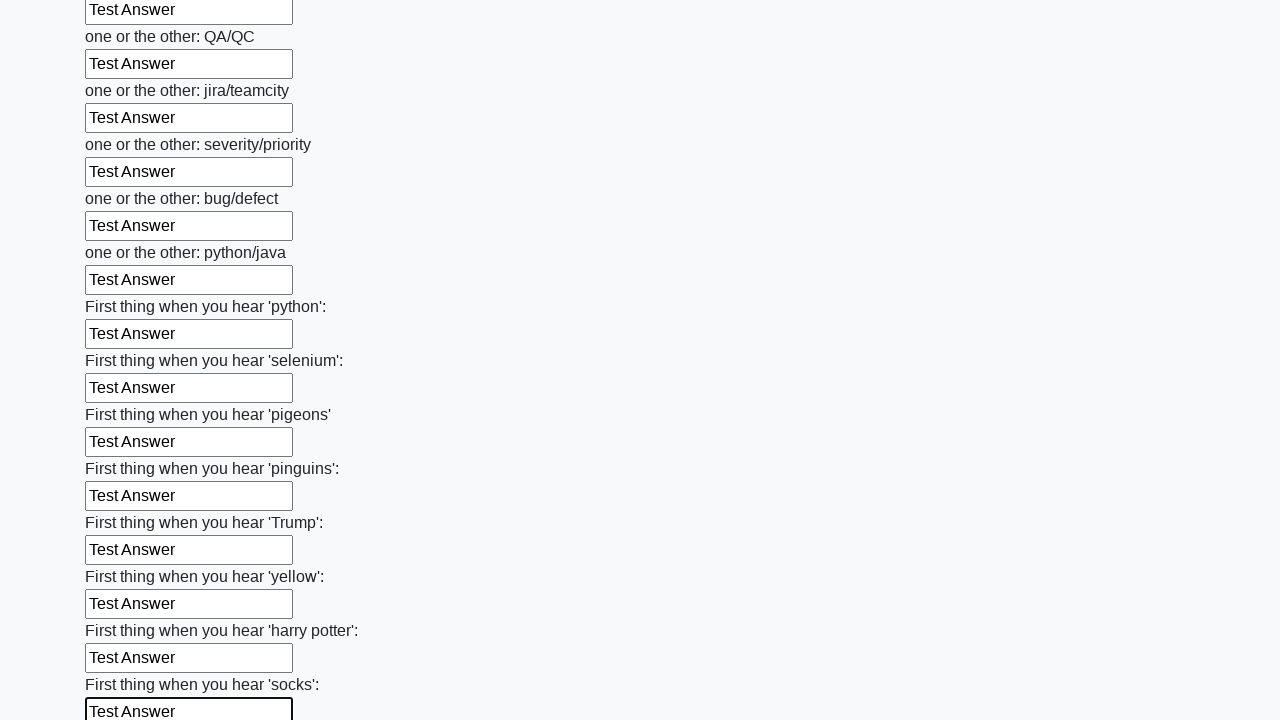

Clicked the submit button to submit the form at (123, 611) on button.btn
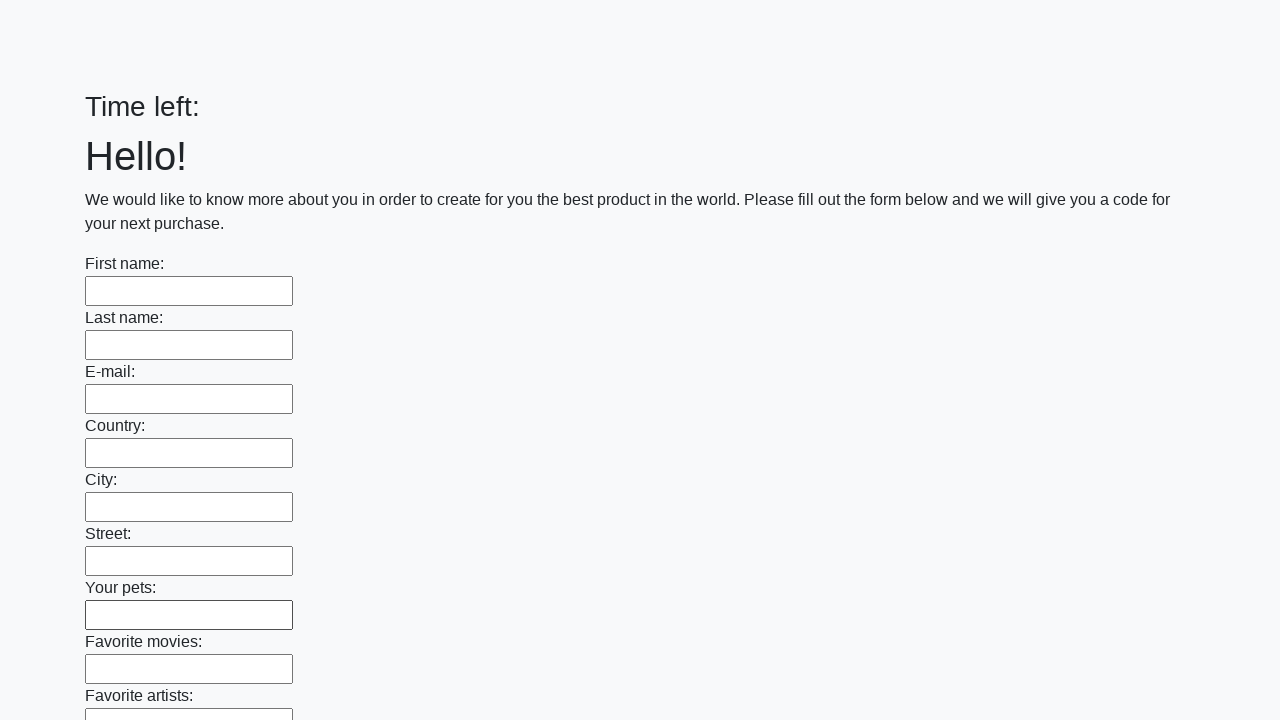

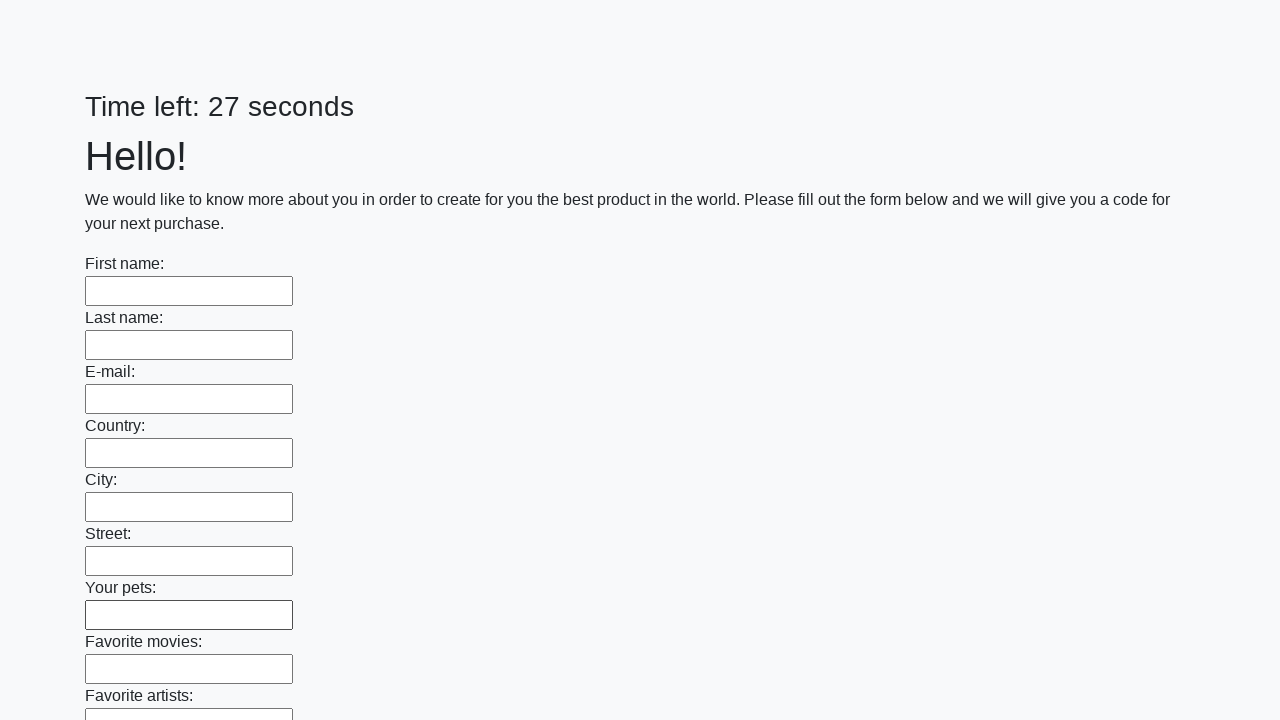